Automates the RPA Challenge website by filling out a dynamic form multiple times with different data entries, clicking submit after each form completion

Starting URL: https://rpachallenge.com/?lang=EN

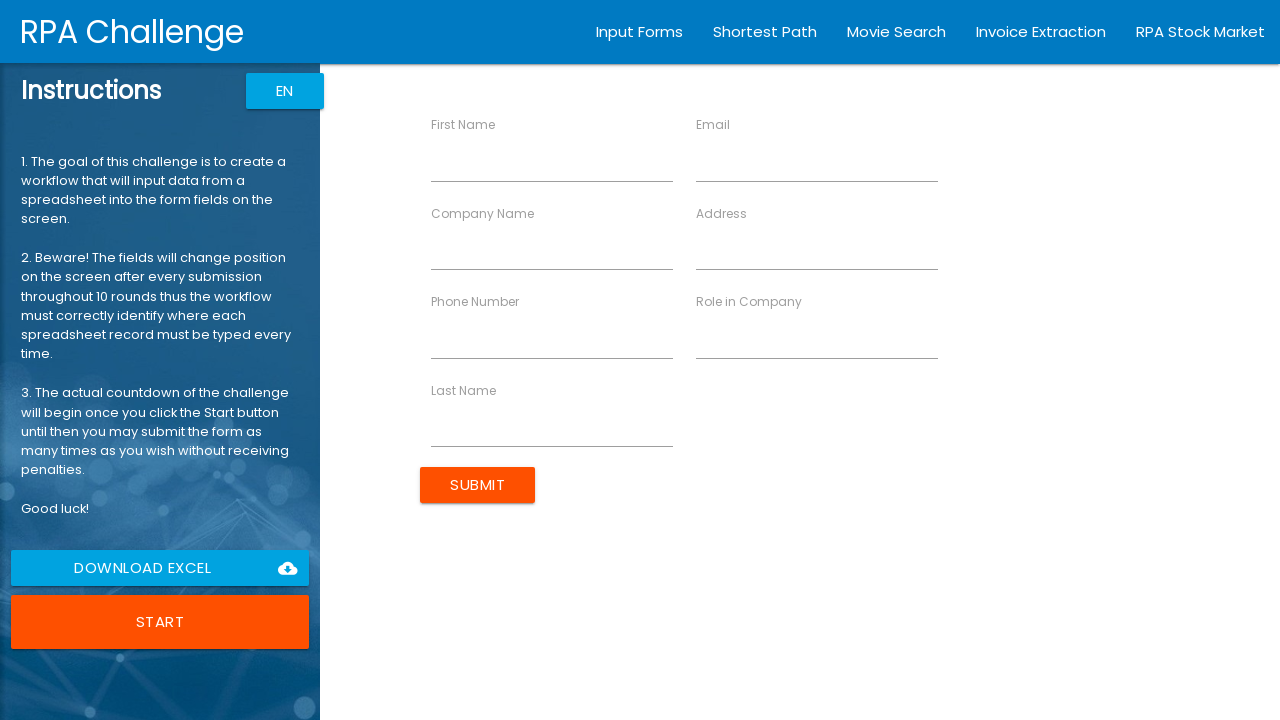

Clicked the start button on RPA Challenge website at (160, 622) on .waves-effect.col.s12.m12.l12.btn-large.uiColorButton
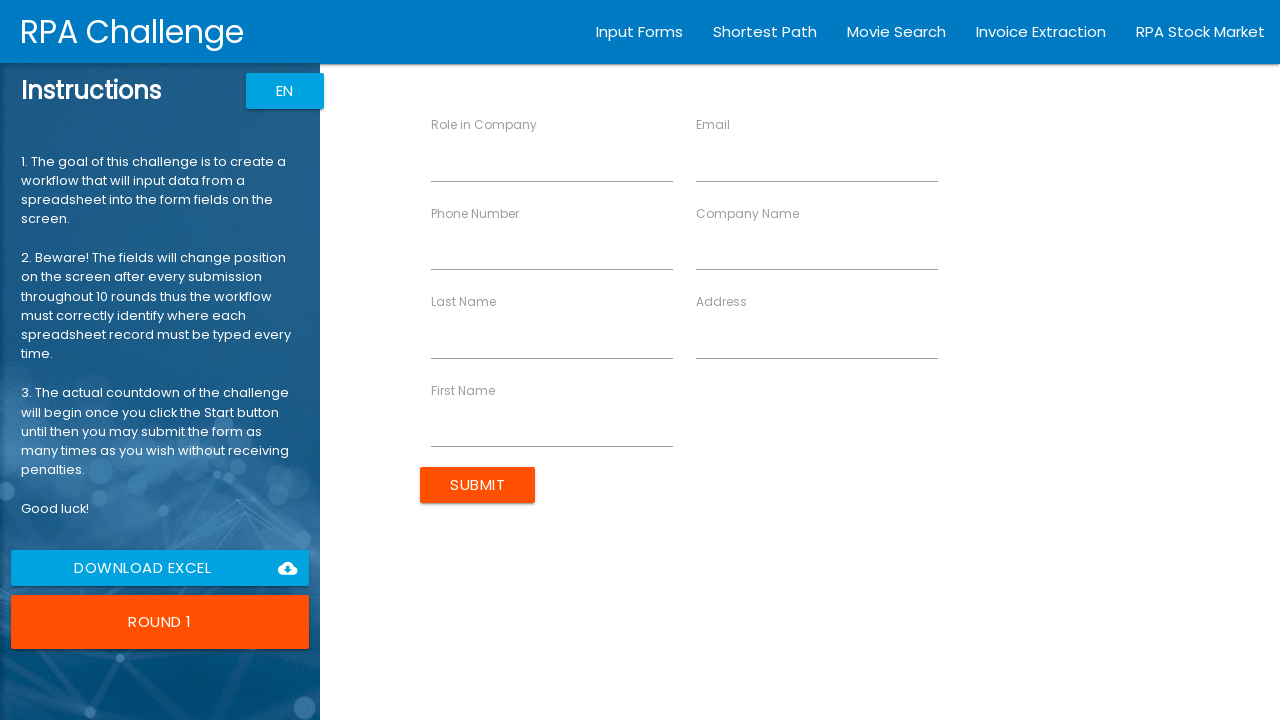

Filled first name field with 'John' in round 1 on [ng-reflect-name="labelFirstName"]
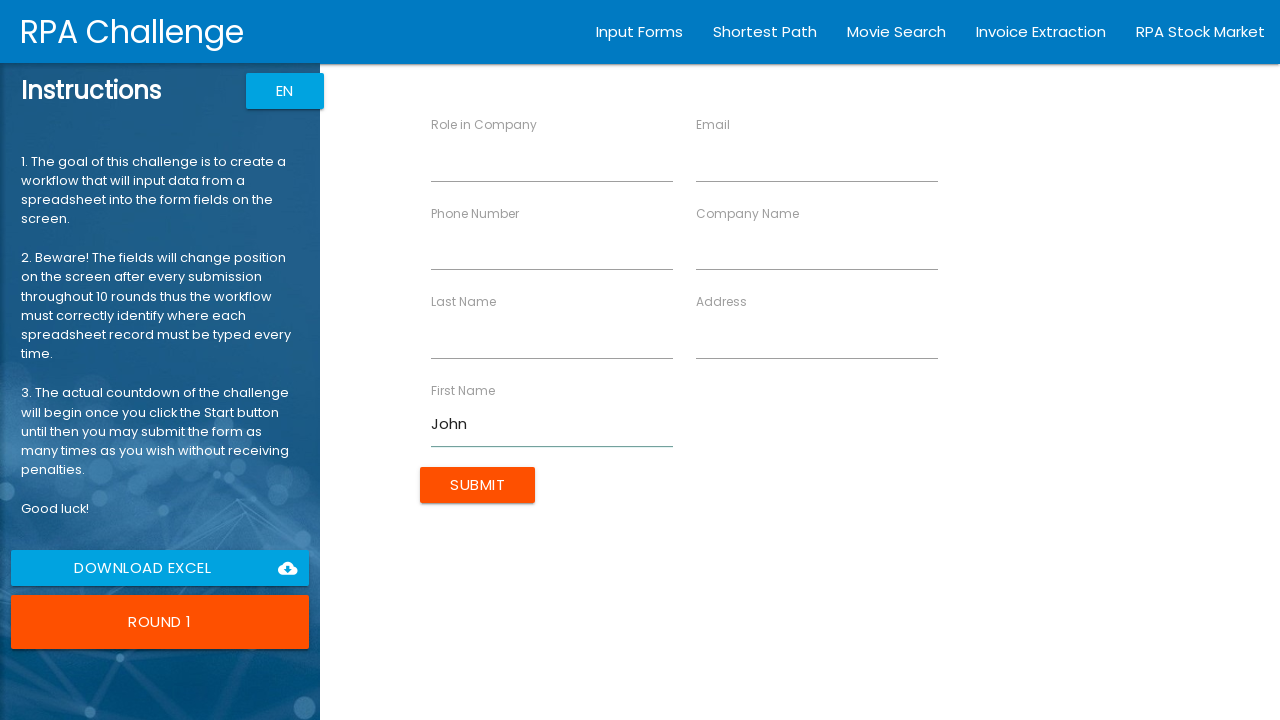

Filled last name field with 'Smith' in round 1 on [ng-reflect-name="labelLastName"]
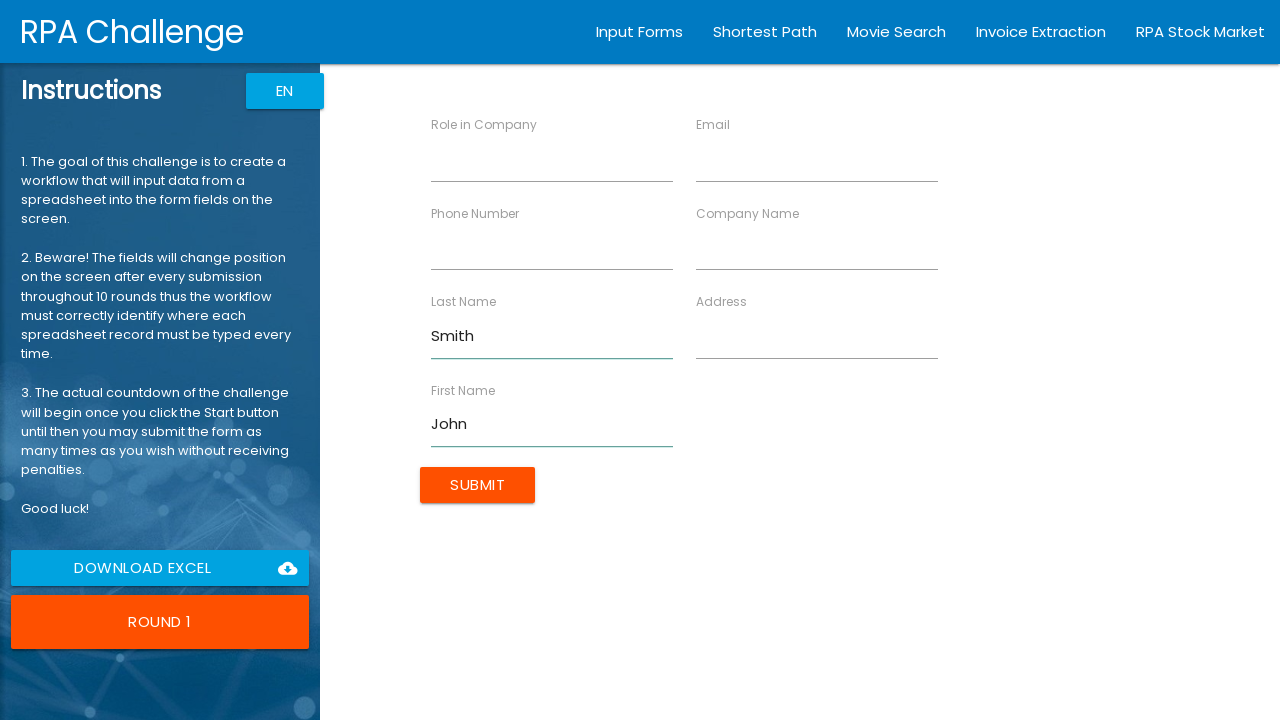

Filled address field with '123 Main St' in round 1 on [ng-reflect-name="labelAddress"]
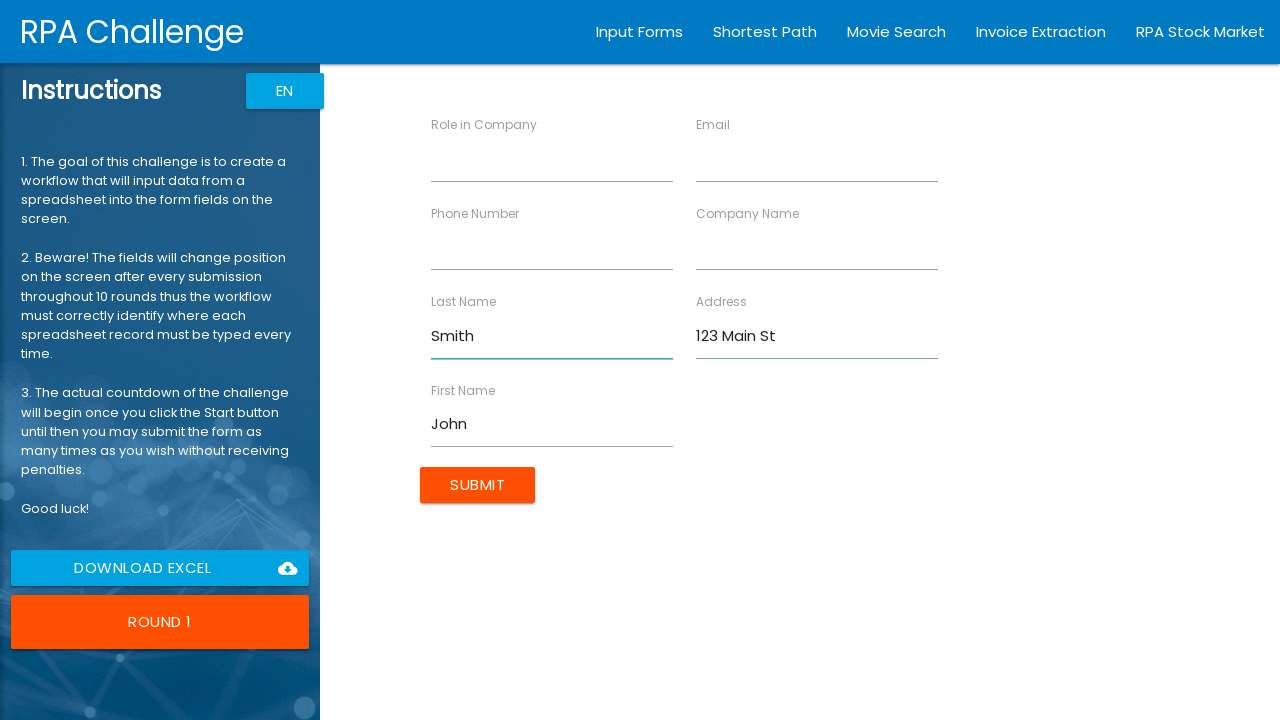

Filled email field with 'john.smith@example.com' in round 1 on [ng-reflect-name="labelEmail"]
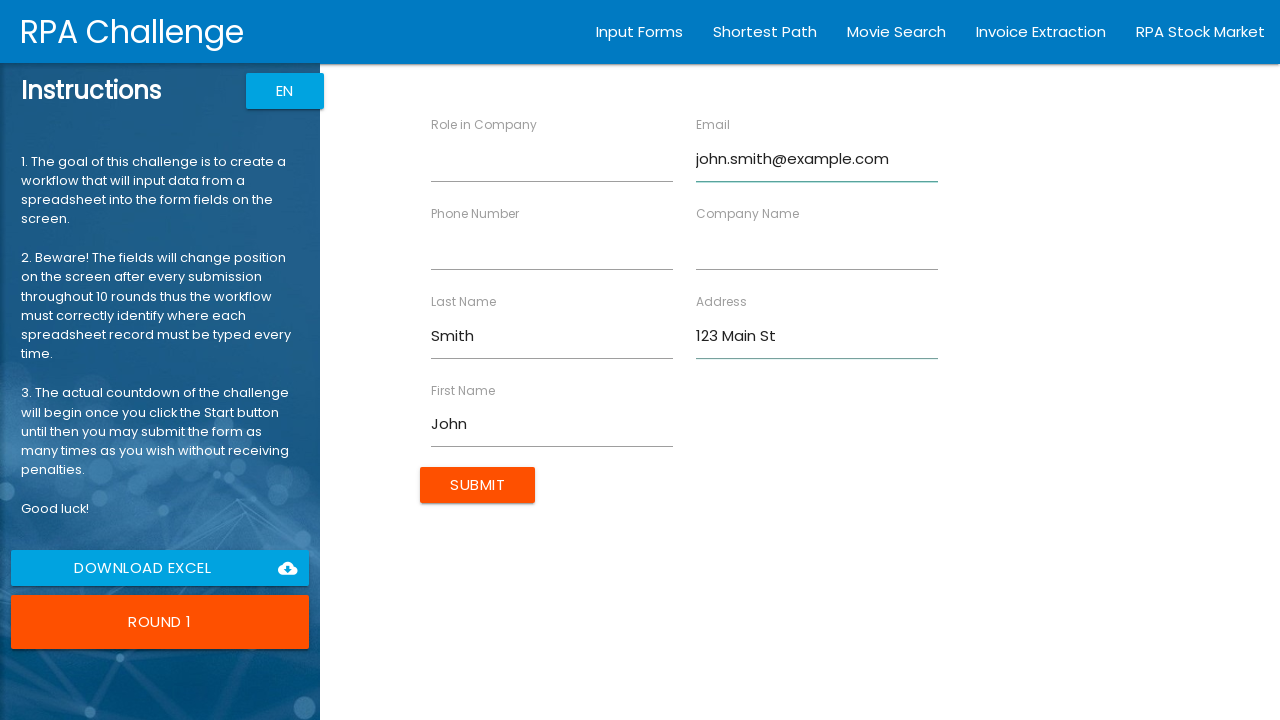

Filled phone field with '555-1234' in round 1 on [ng-reflect-name="labelPhone"]
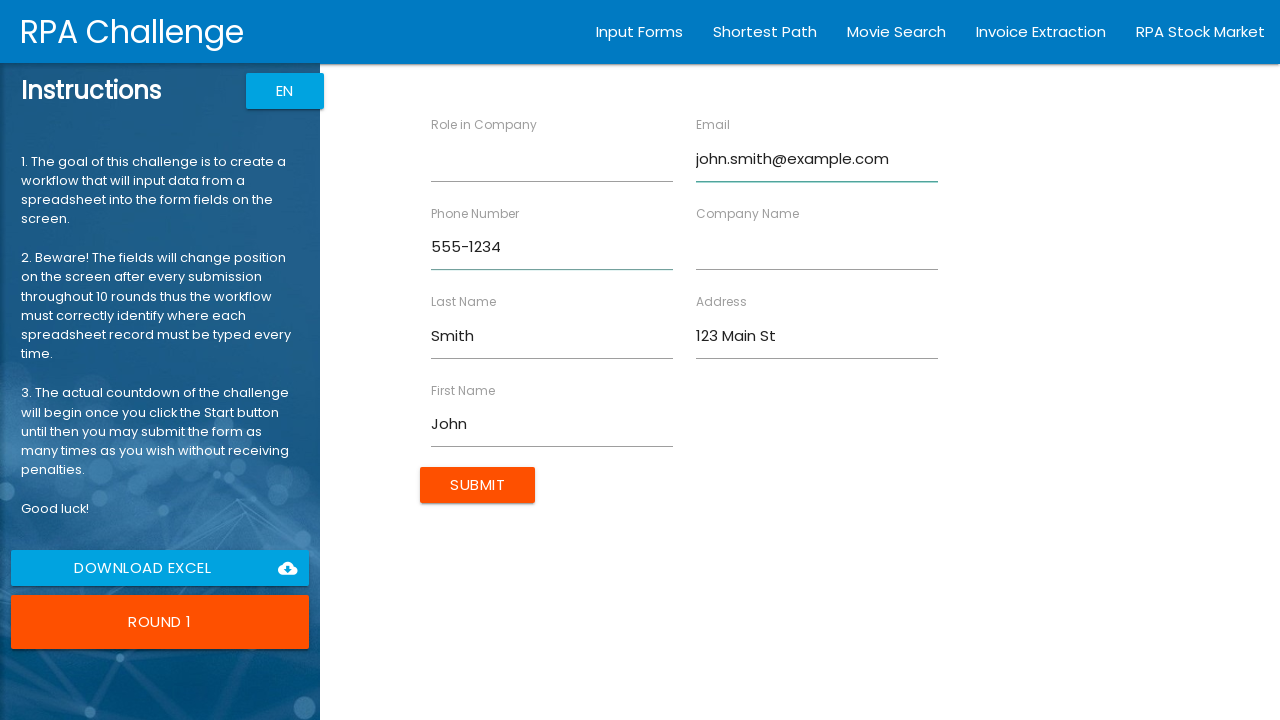

Filled company name field with 'Tech Corp' in round 1 on [ng-reflect-name="labelCompanyName"]
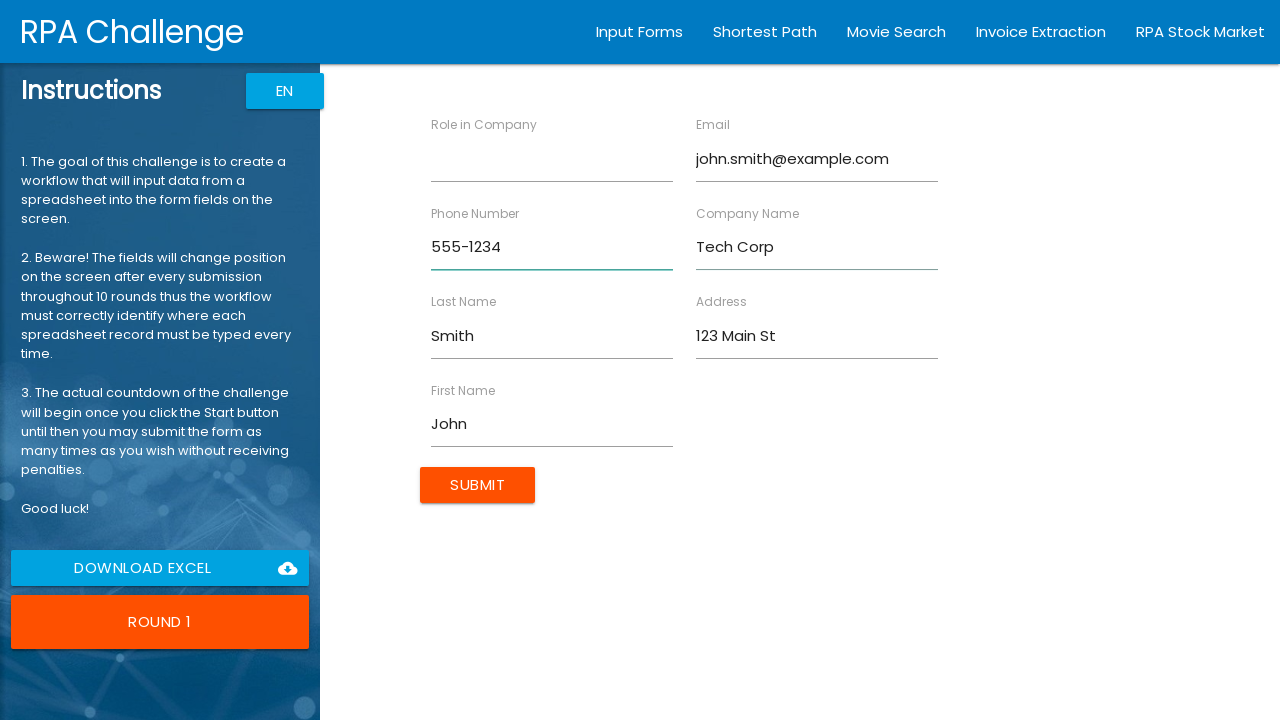

Filled role field with 'Developer' in round 1 on [ng-reflect-name="labelRole"]
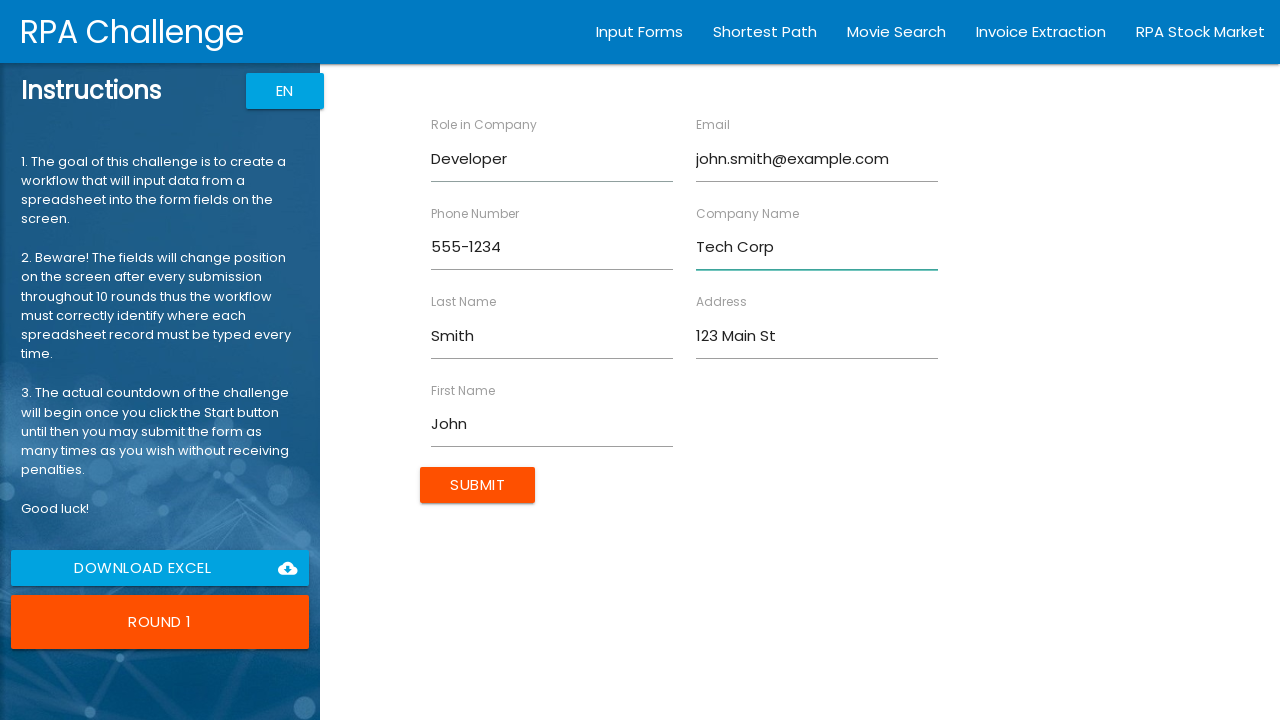

Clicked submit button to submit form data in round 1 at (478, 485) on .btn.uiColorButton
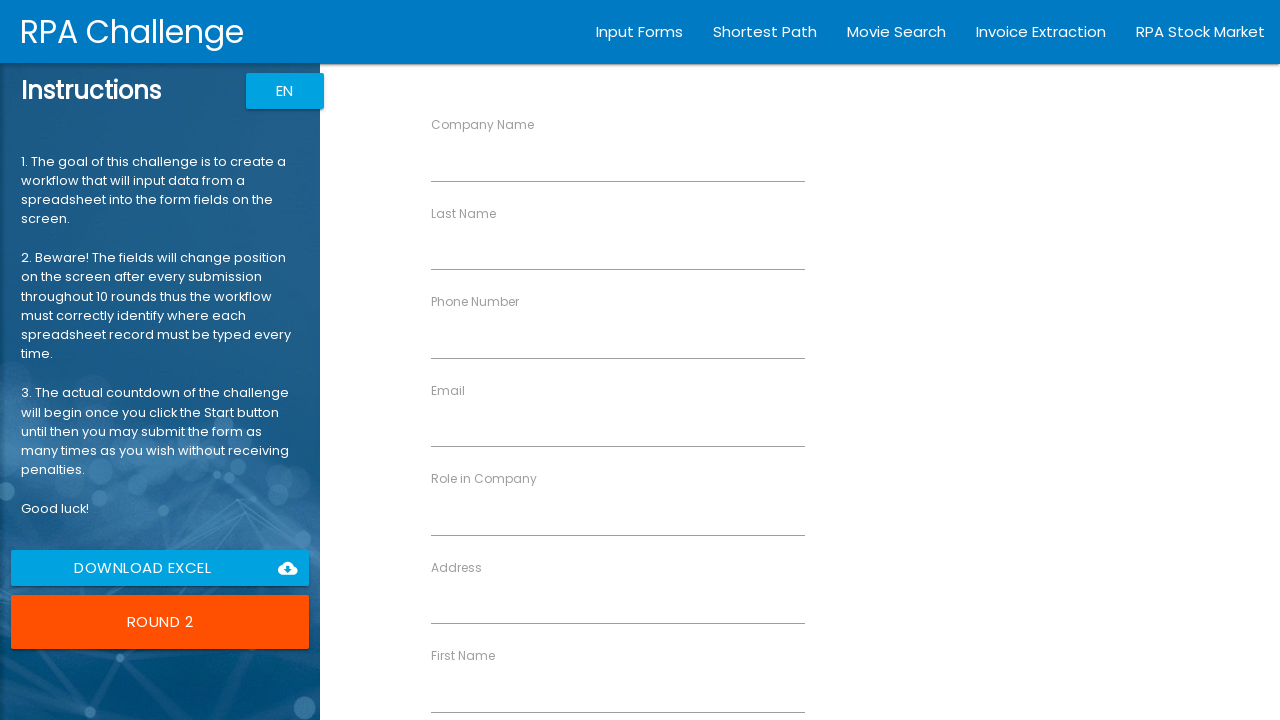

Waited for next form to be ready after round 1
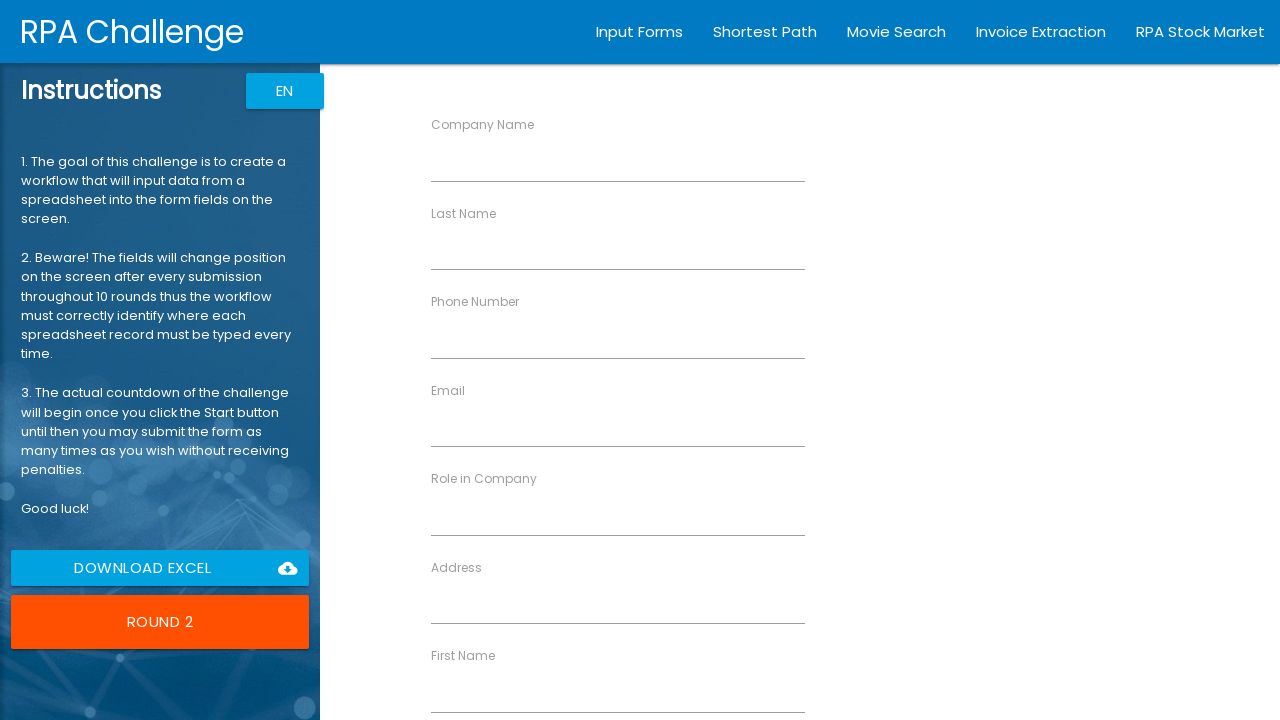

Filled first name field with 'Jane' in round 2 on [ng-reflect-name="labelFirstName"]
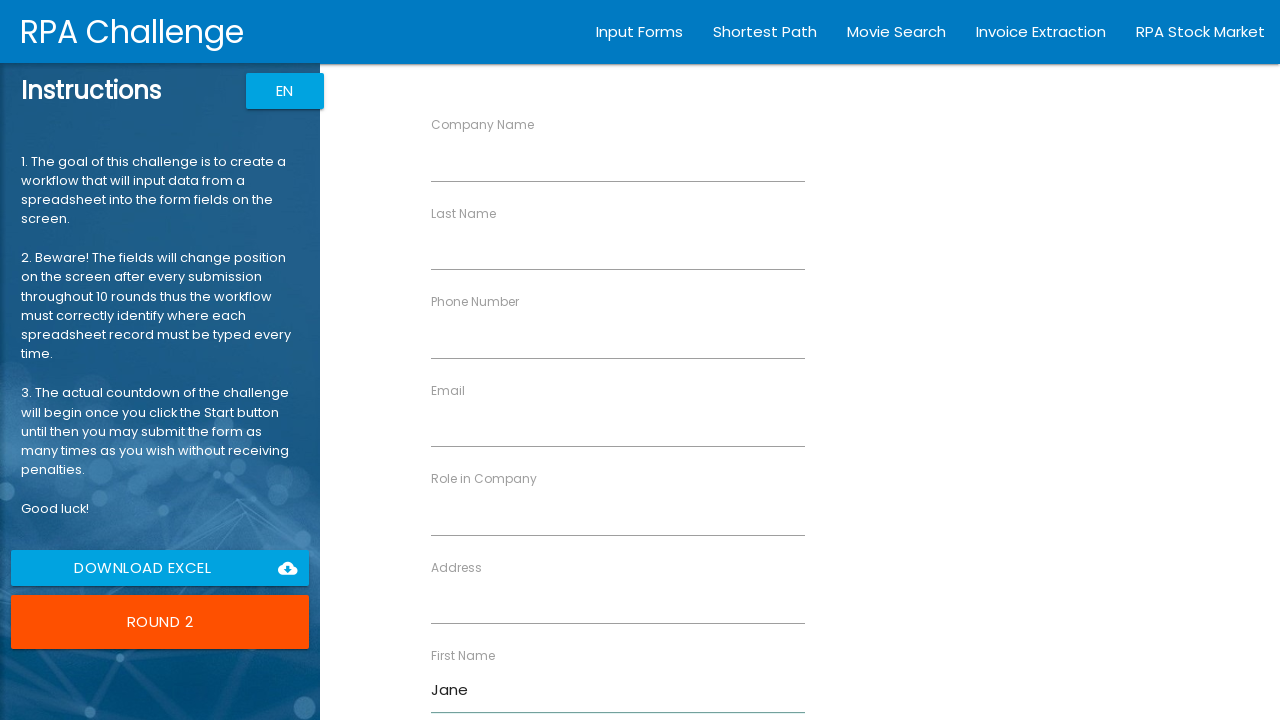

Filled last name field with 'Doe' in round 2 on [ng-reflect-name="labelLastName"]
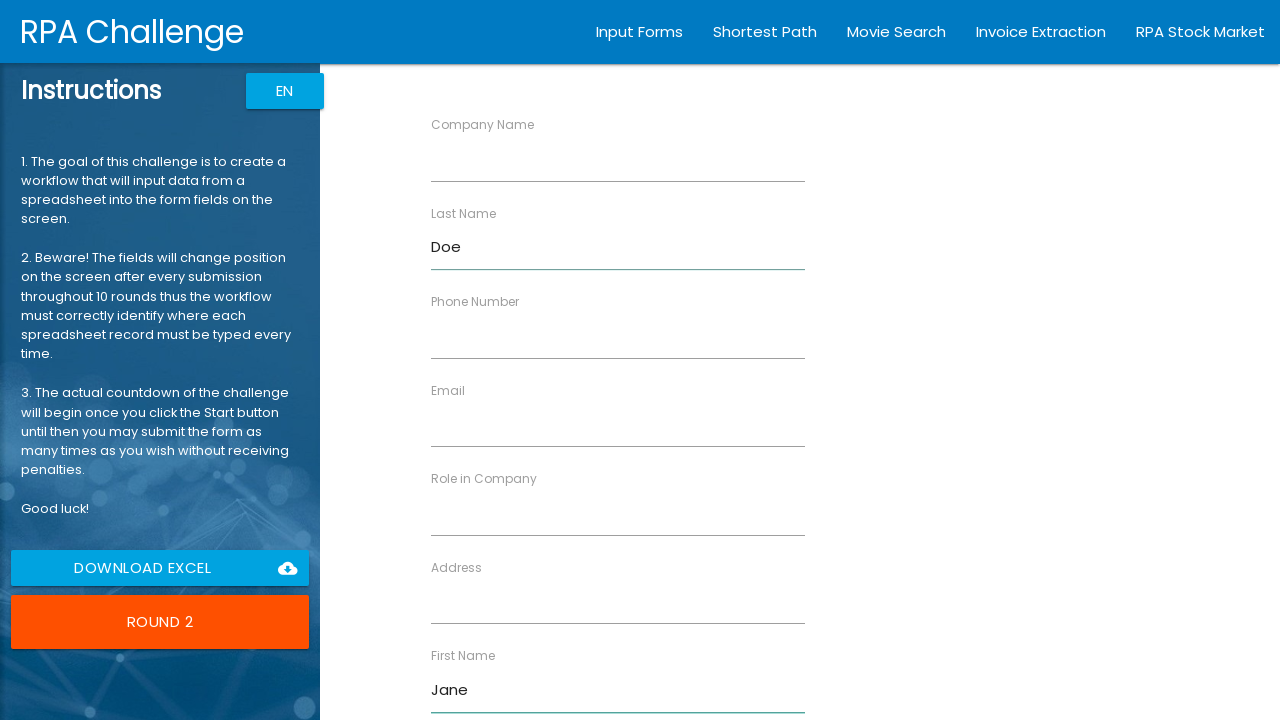

Filled address field with '456 Oak Ave' in round 2 on [ng-reflect-name="labelAddress"]
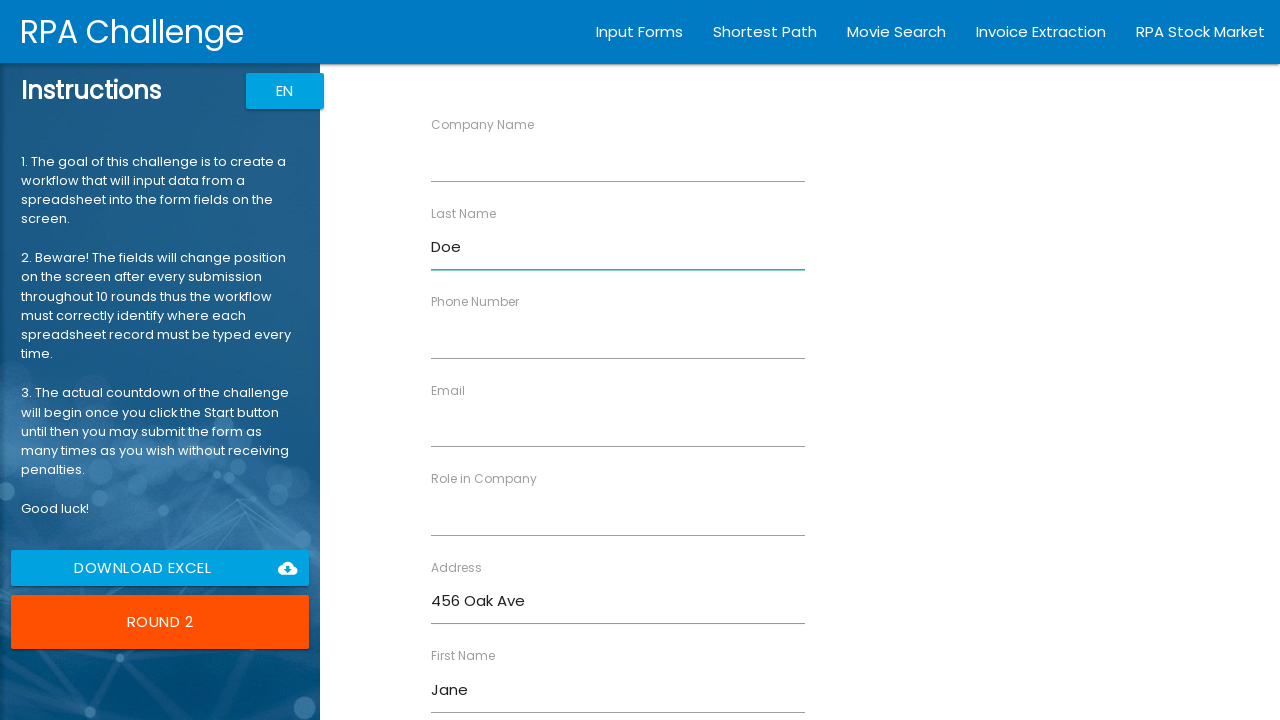

Filled email field with 'jane.doe@example.com' in round 2 on [ng-reflect-name="labelEmail"]
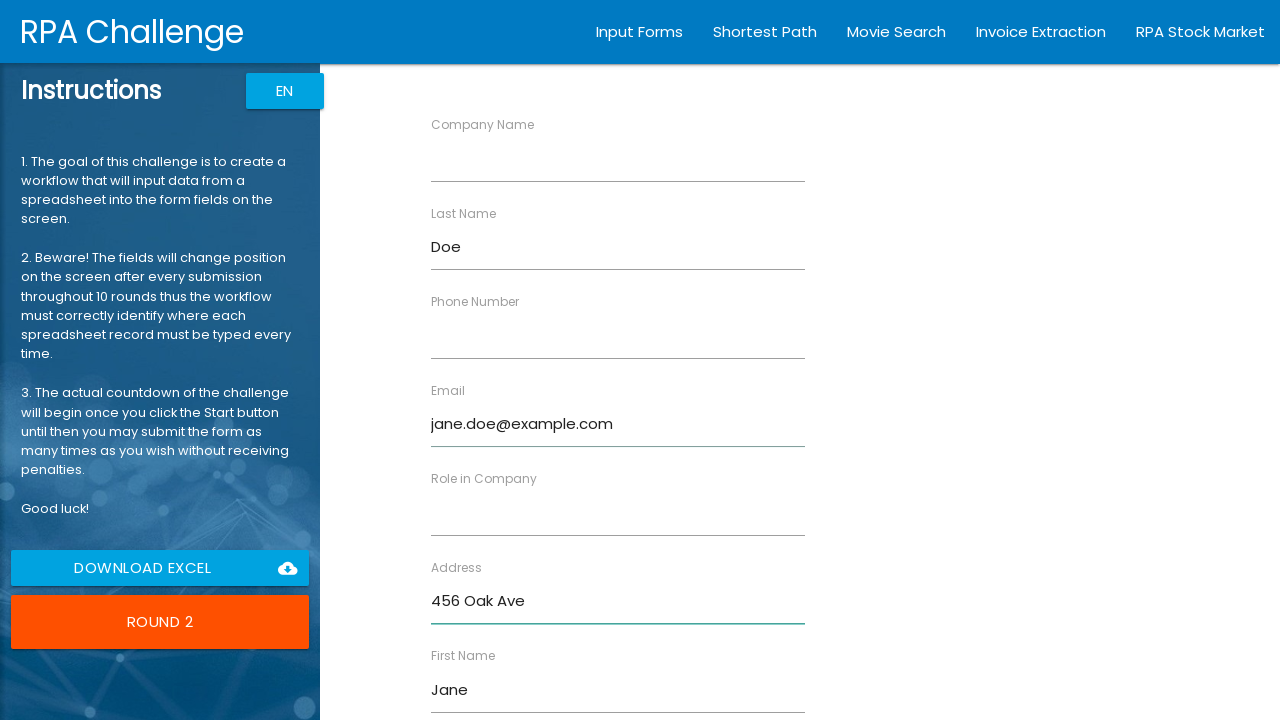

Filled phone field with '555-5678' in round 2 on [ng-reflect-name="labelPhone"]
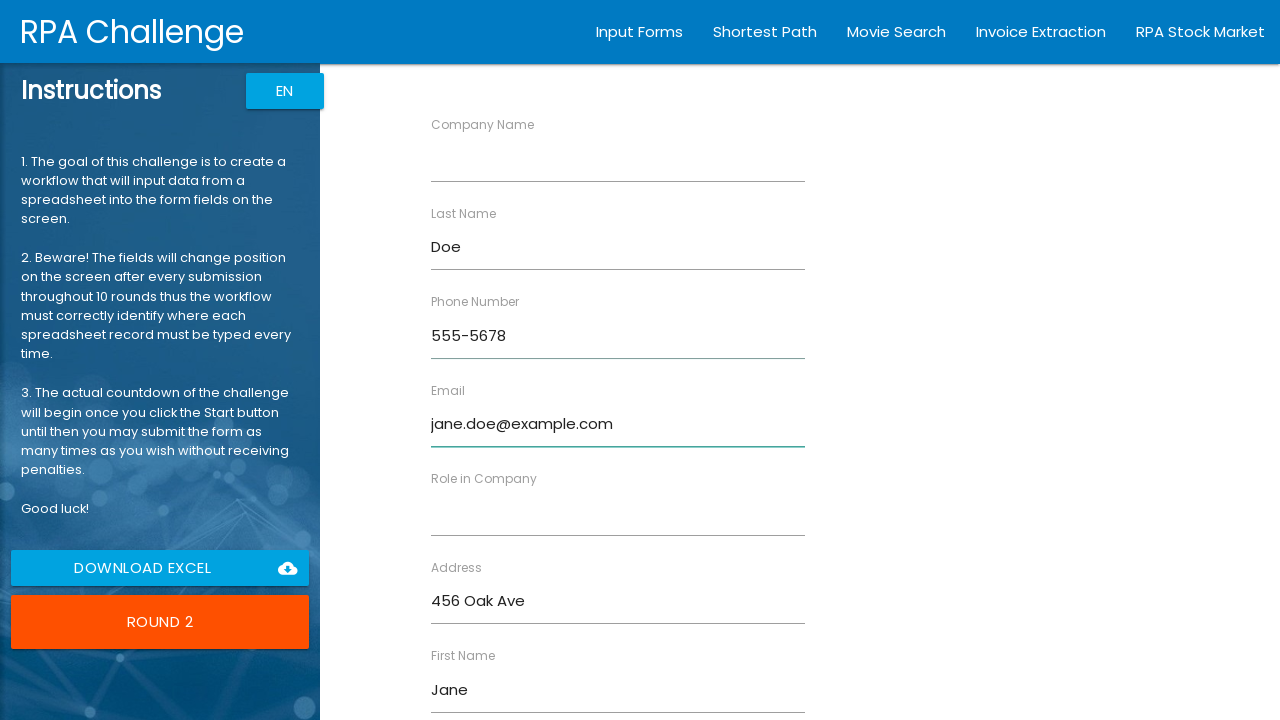

Filled company name field with 'Design Inc' in round 2 on [ng-reflect-name="labelCompanyName"]
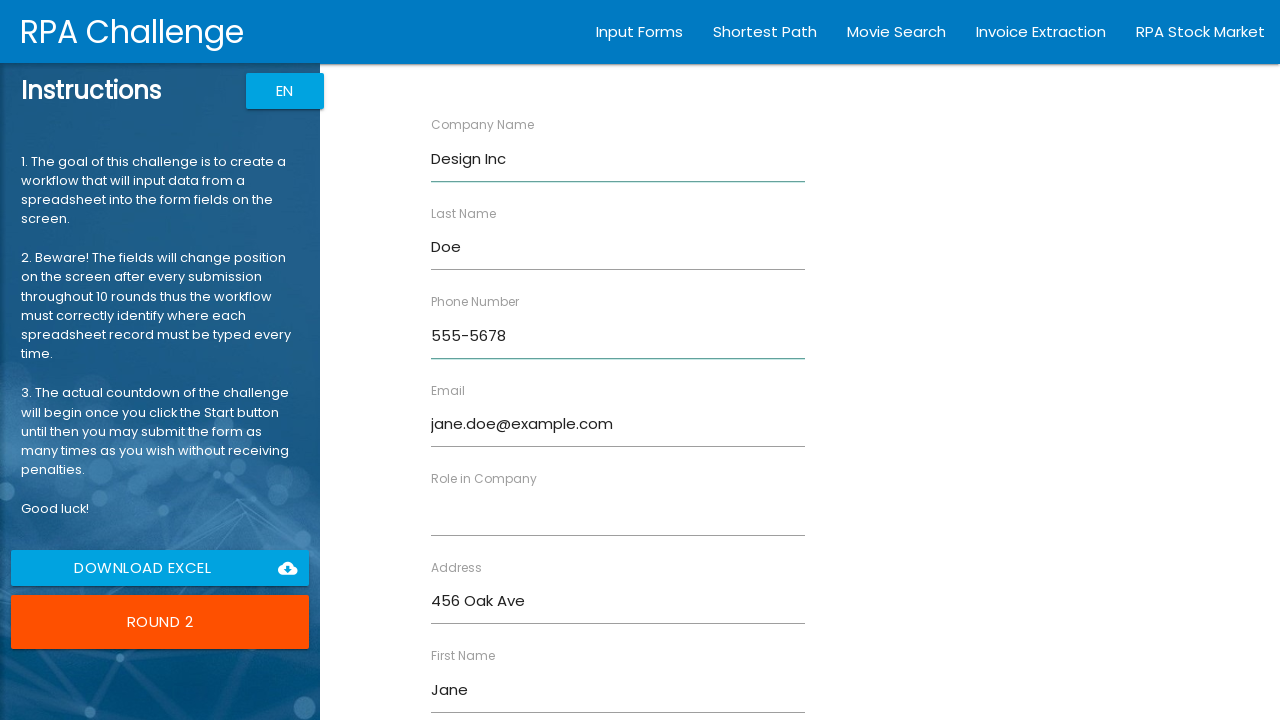

Filled role field with 'Designer' in round 2 on [ng-reflect-name="labelRole"]
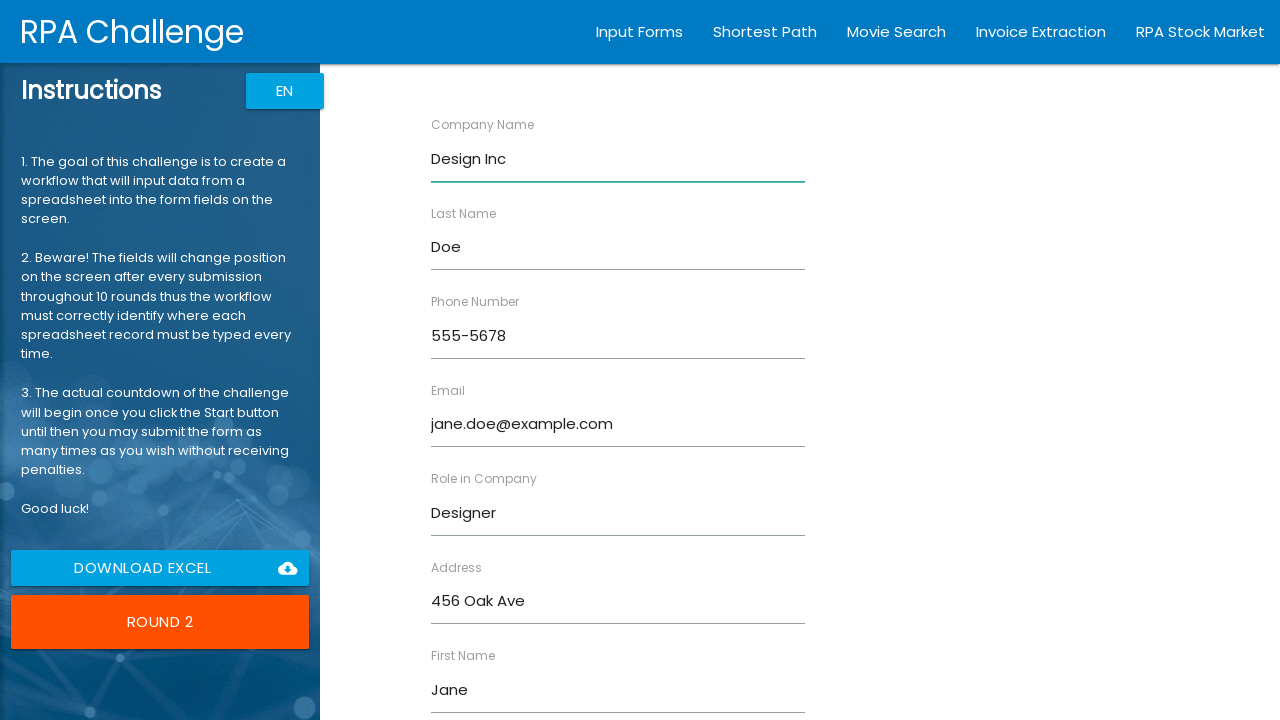

Clicked submit button to submit form data in round 2 at (478, 688) on .btn.uiColorButton
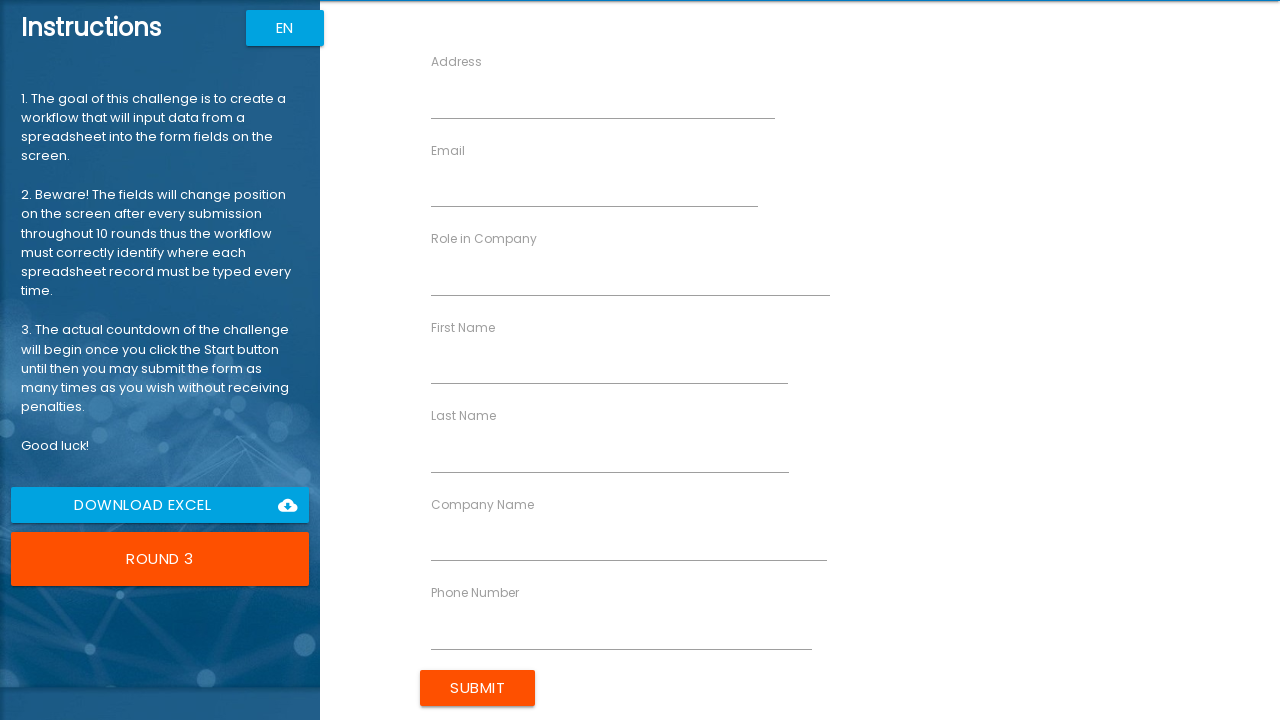

Waited for next form to be ready after round 2
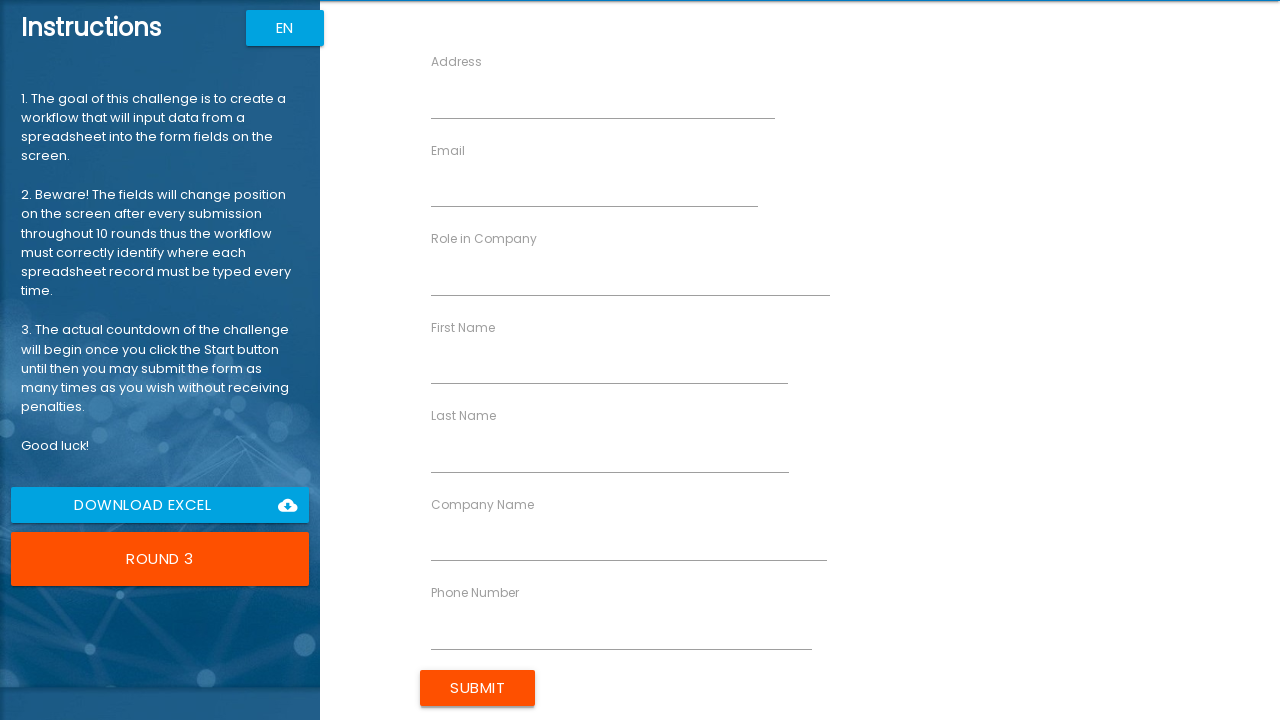

Filled first name field with 'Bob' in round 3 on [ng-reflect-name="labelFirstName"]
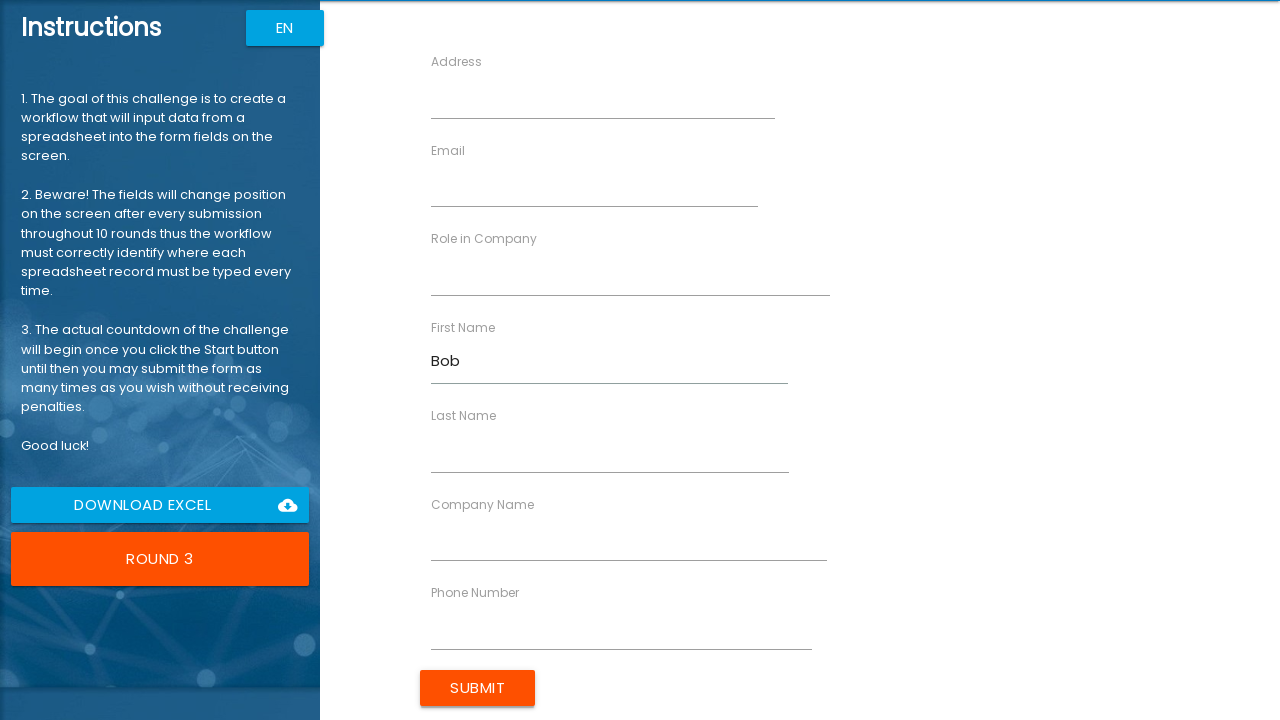

Filled last name field with 'Johnson' in round 3 on [ng-reflect-name="labelLastName"]
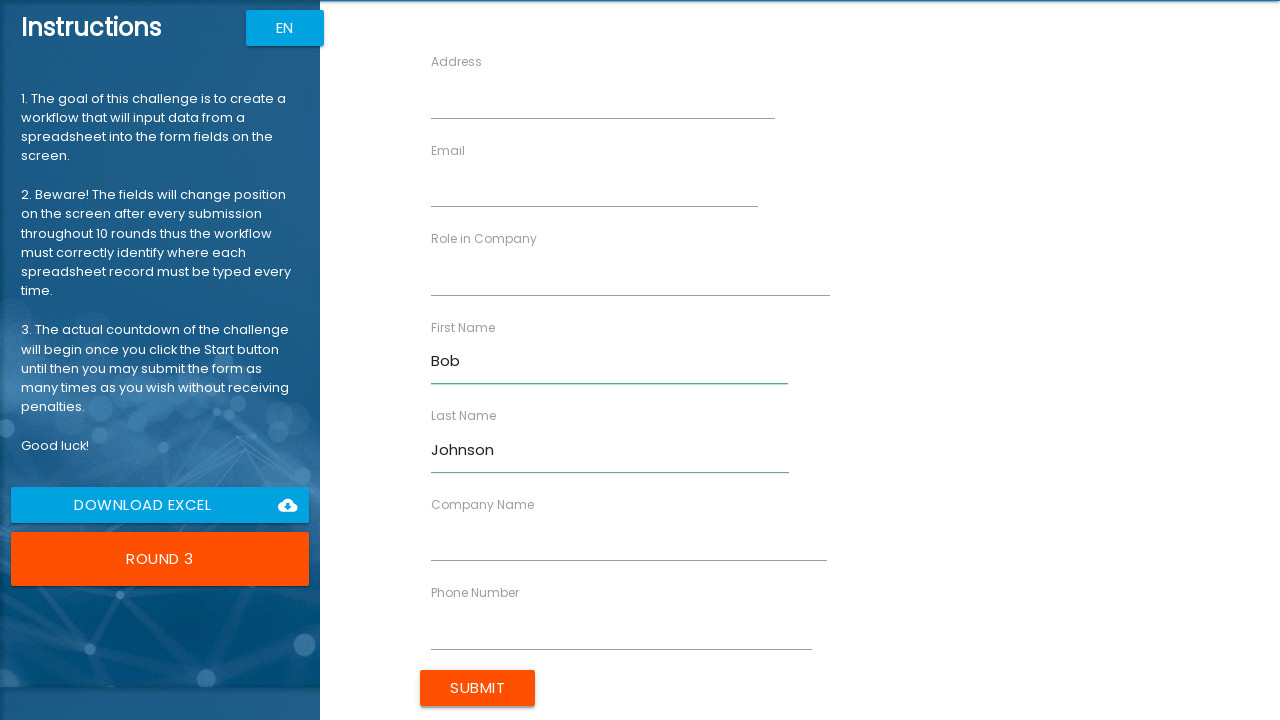

Filled address field with '789 Pine Rd' in round 3 on [ng-reflect-name="labelAddress"]
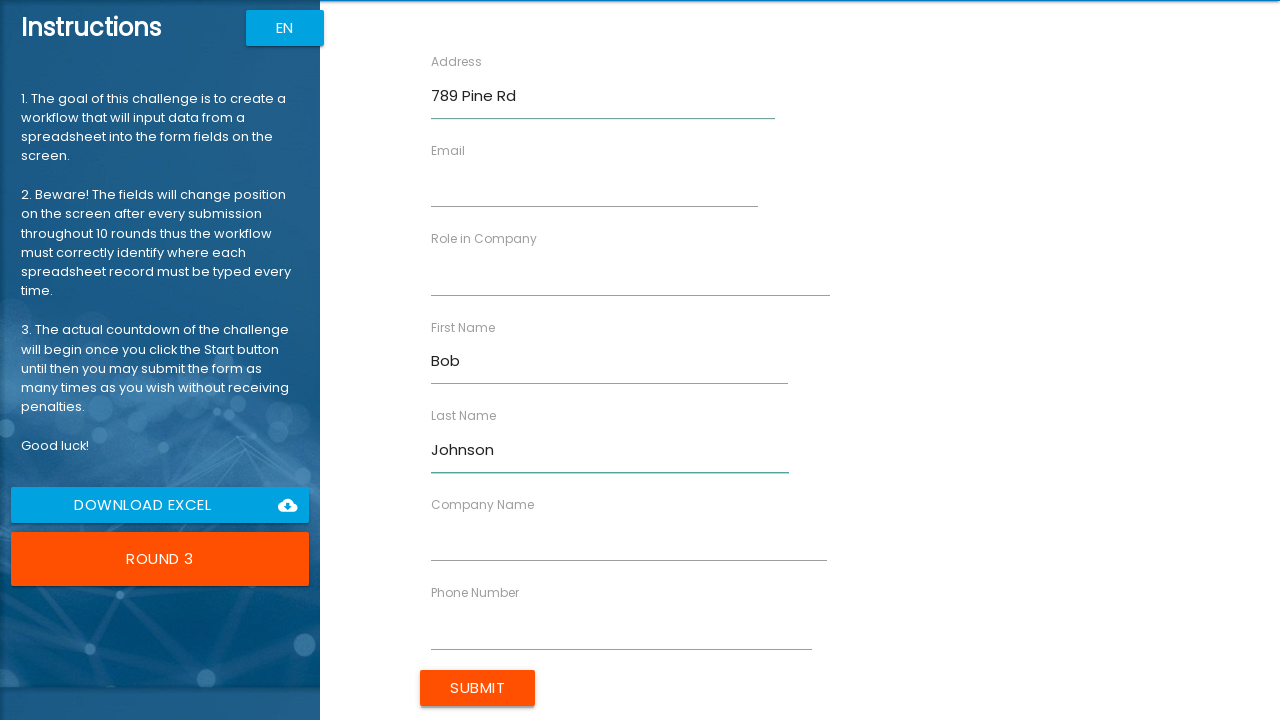

Filled email field with 'bob.j@example.com' in round 3 on [ng-reflect-name="labelEmail"]
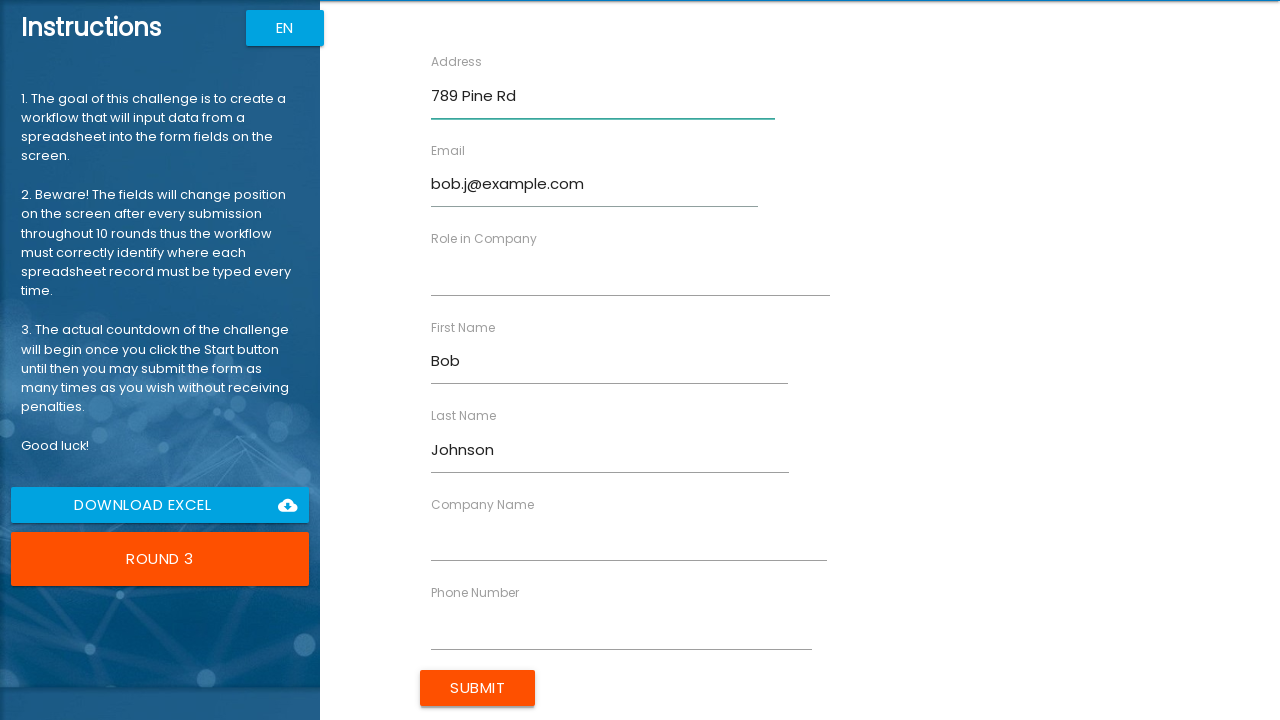

Filled phone field with '555-9012' in round 3 on [ng-reflect-name="labelPhone"]
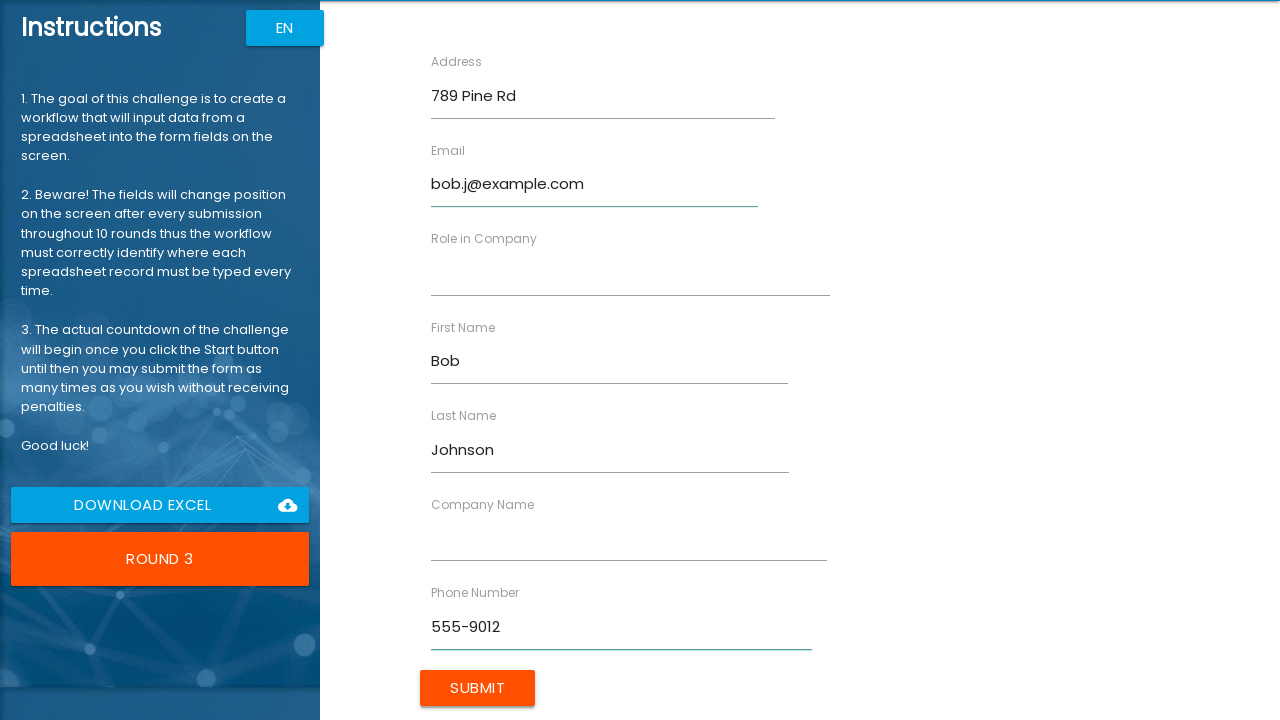

Filled company name field with 'Sales Co' in round 3 on [ng-reflect-name="labelCompanyName"]
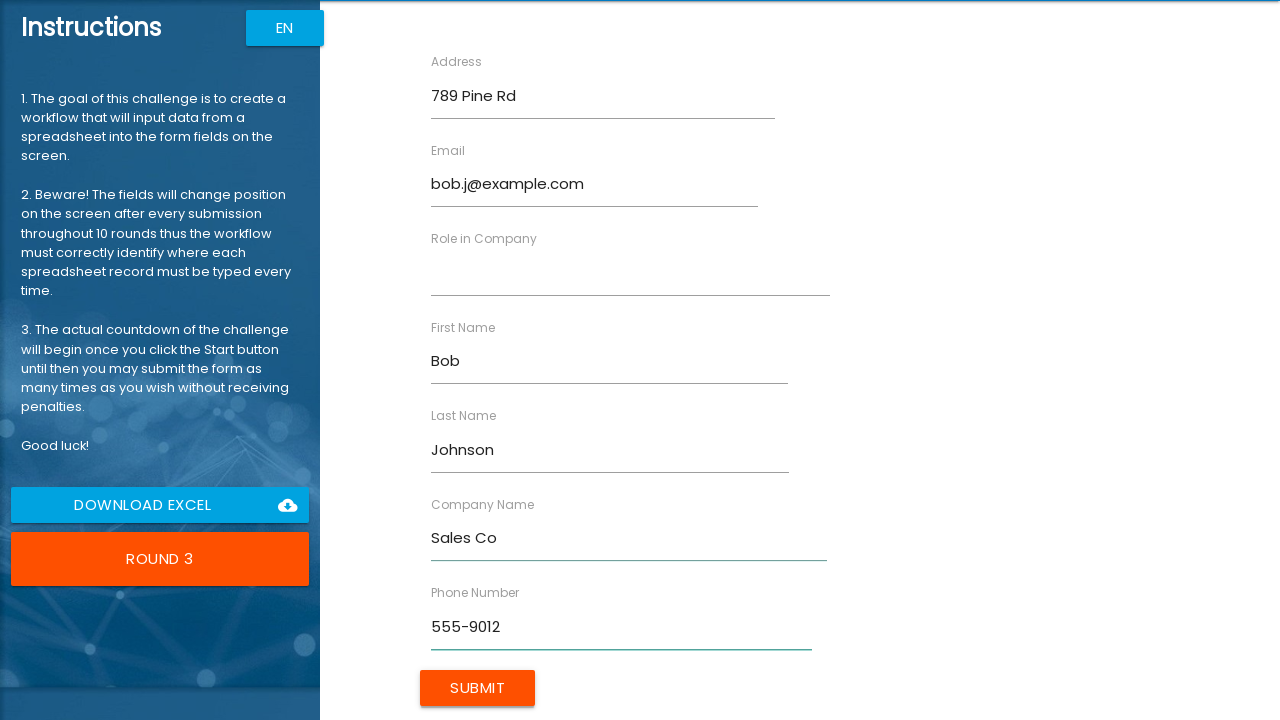

Filled role field with 'Manager' in round 3 on [ng-reflect-name="labelRole"]
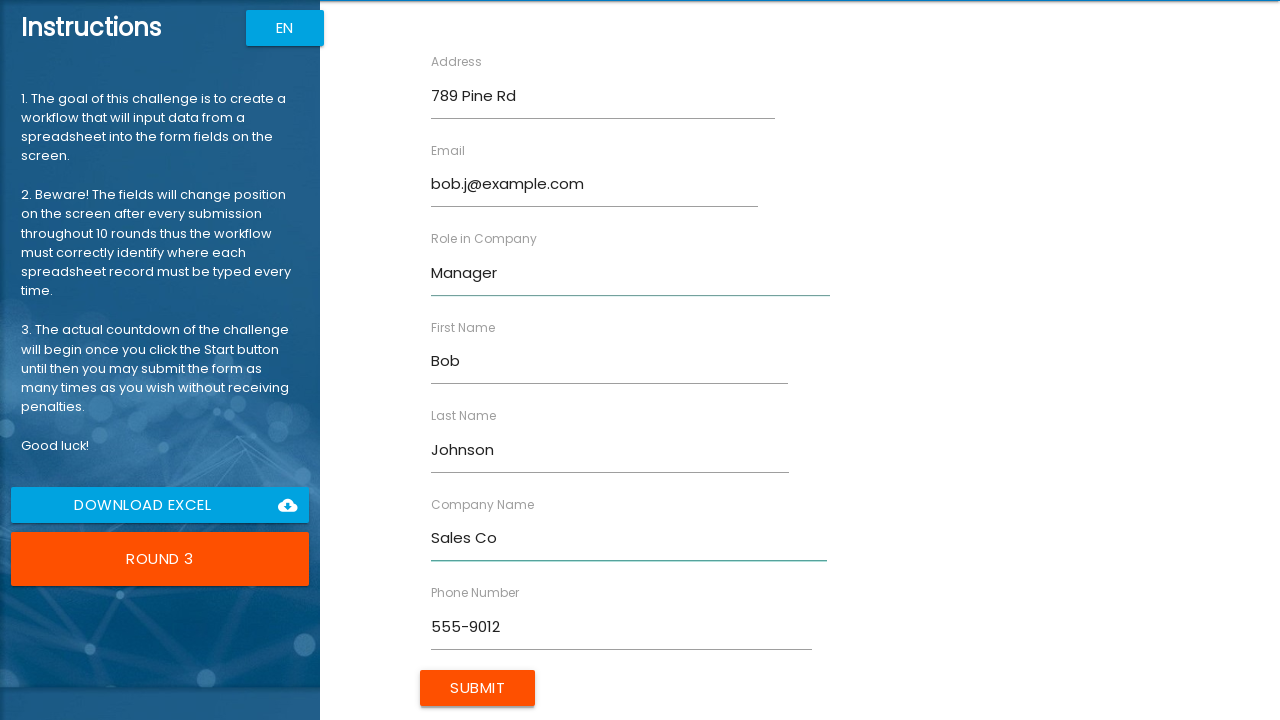

Clicked submit button to submit form data in round 3 at (478, 688) on .btn.uiColorButton
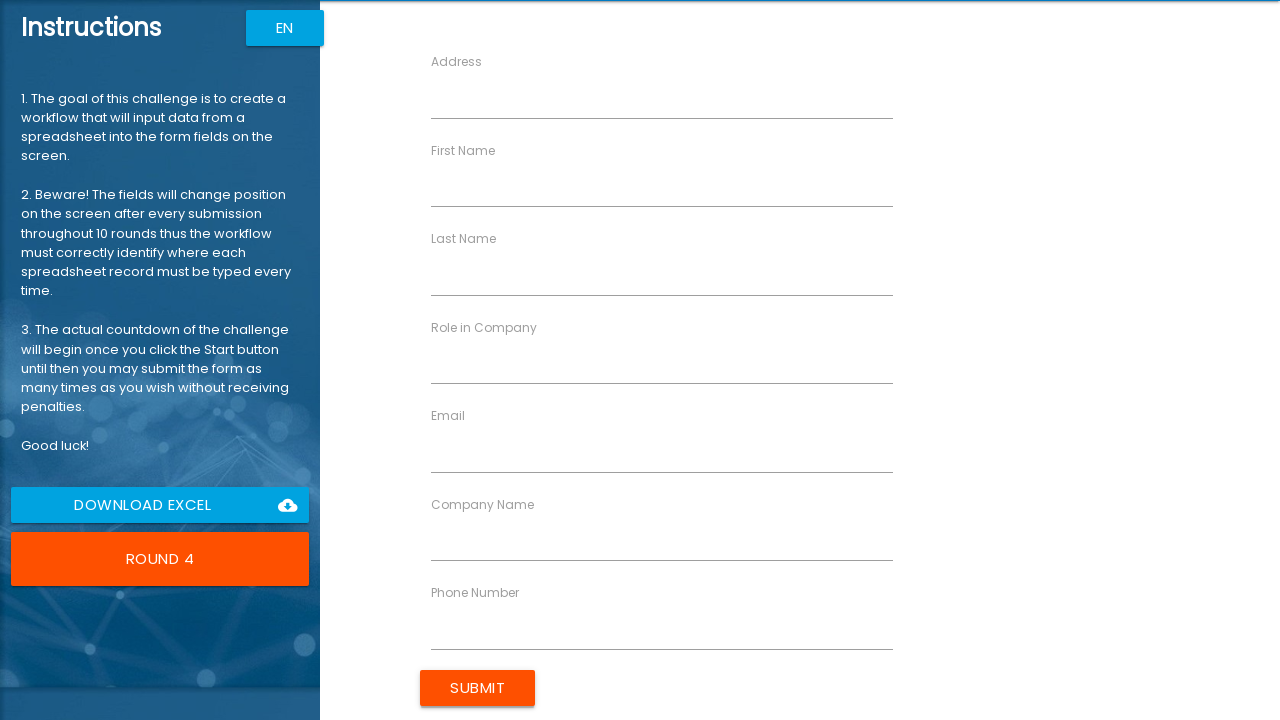

Waited for next form to be ready after round 3
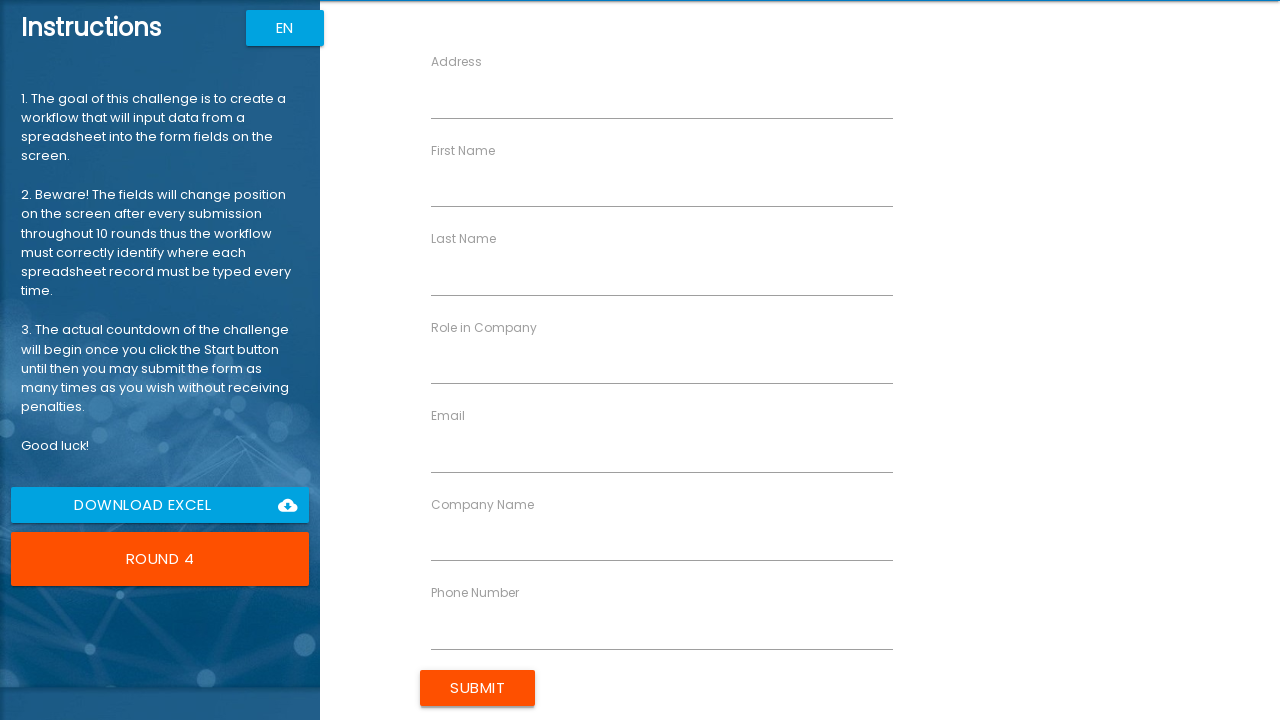

Filled first name field with 'Alice' in round 4 on [ng-reflect-name="labelFirstName"]
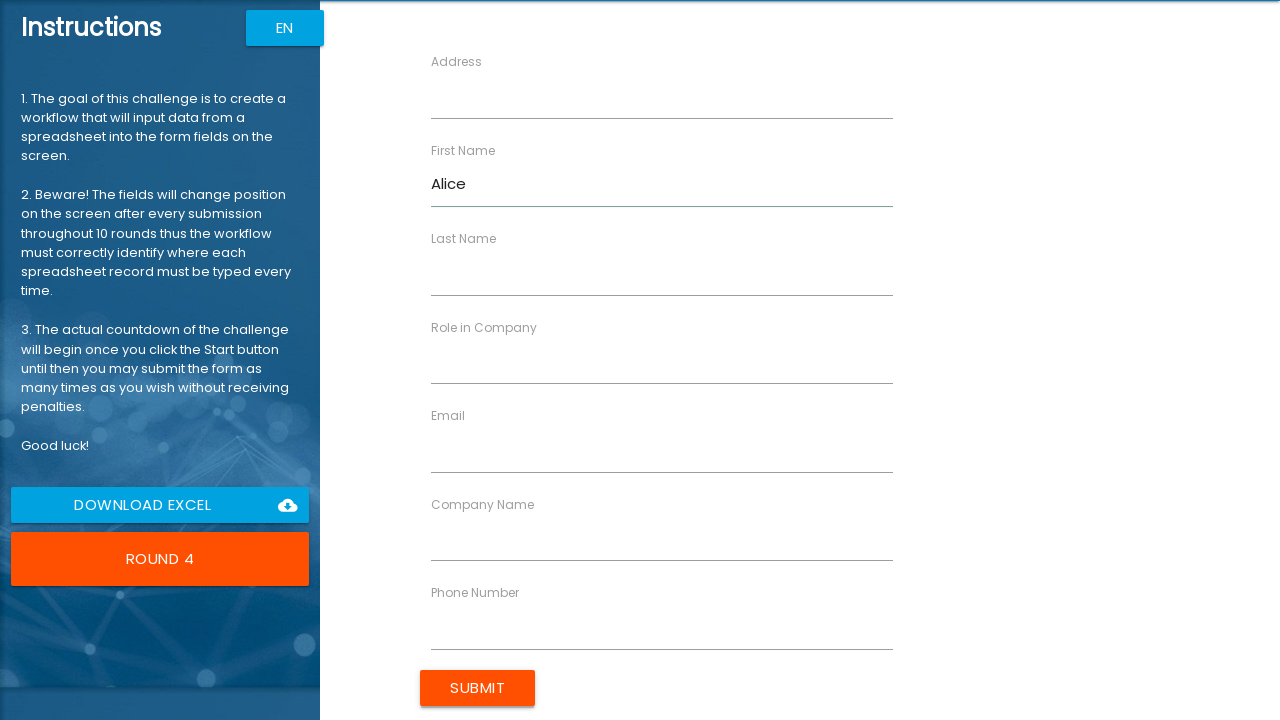

Filled last name field with 'Williams' in round 4 on [ng-reflect-name="labelLastName"]
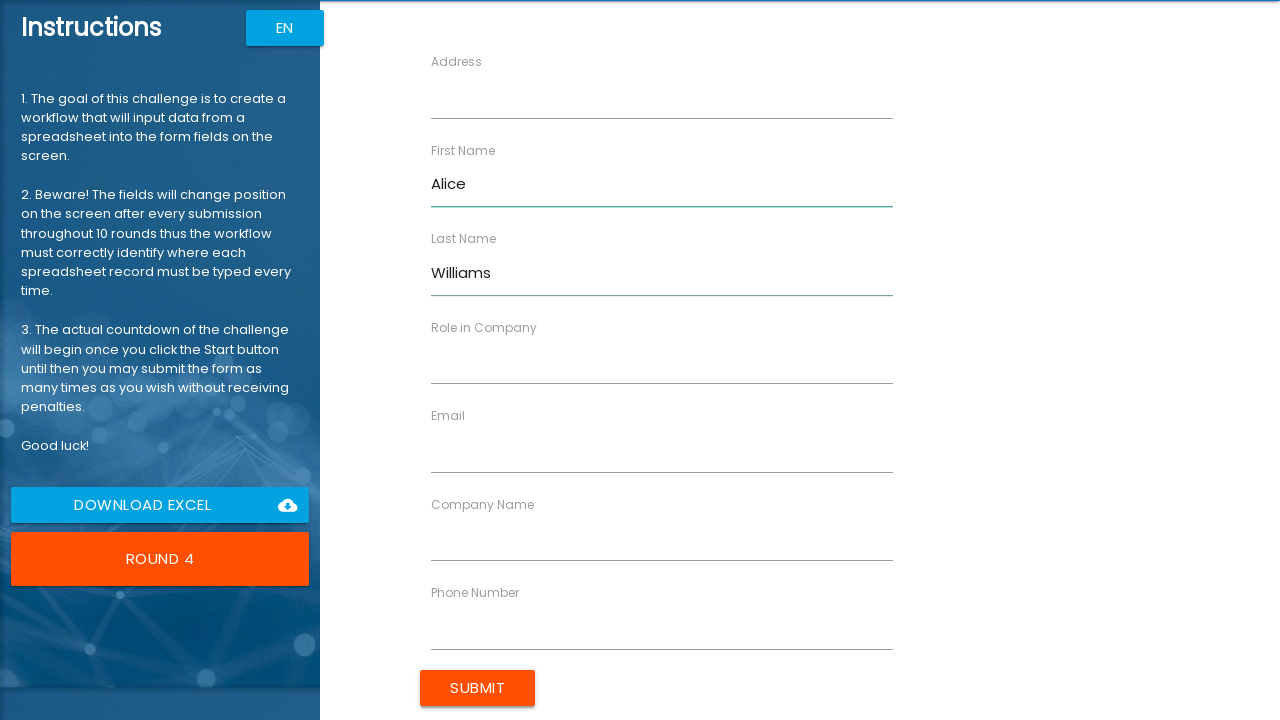

Filled address field with '321 Elm St' in round 4 on [ng-reflect-name="labelAddress"]
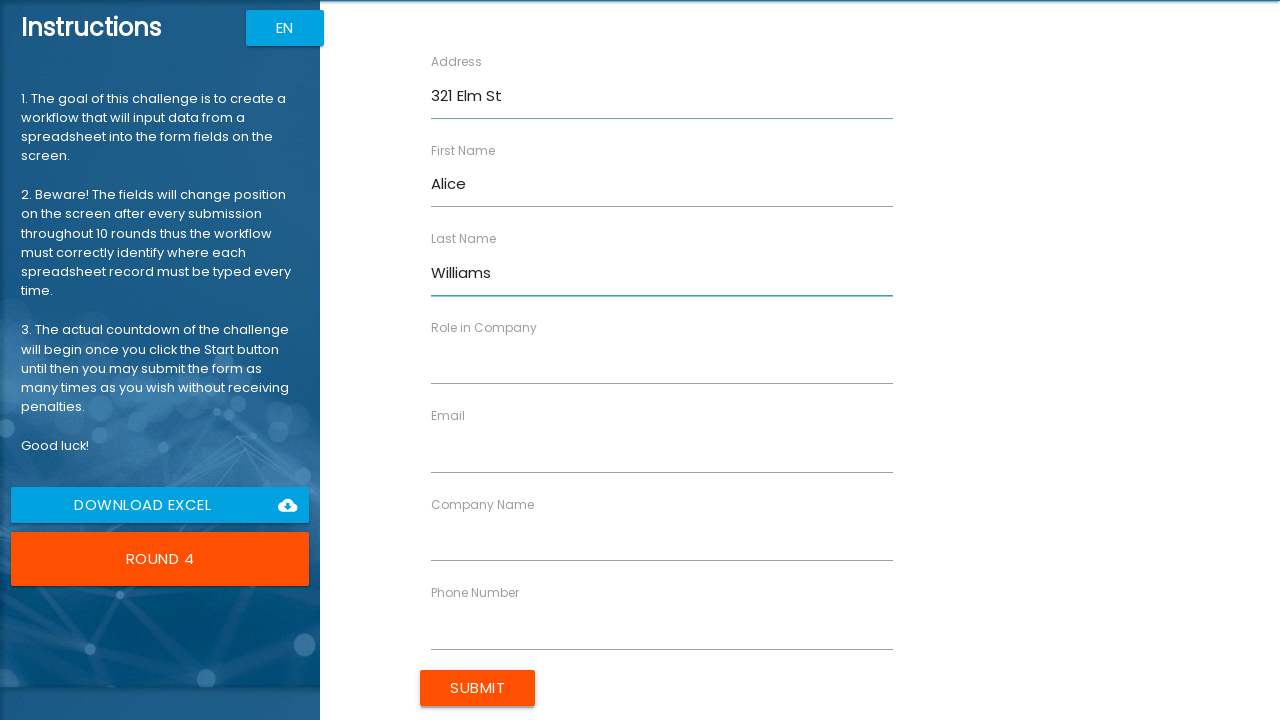

Filled email field with 'alice.w@example.com' in round 4 on [ng-reflect-name="labelEmail"]
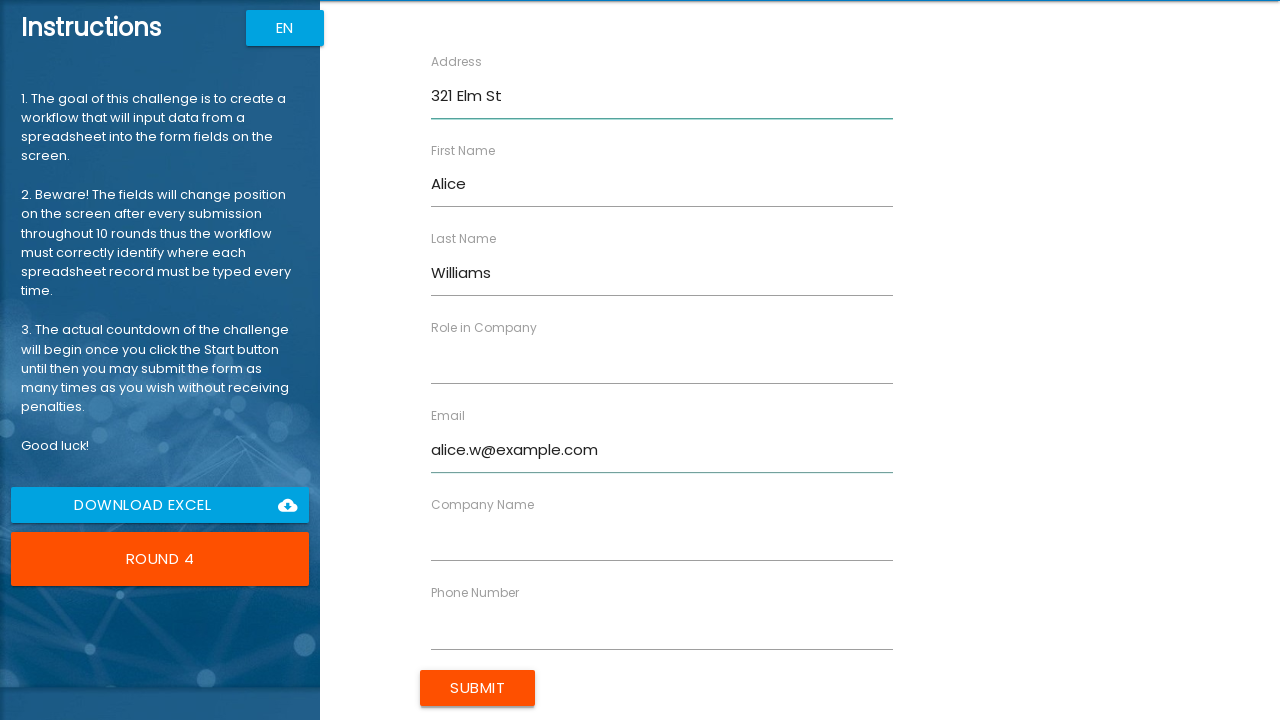

Filled phone field with '555-3456' in round 4 on [ng-reflect-name="labelPhone"]
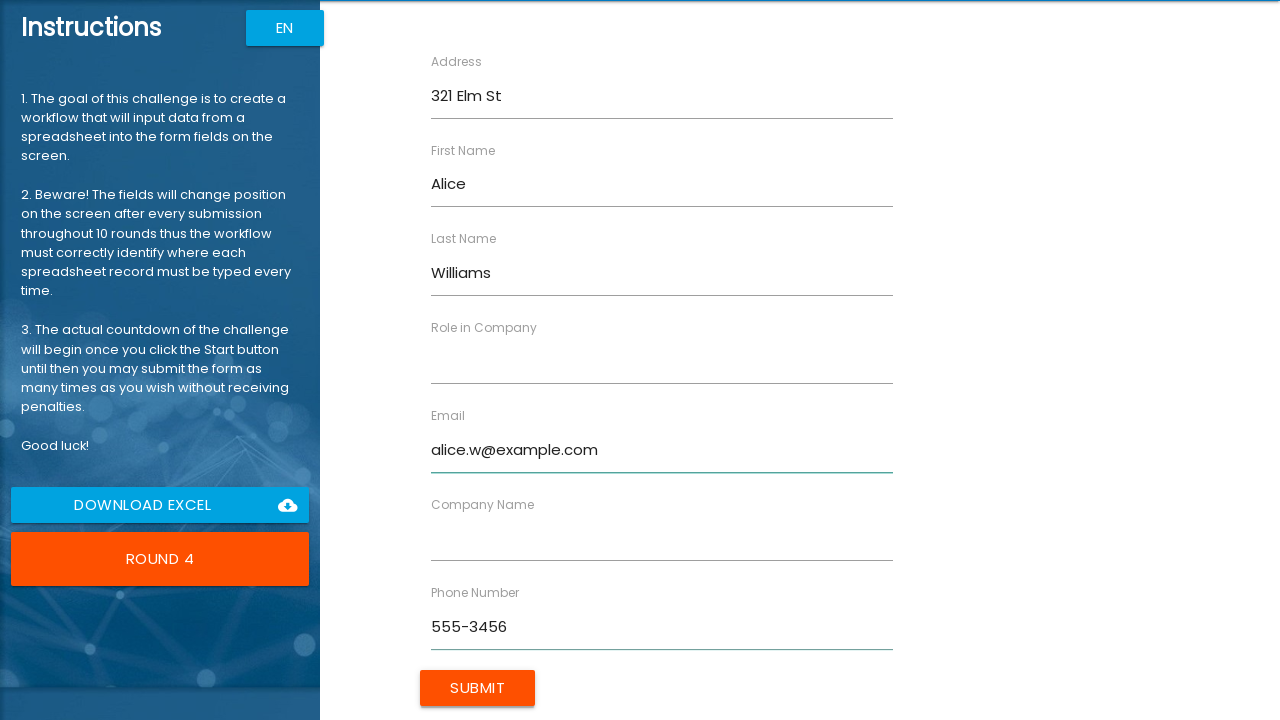

Filled company name field with 'Marketing Ltd' in round 4 on [ng-reflect-name="labelCompanyName"]
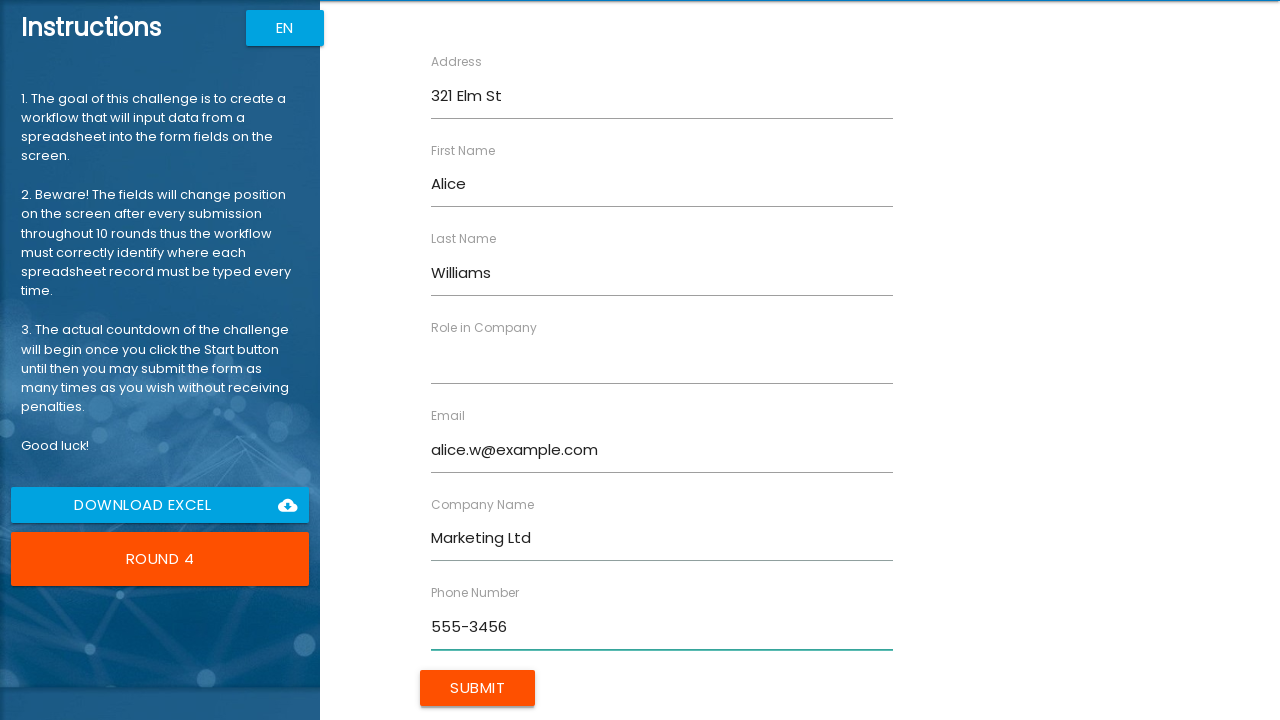

Filled role field with 'Director' in round 4 on [ng-reflect-name="labelRole"]
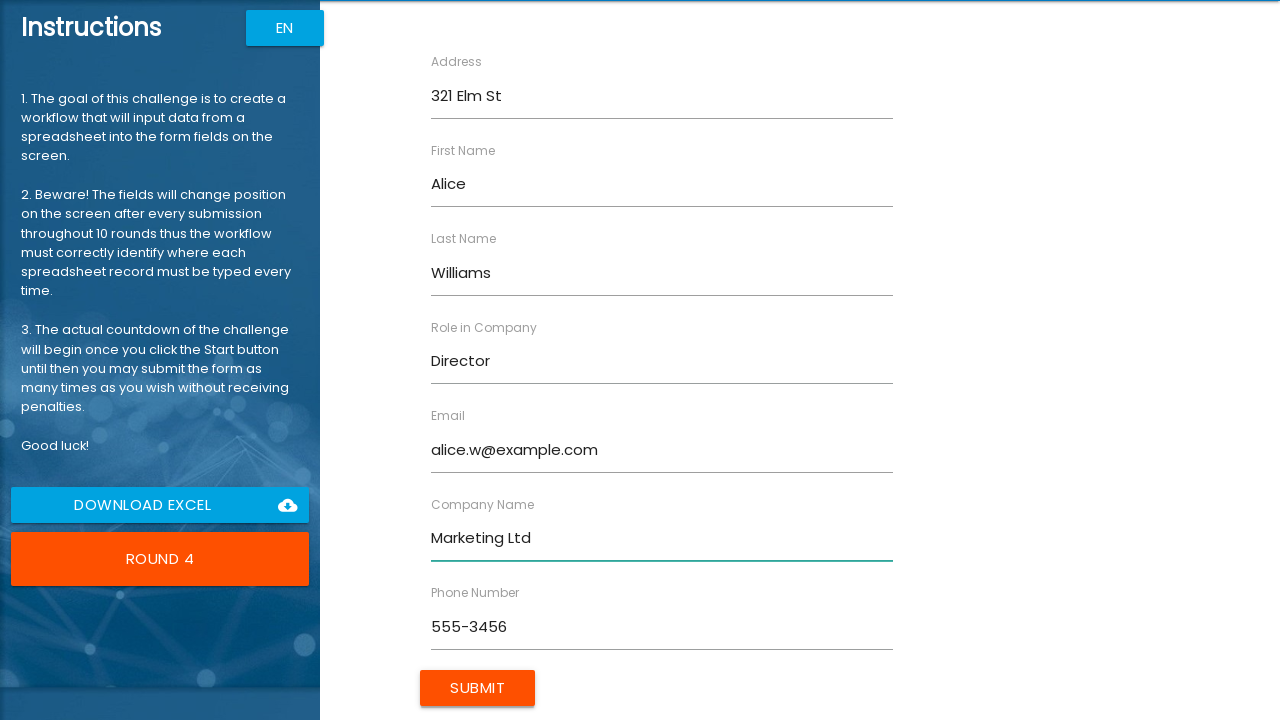

Clicked submit button to submit form data in round 4 at (478, 688) on .btn.uiColorButton
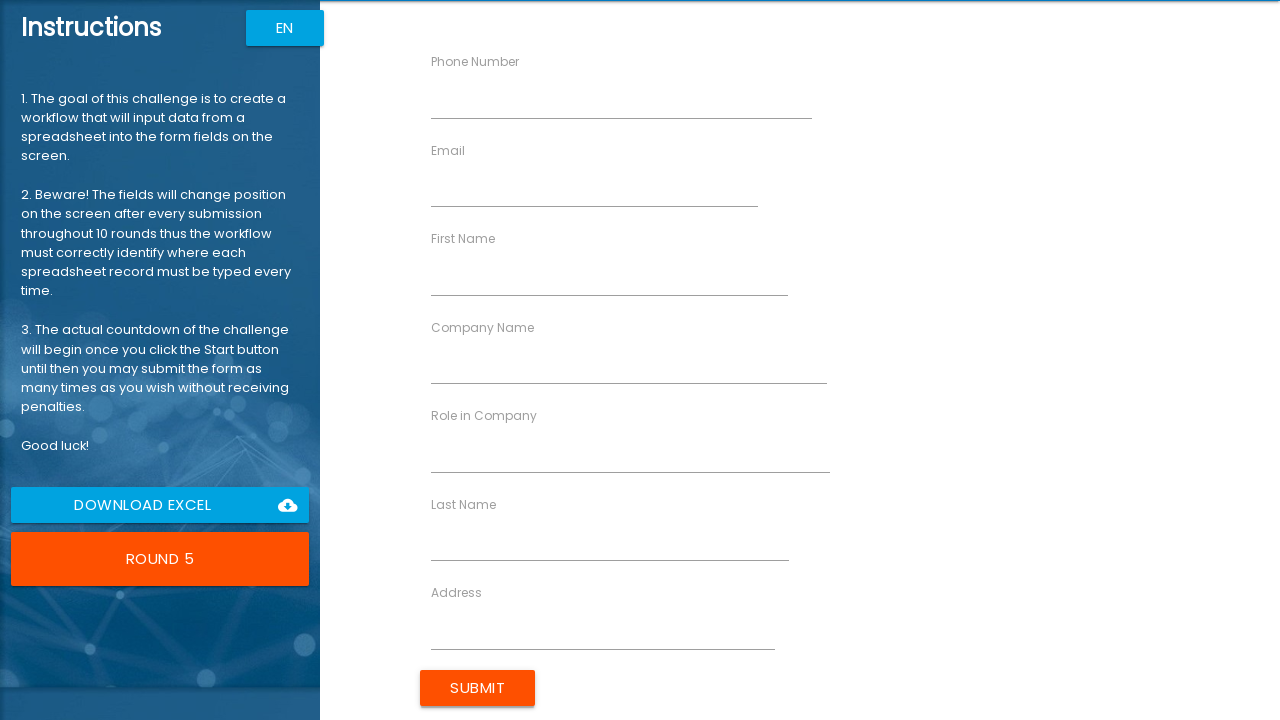

Waited for next form to be ready after round 4
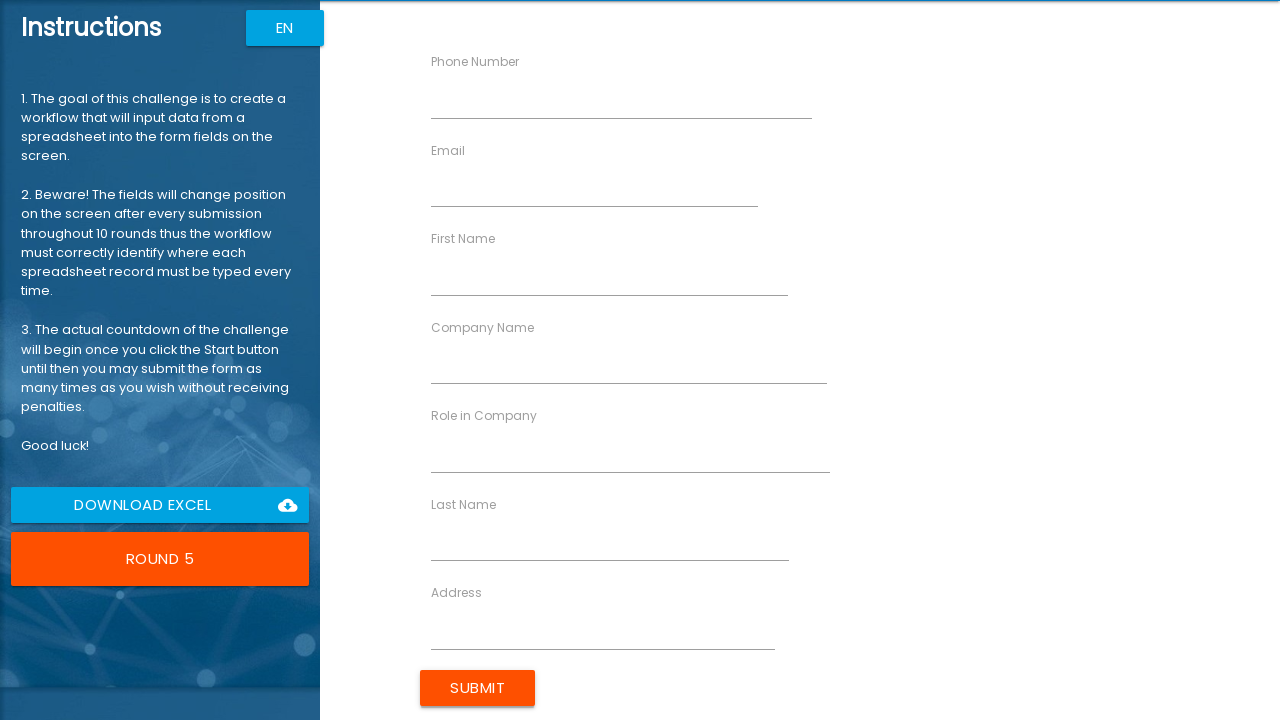

Filled first name field with 'Charlie' in round 5 on [ng-reflect-name="labelFirstName"]
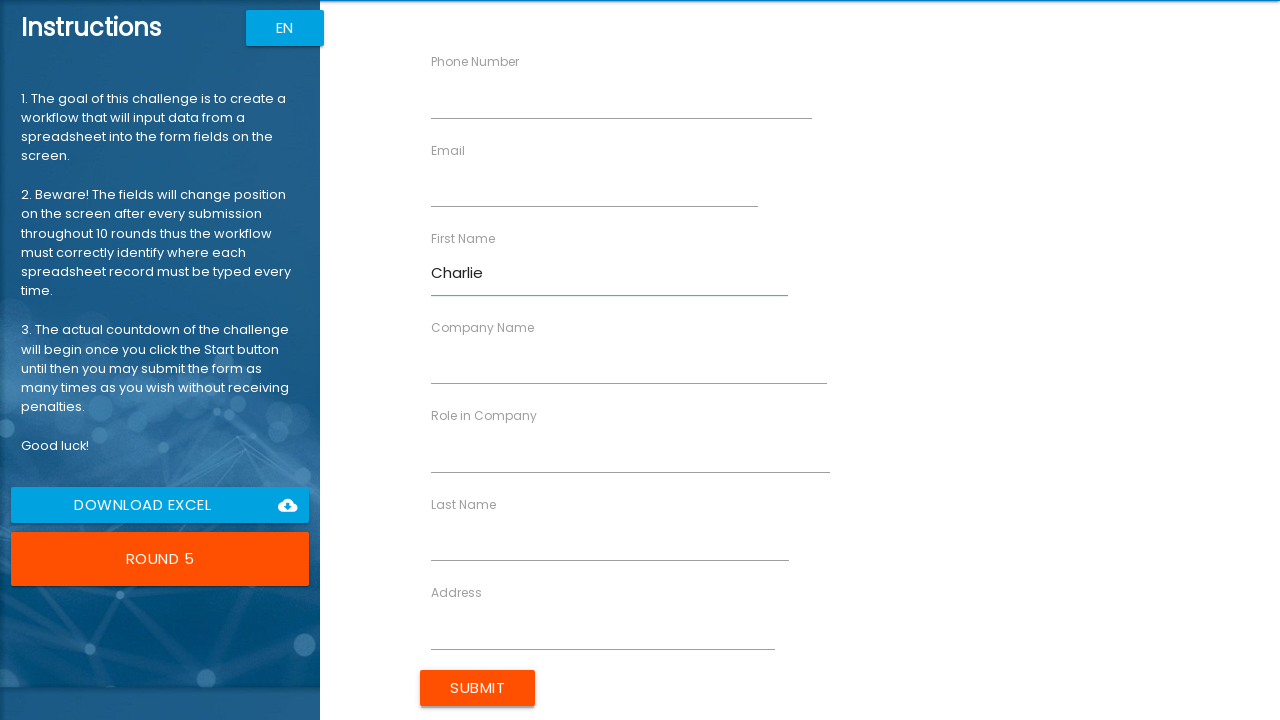

Filled last name field with 'Brown' in round 5 on [ng-reflect-name="labelLastName"]
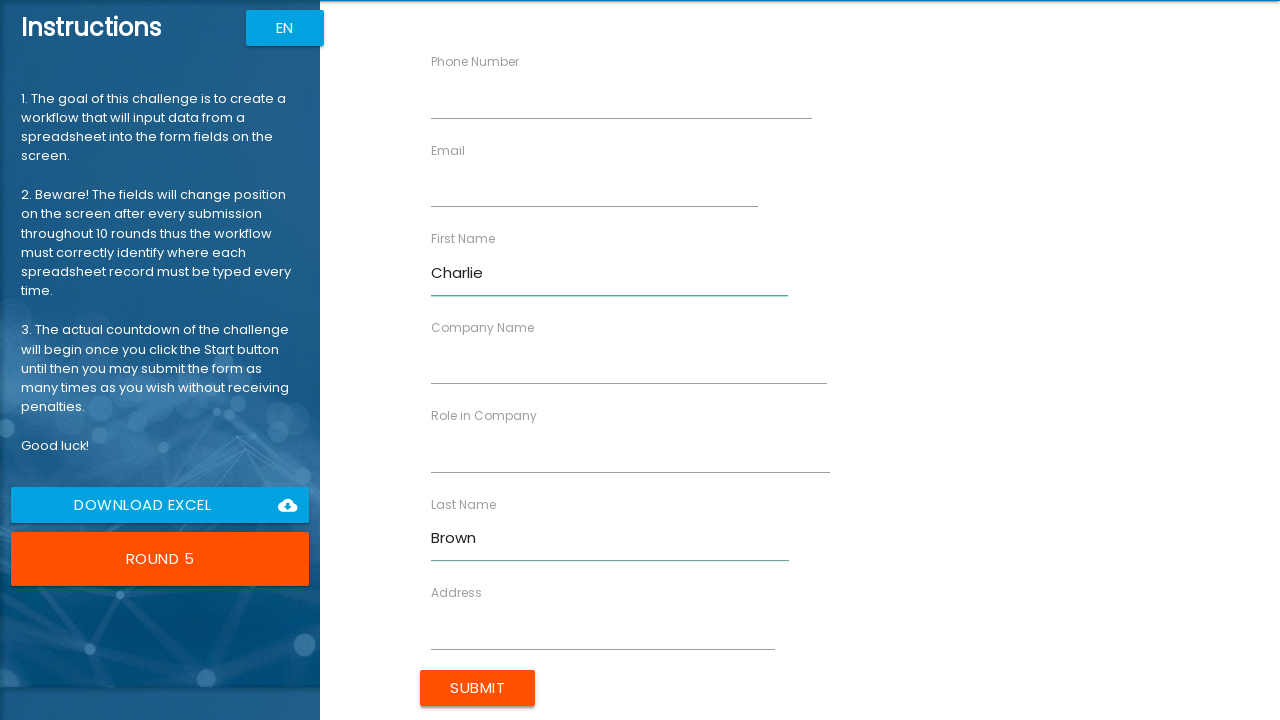

Filled address field with '654 Maple Dr' in round 5 on [ng-reflect-name="labelAddress"]
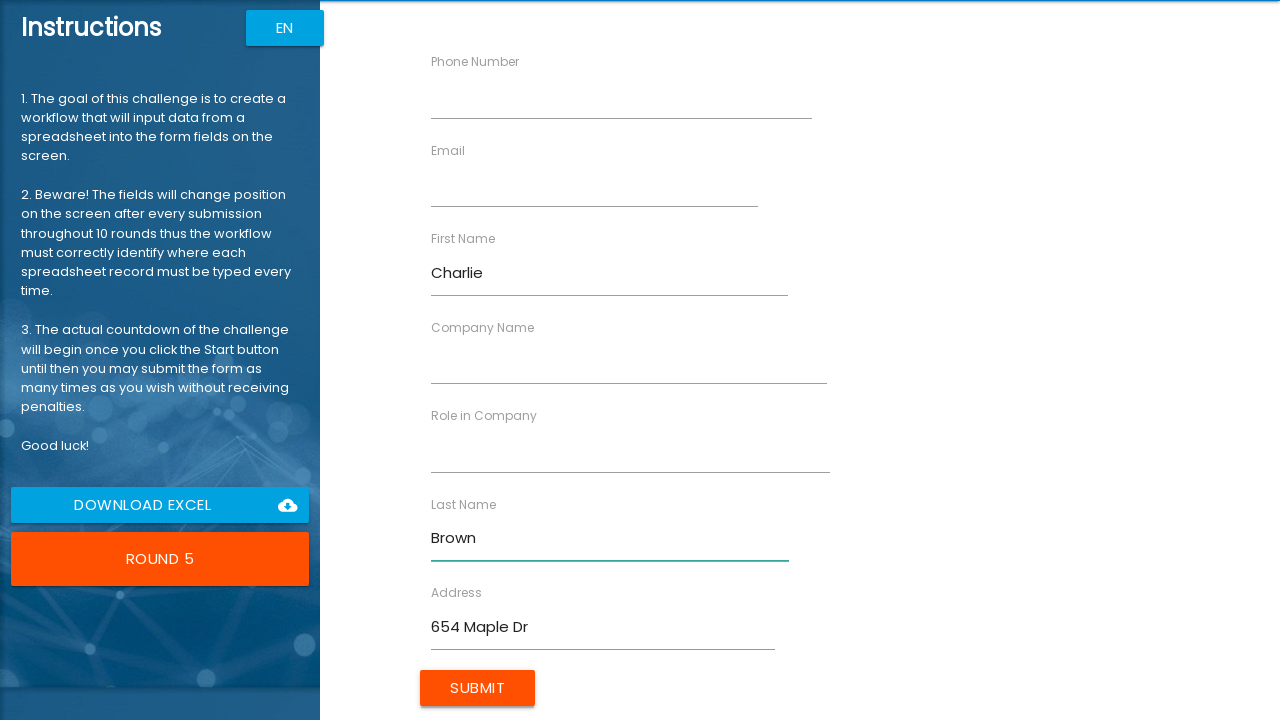

Filled email field with 'charlie.b@example.com' in round 5 on [ng-reflect-name="labelEmail"]
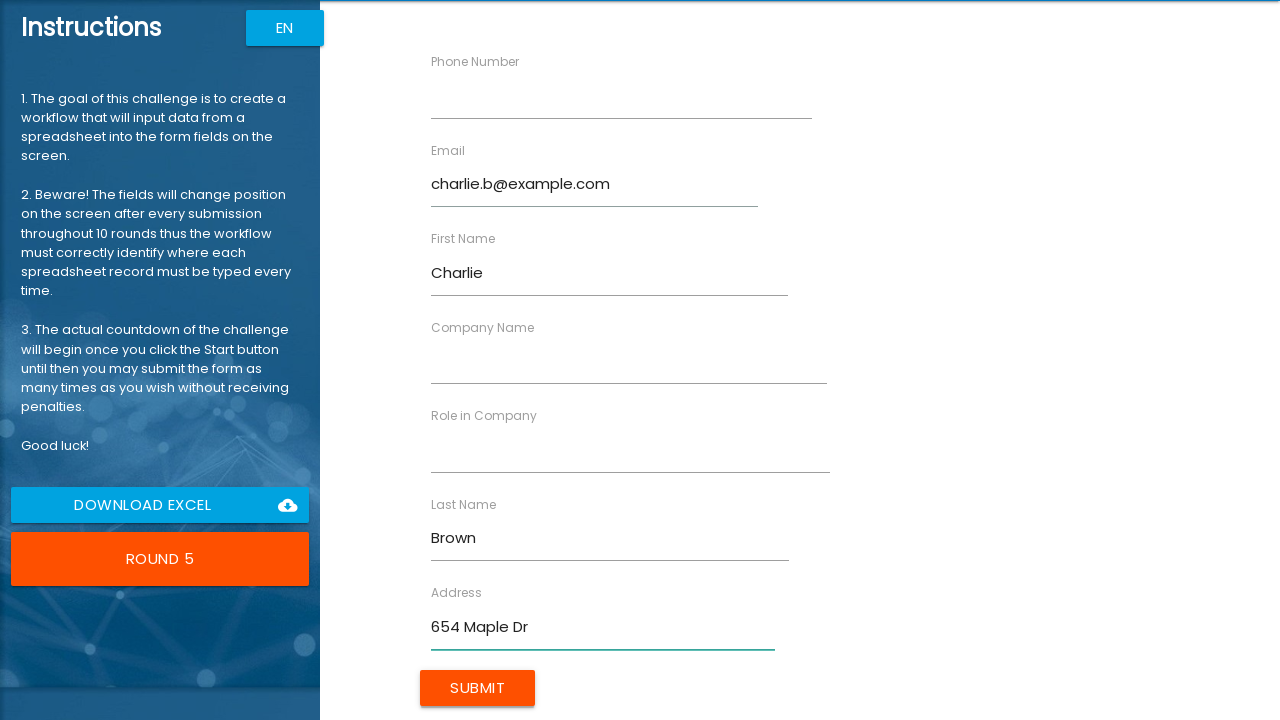

Filled phone field with '555-7890' in round 5 on [ng-reflect-name="labelPhone"]
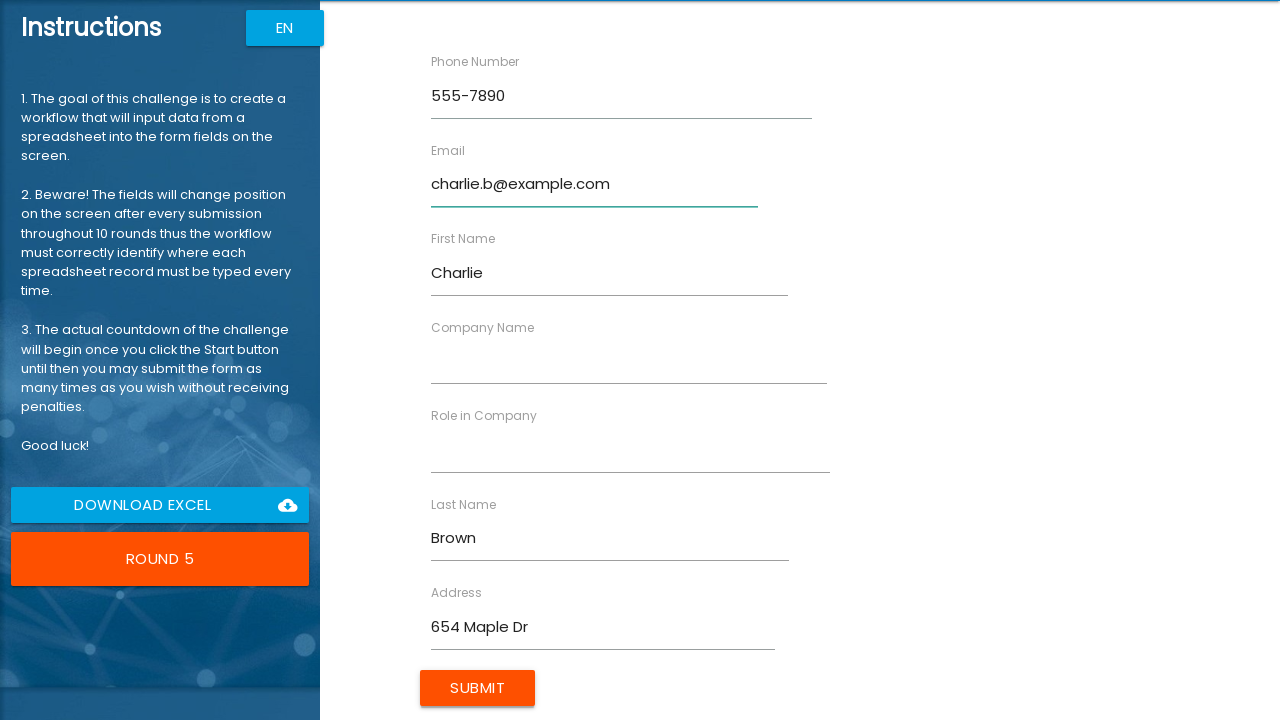

Filled company name field with 'Finance Group' in round 5 on [ng-reflect-name="labelCompanyName"]
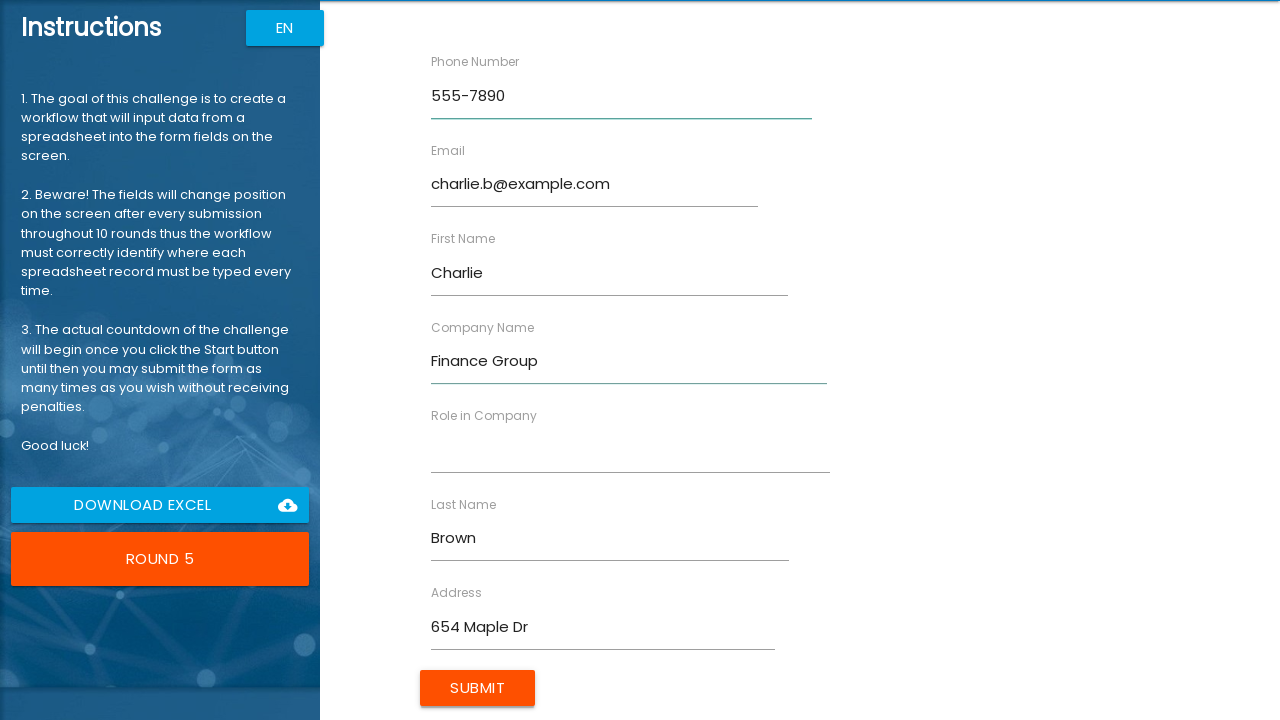

Filled role field with 'Analyst' in round 5 on [ng-reflect-name="labelRole"]
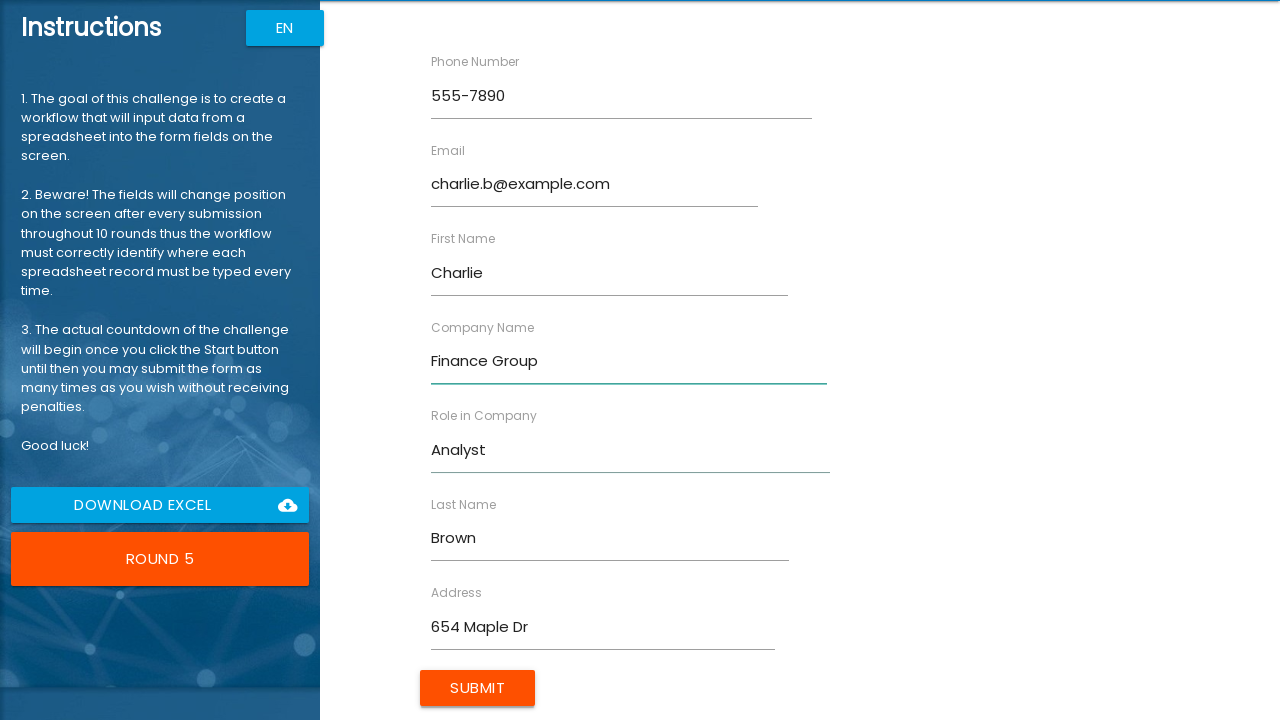

Clicked submit button to submit form data in round 5 at (478, 688) on .btn.uiColorButton
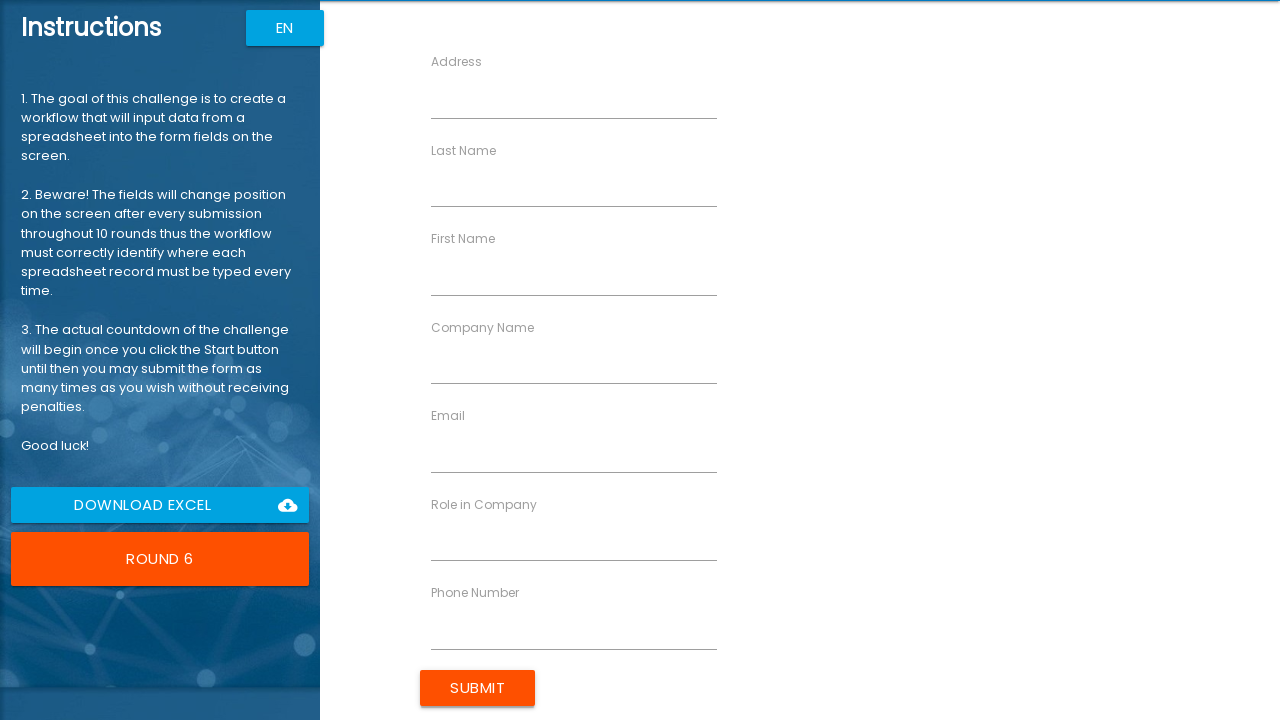

Waited for next form to be ready after round 5
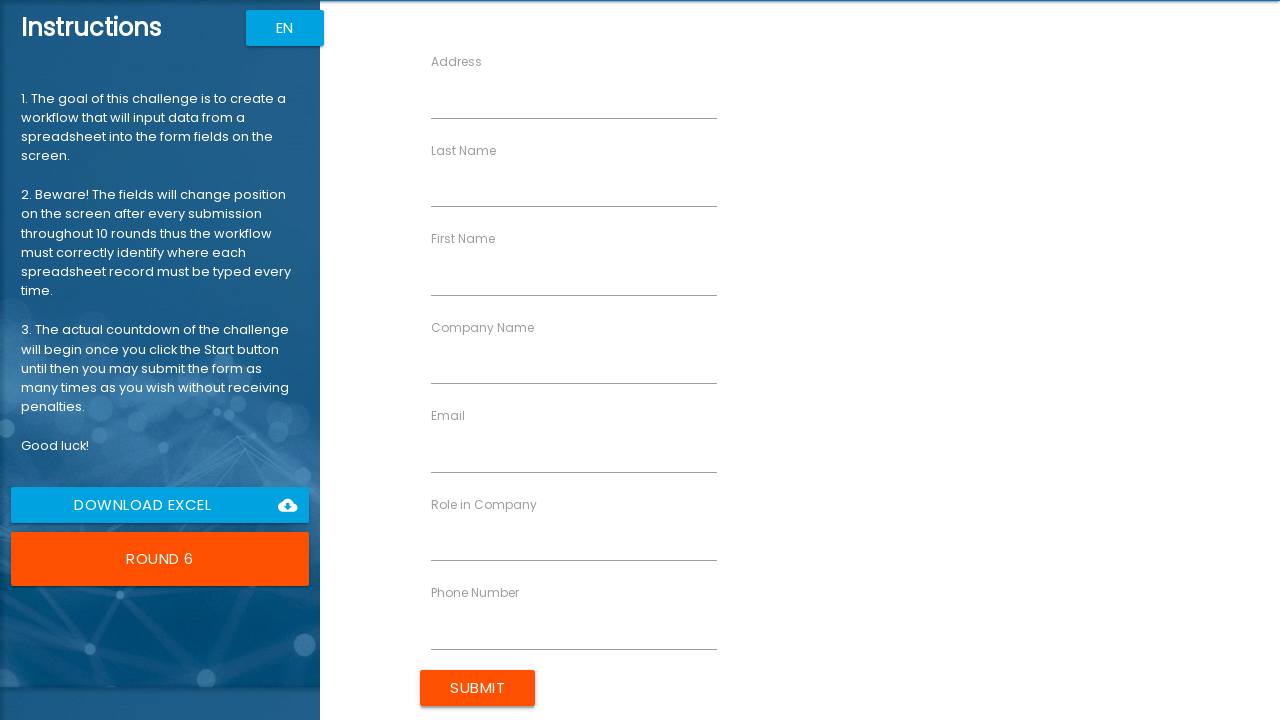

Filled first name field with 'Diana' in round 6 on [ng-reflect-name="labelFirstName"]
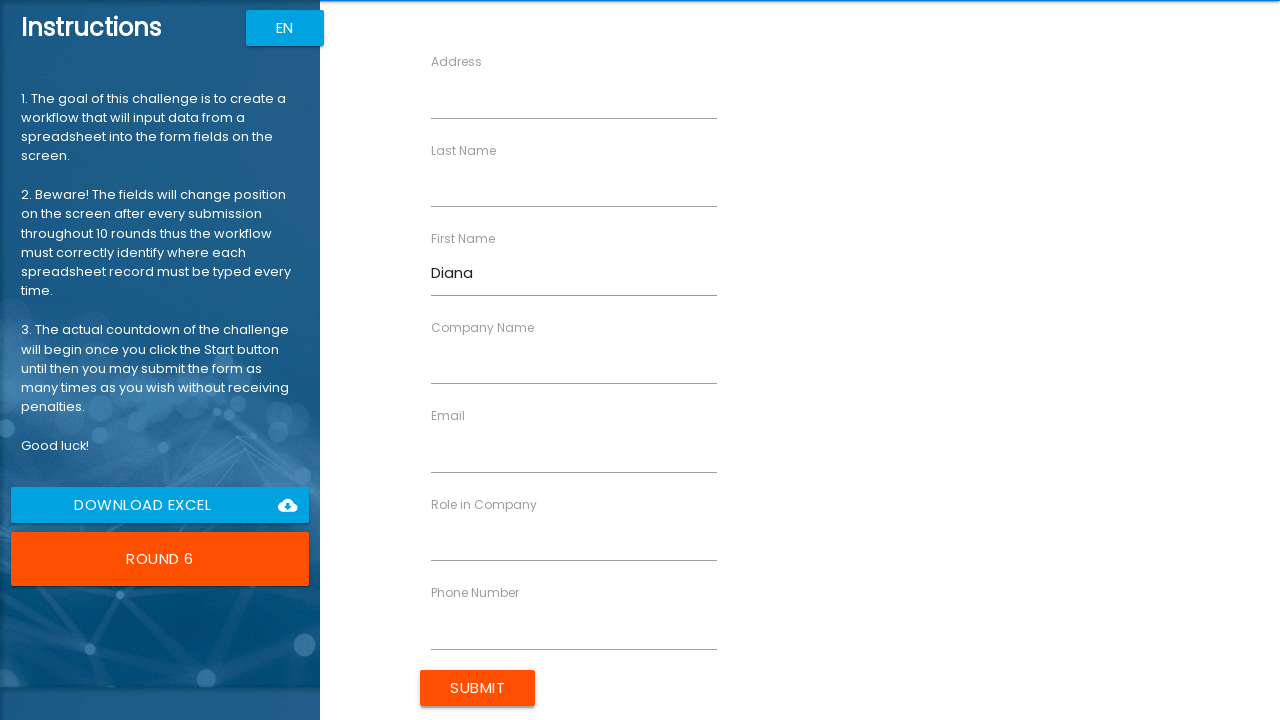

Filled last name field with 'Davis' in round 6 on [ng-reflect-name="labelLastName"]
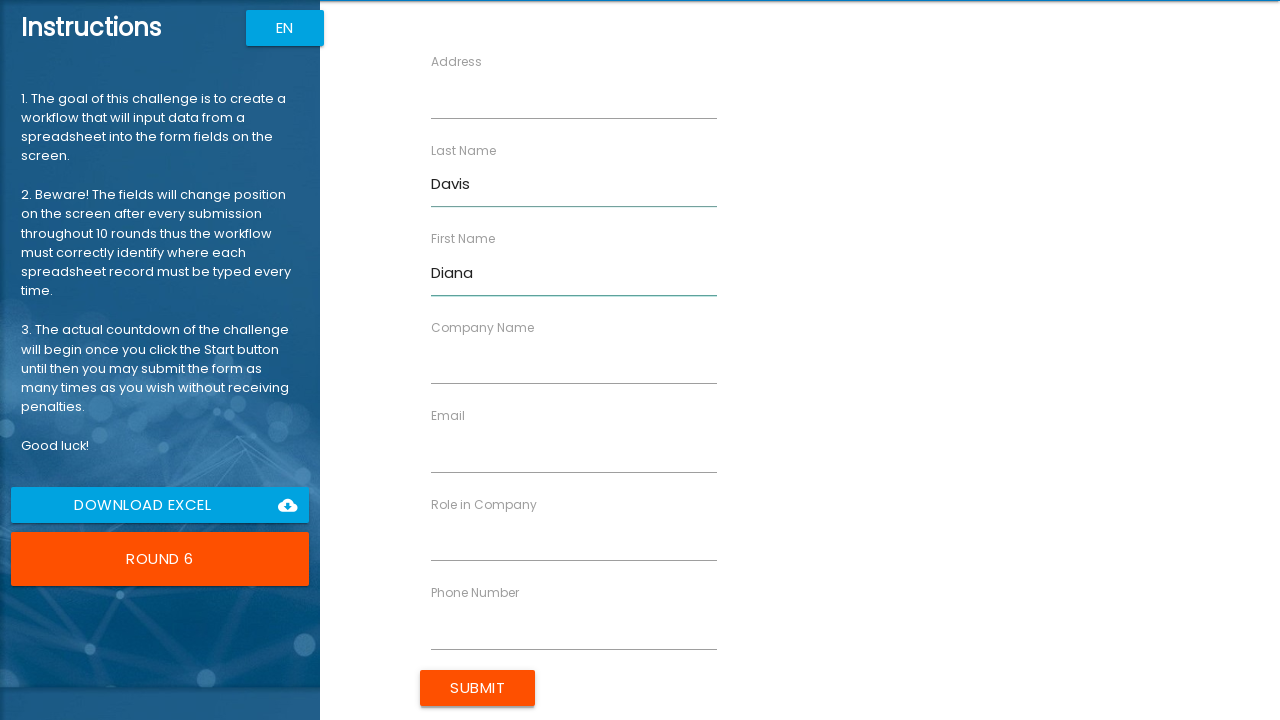

Filled address field with '987 Cedar Ln' in round 6 on [ng-reflect-name="labelAddress"]
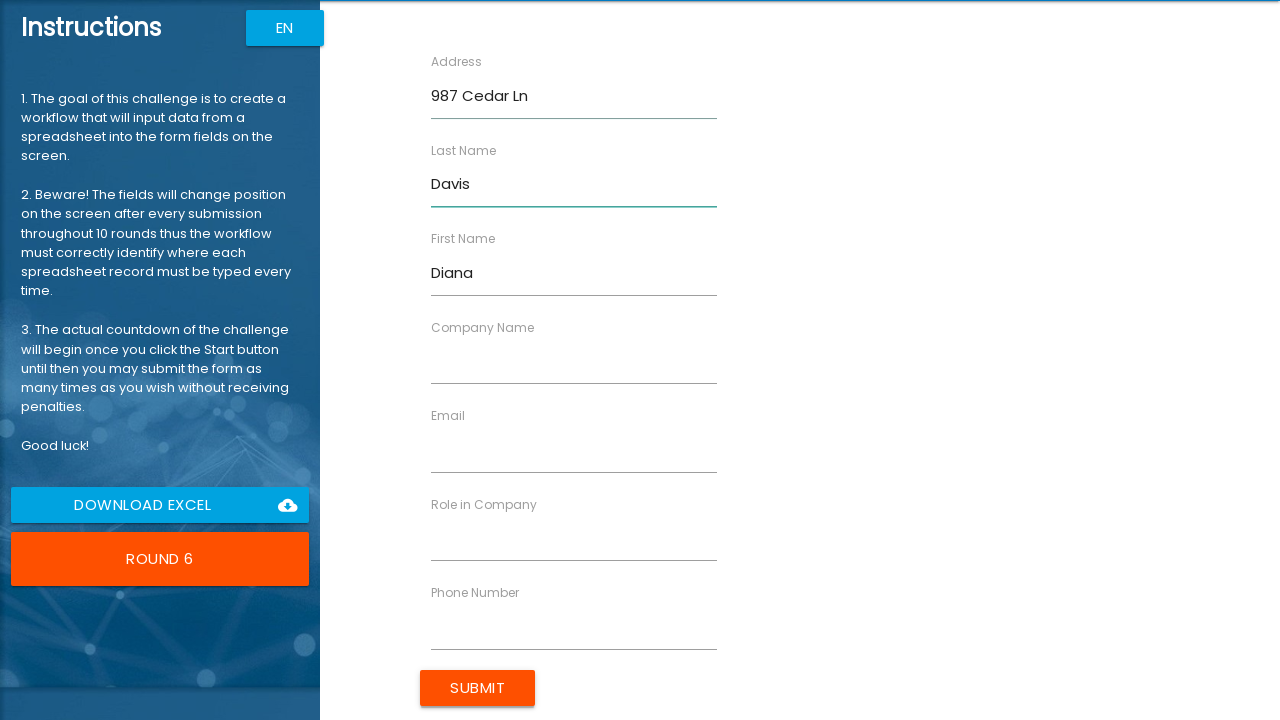

Filled email field with 'diana.d@example.com' in round 6 on [ng-reflect-name="labelEmail"]
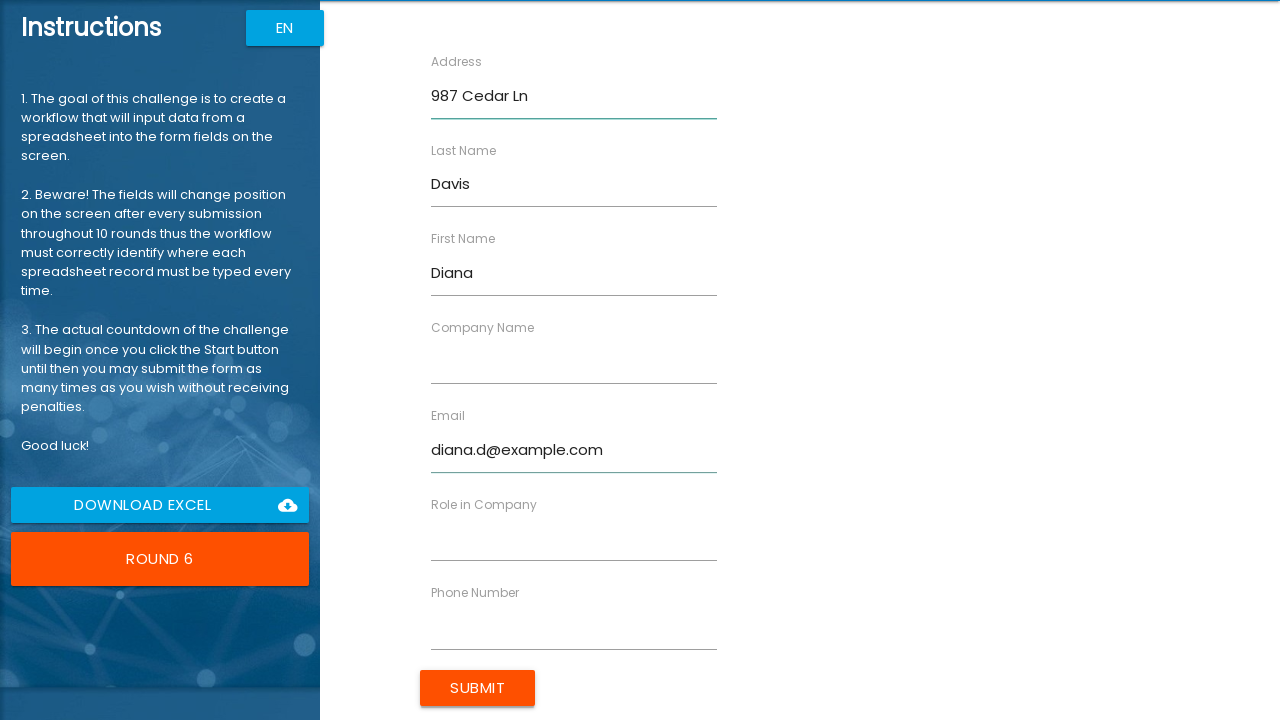

Filled phone field with '555-2345' in round 6 on [ng-reflect-name="labelPhone"]
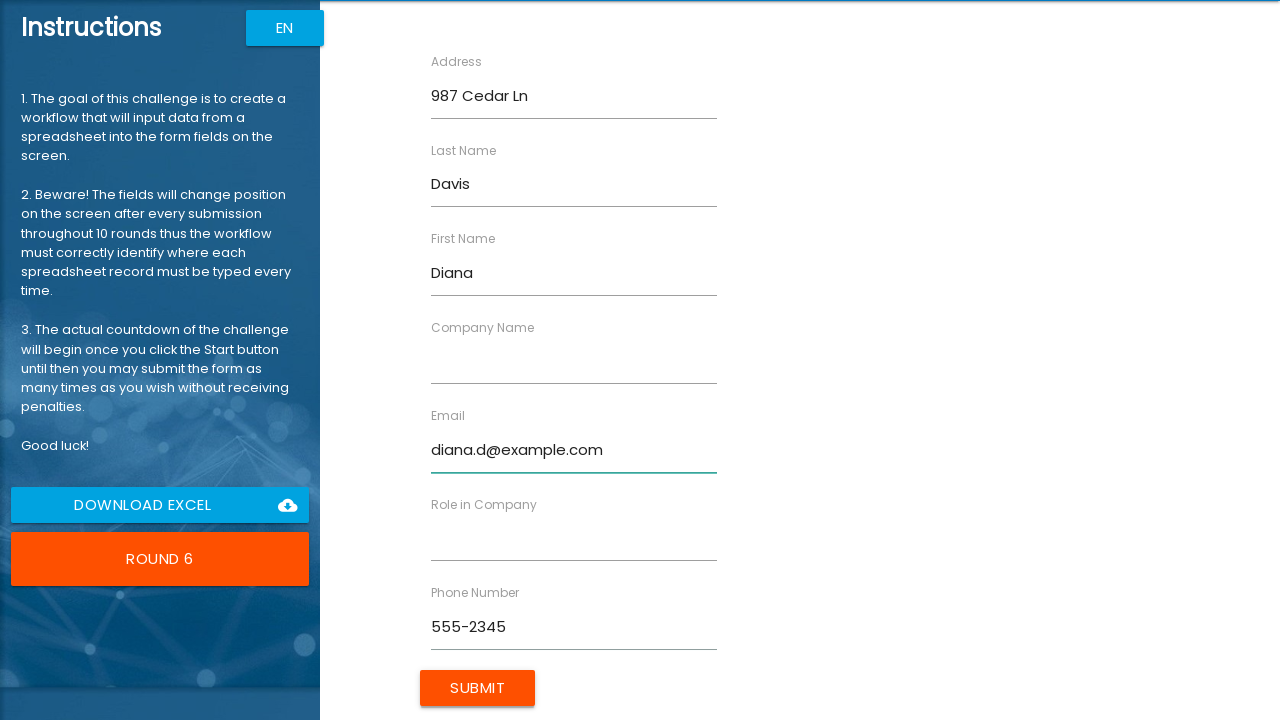

Filled company name field with 'HR Solutions' in round 6 on [ng-reflect-name="labelCompanyName"]
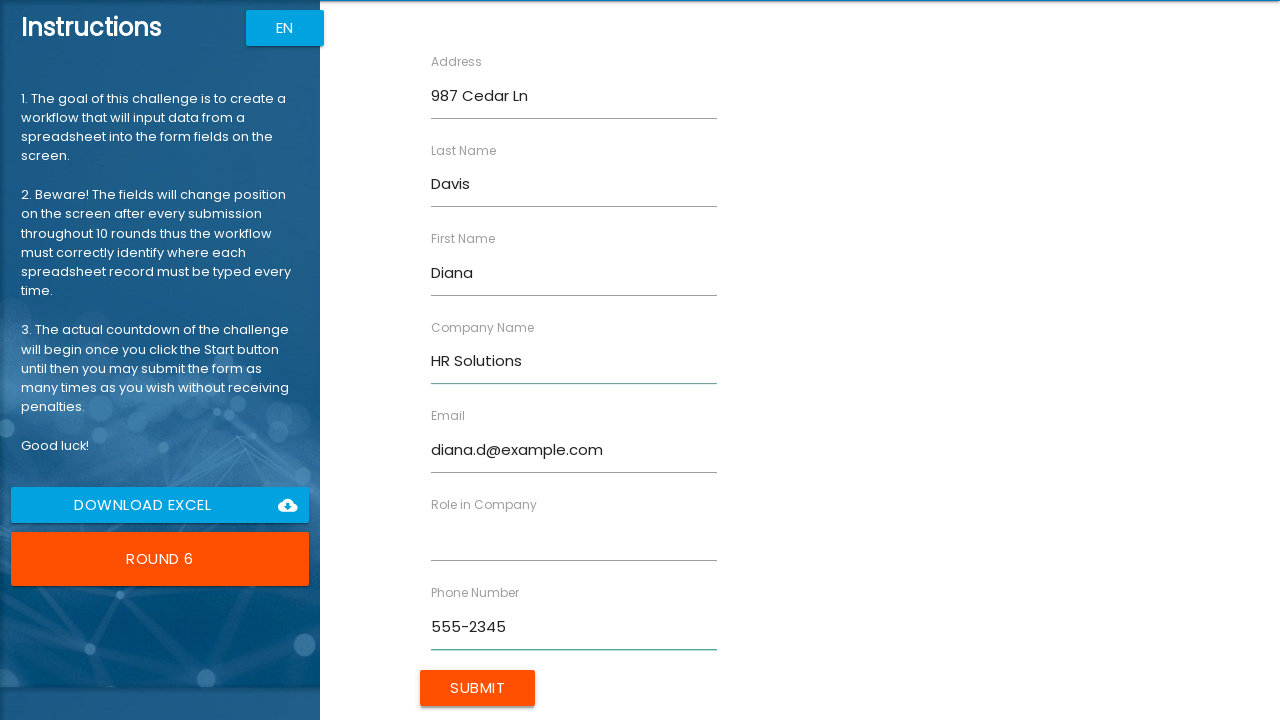

Filled role field with 'Recruiter' in round 6 on [ng-reflect-name="labelRole"]
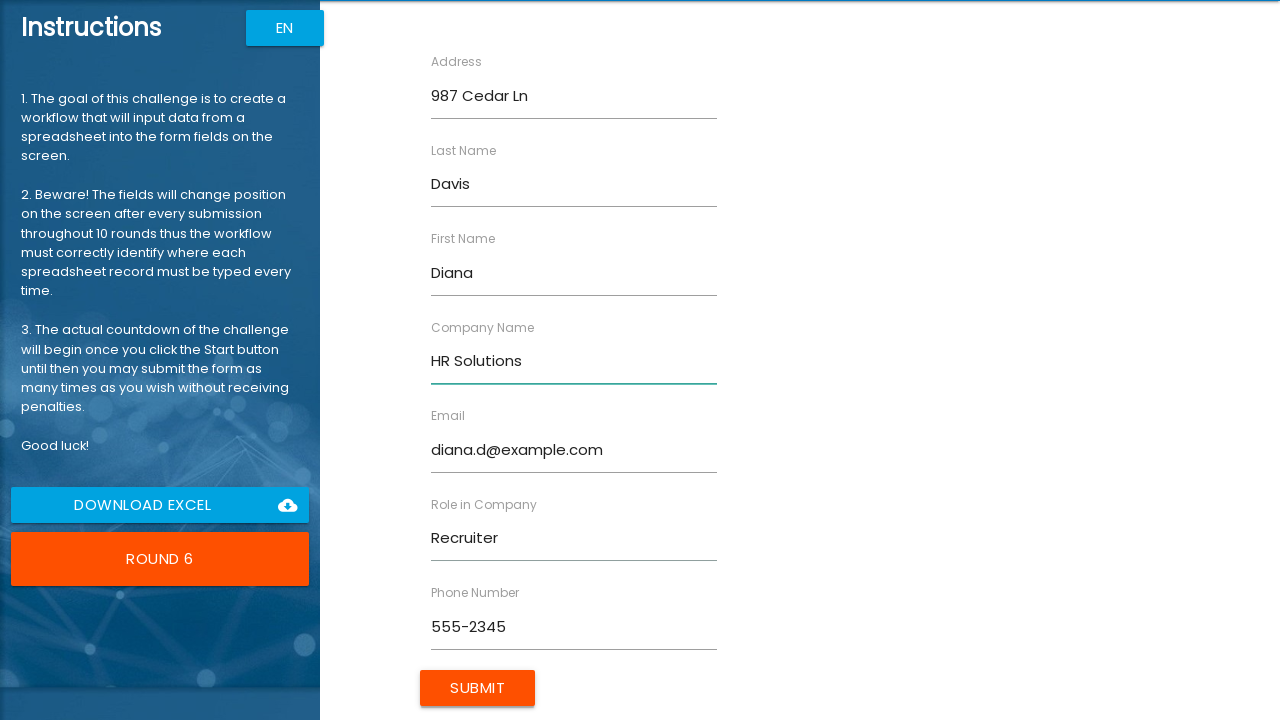

Clicked submit button to submit form data in round 6 at (478, 688) on .btn.uiColorButton
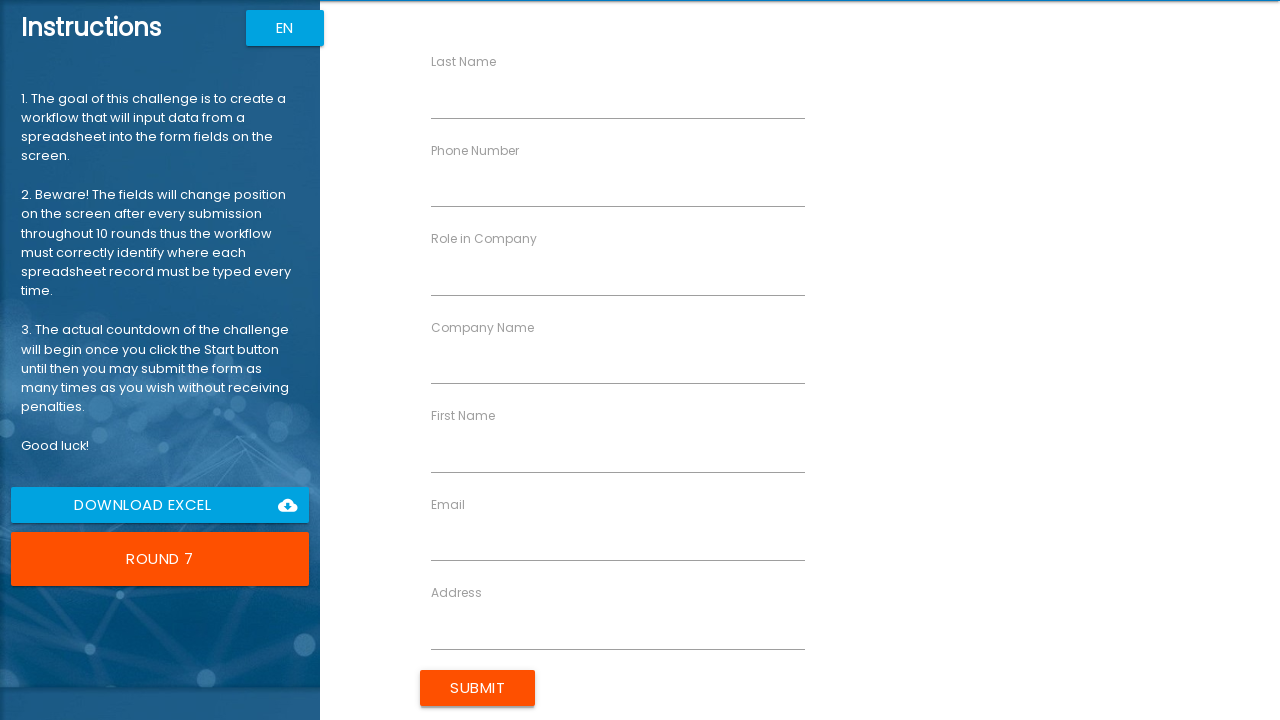

Waited for next form to be ready after round 6
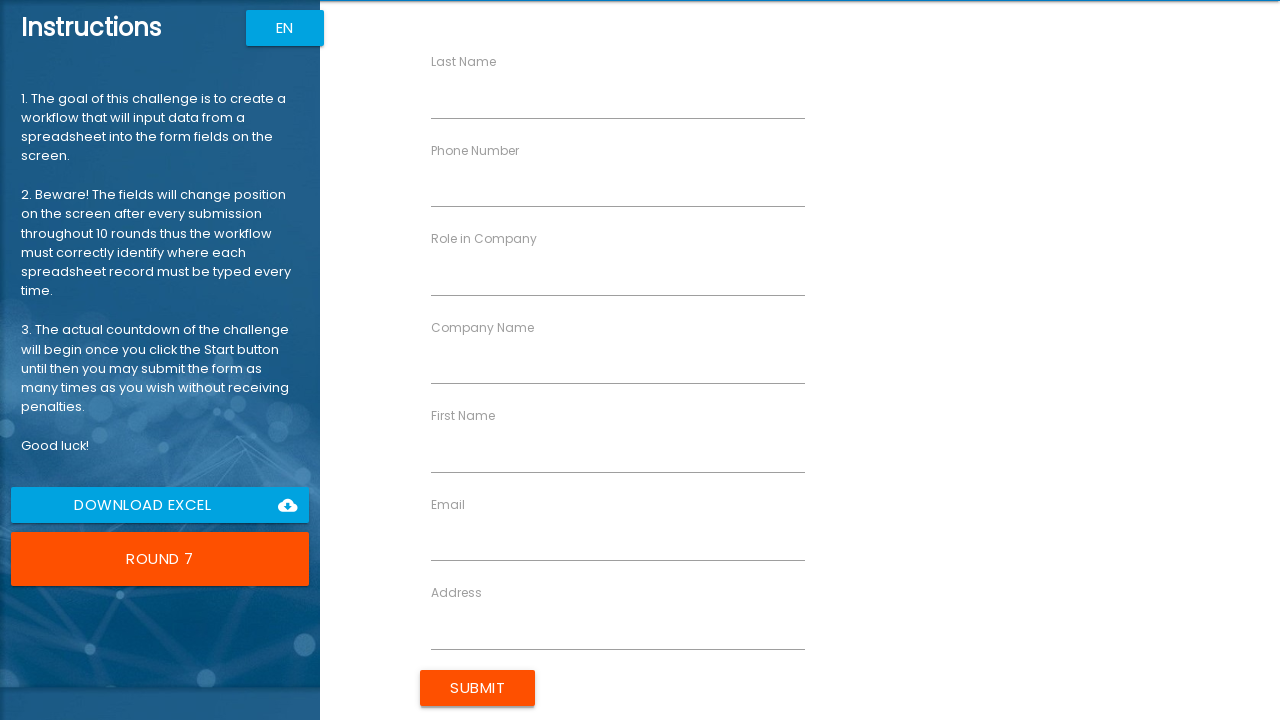

Filled first name field with 'Edward' in round 7 on [ng-reflect-name="labelFirstName"]
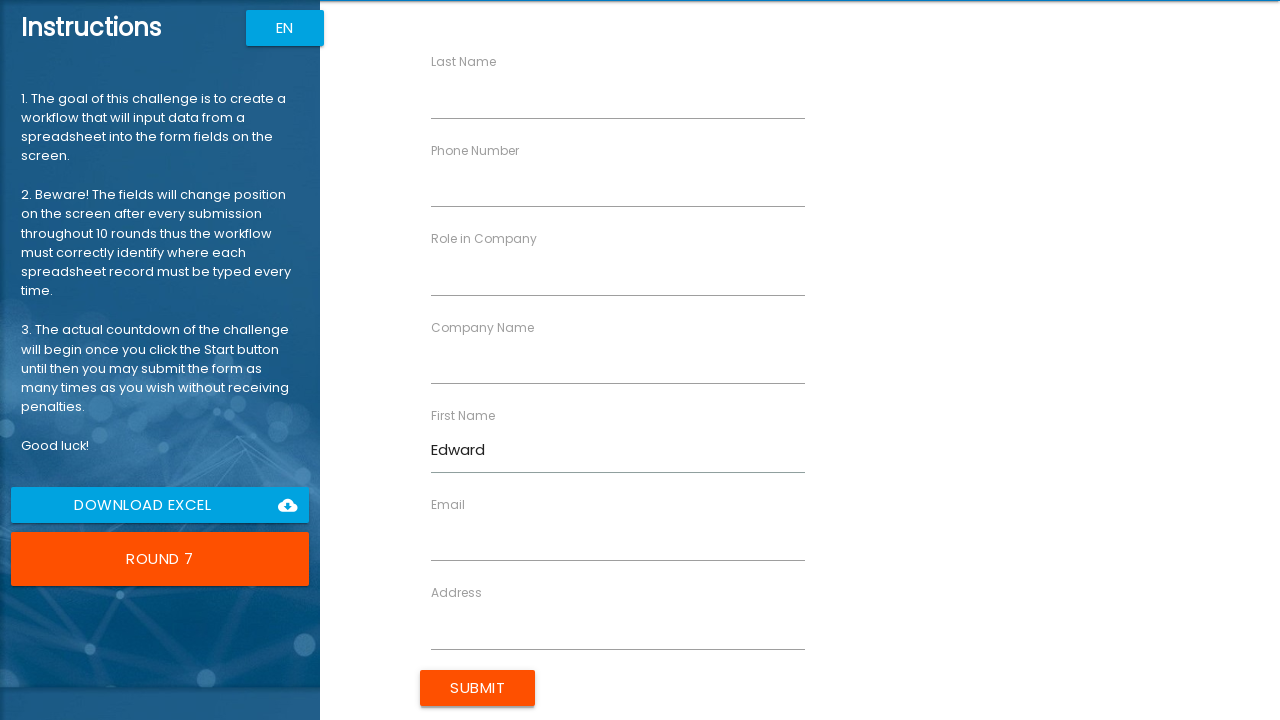

Filled last name field with 'Miller' in round 7 on [ng-reflect-name="labelLastName"]
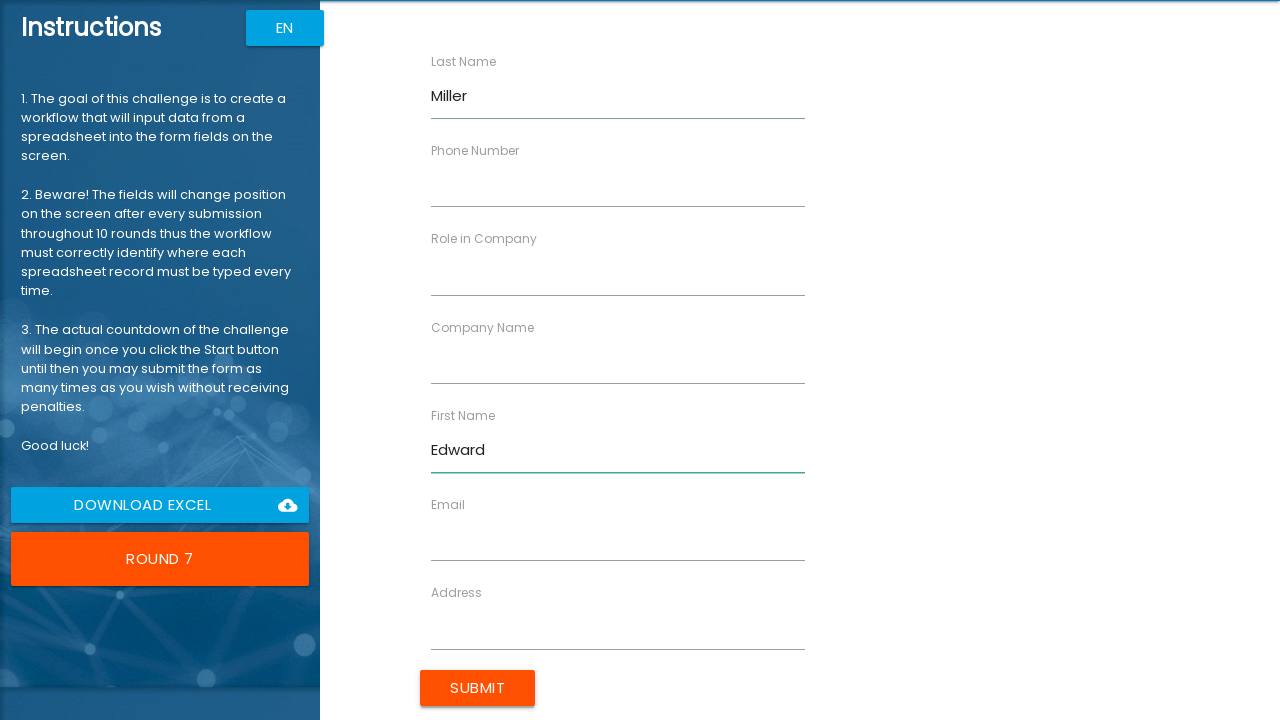

Filled address field with '147 Birch Ct' in round 7 on [ng-reflect-name="labelAddress"]
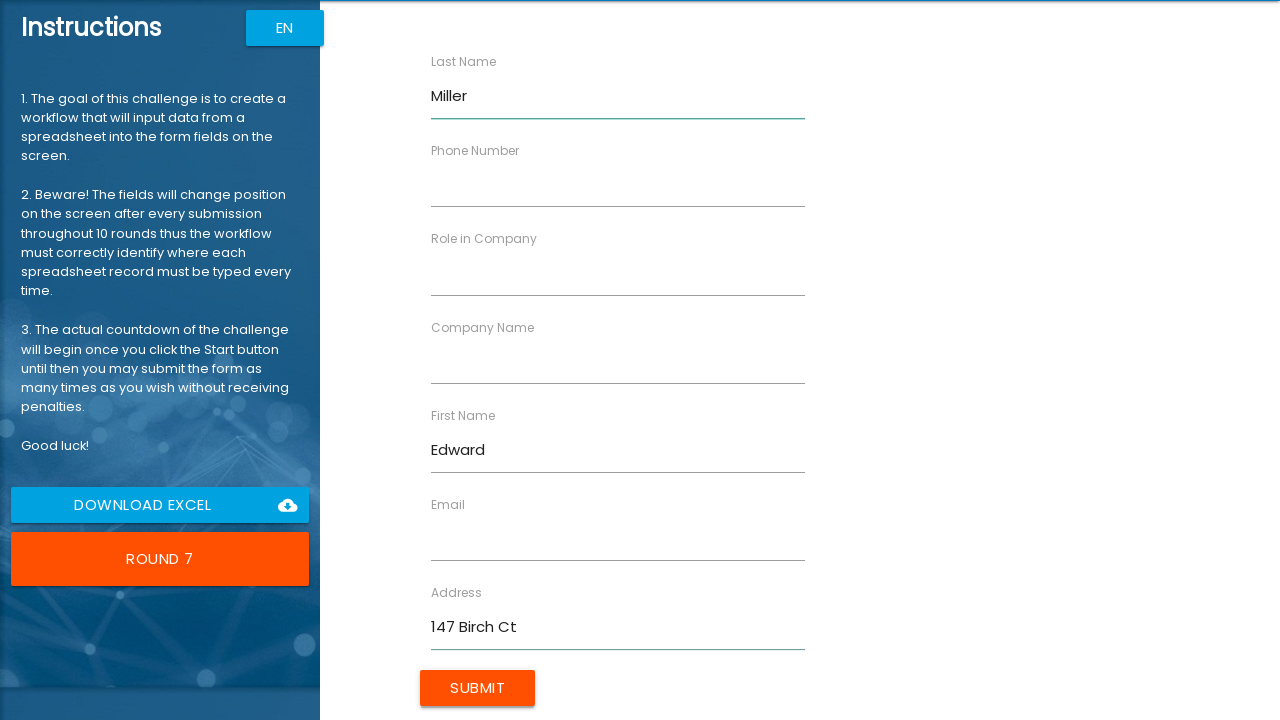

Filled email field with 'edward.m@example.com' in round 7 on [ng-reflect-name="labelEmail"]
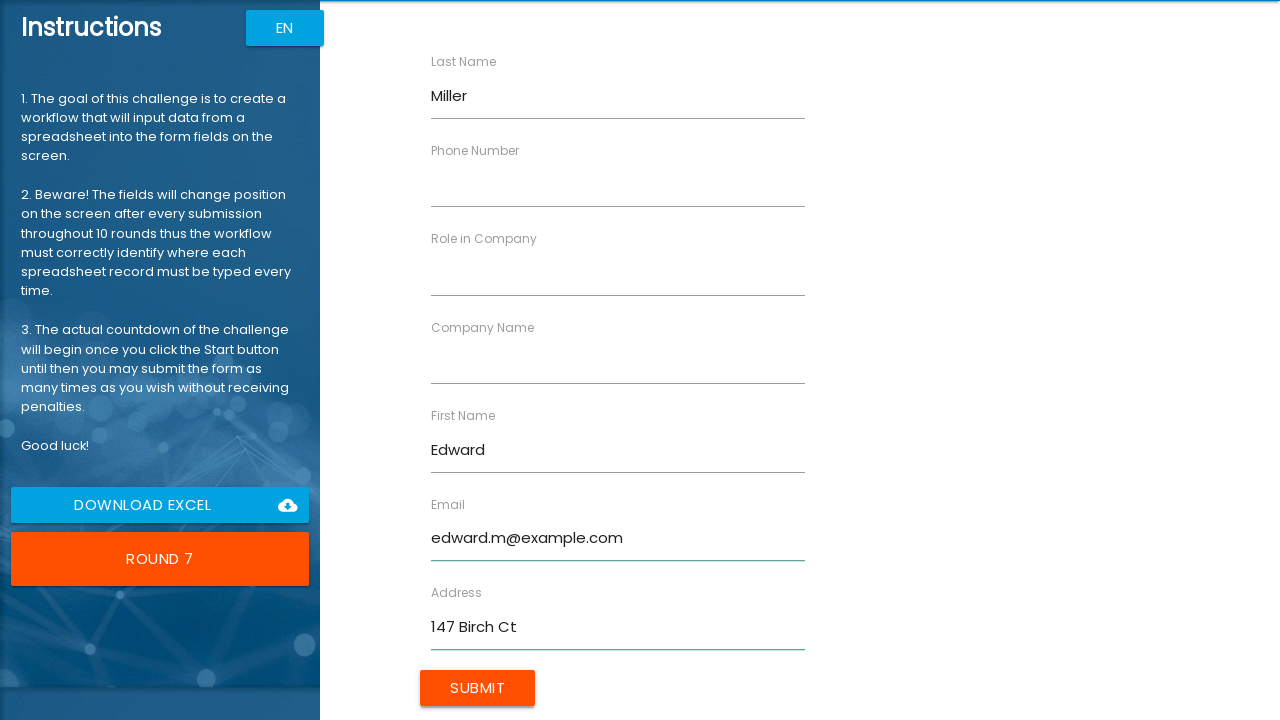

Filled phone field with '555-6789' in round 7 on [ng-reflect-name="labelPhone"]
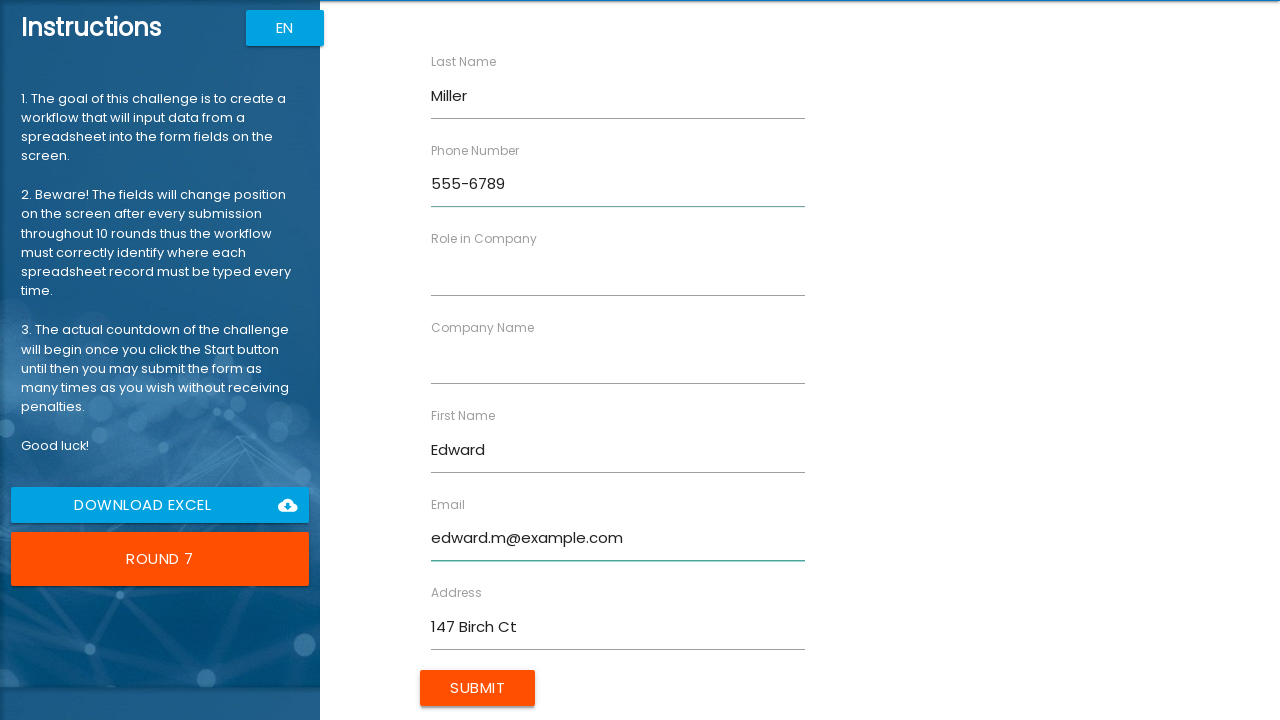

Filled company name field with 'Legal Firm' in round 7 on [ng-reflect-name="labelCompanyName"]
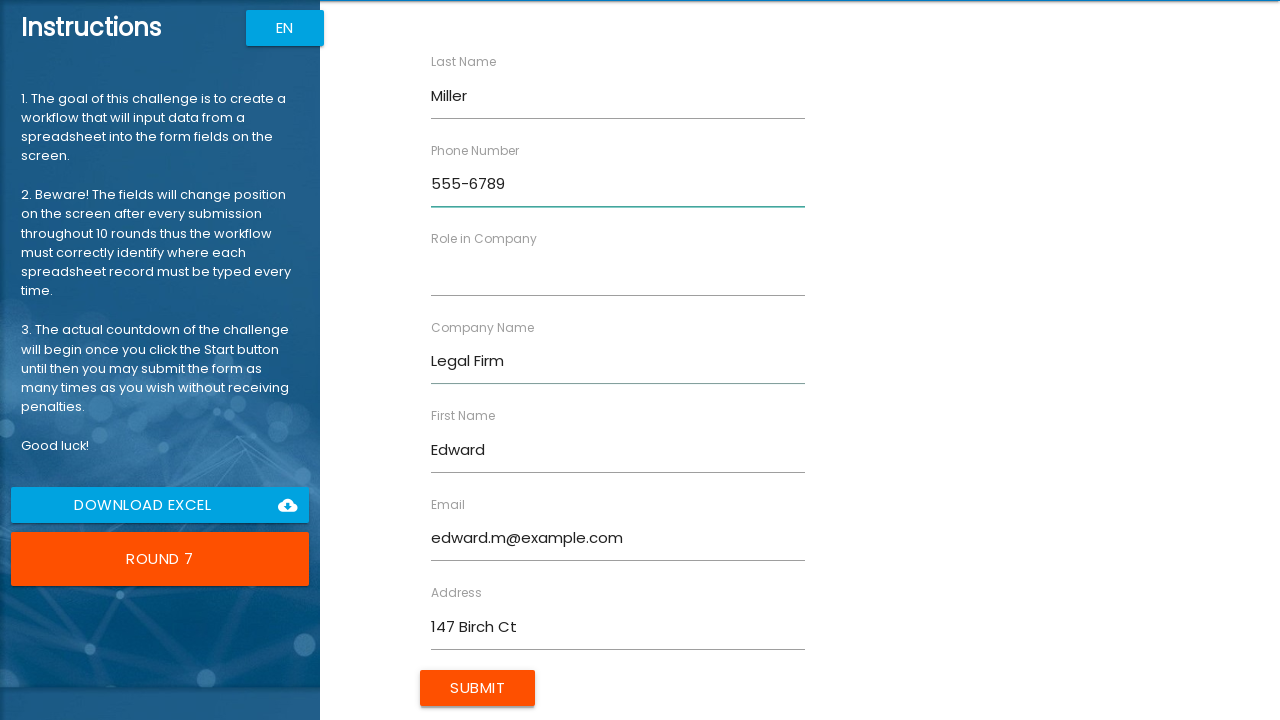

Filled role field with 'Attorney' in round 7 on [ng-reflect-name="labelRole"]
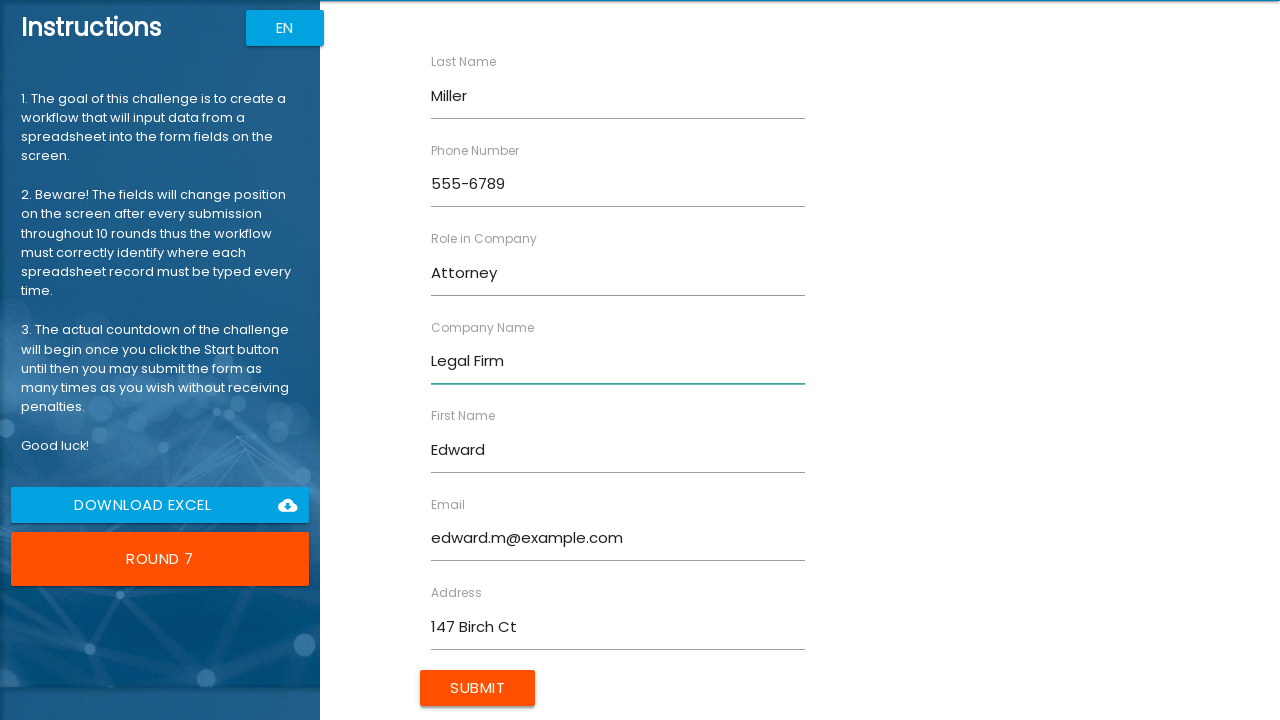

Clicked submit button to submit form data in round 7 at (478, 688) on .btn.uiColorButton
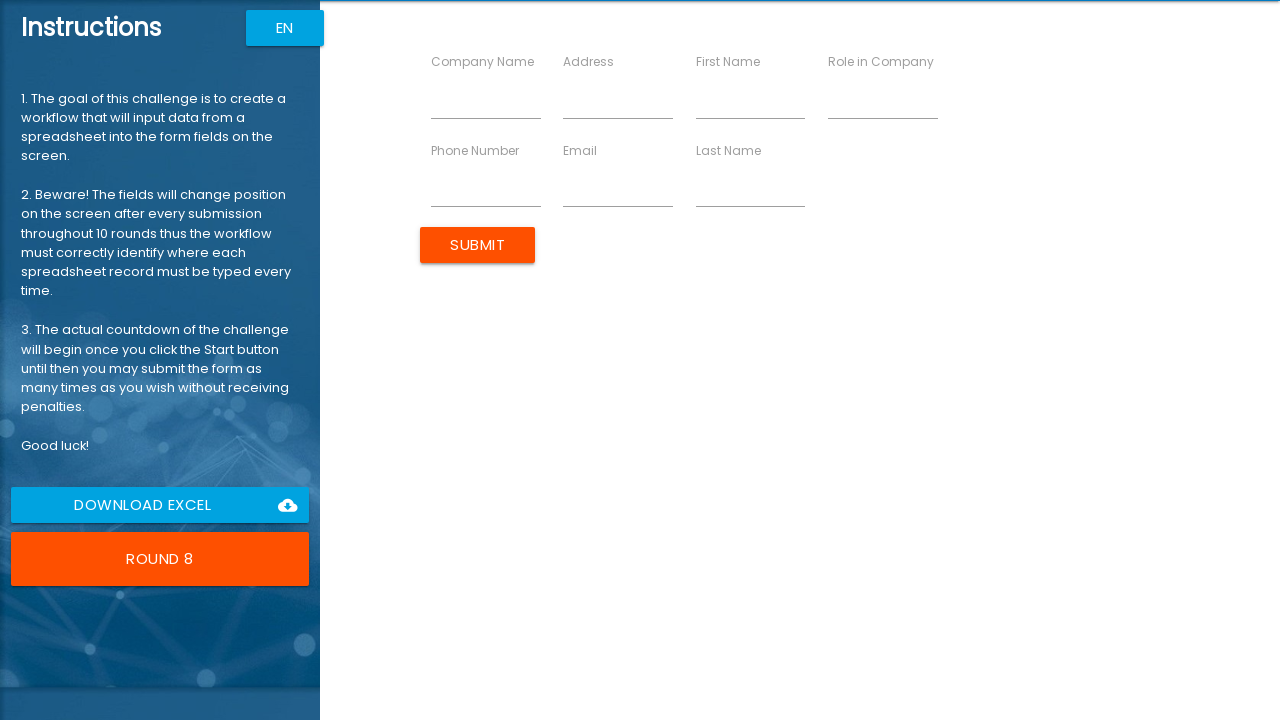

Waited for next form to be ready after round 7
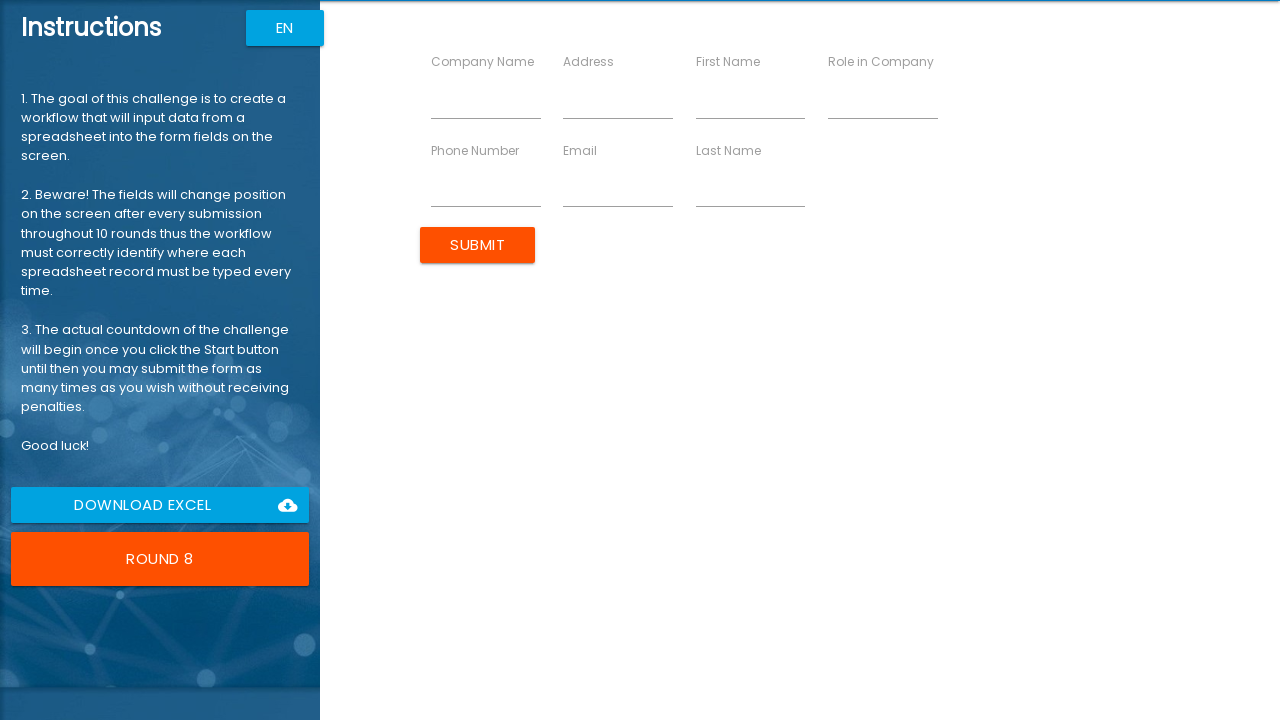

Filled first name field with 'Fiona' in round 8 on [ng-reflect-name="labelFirstName"]
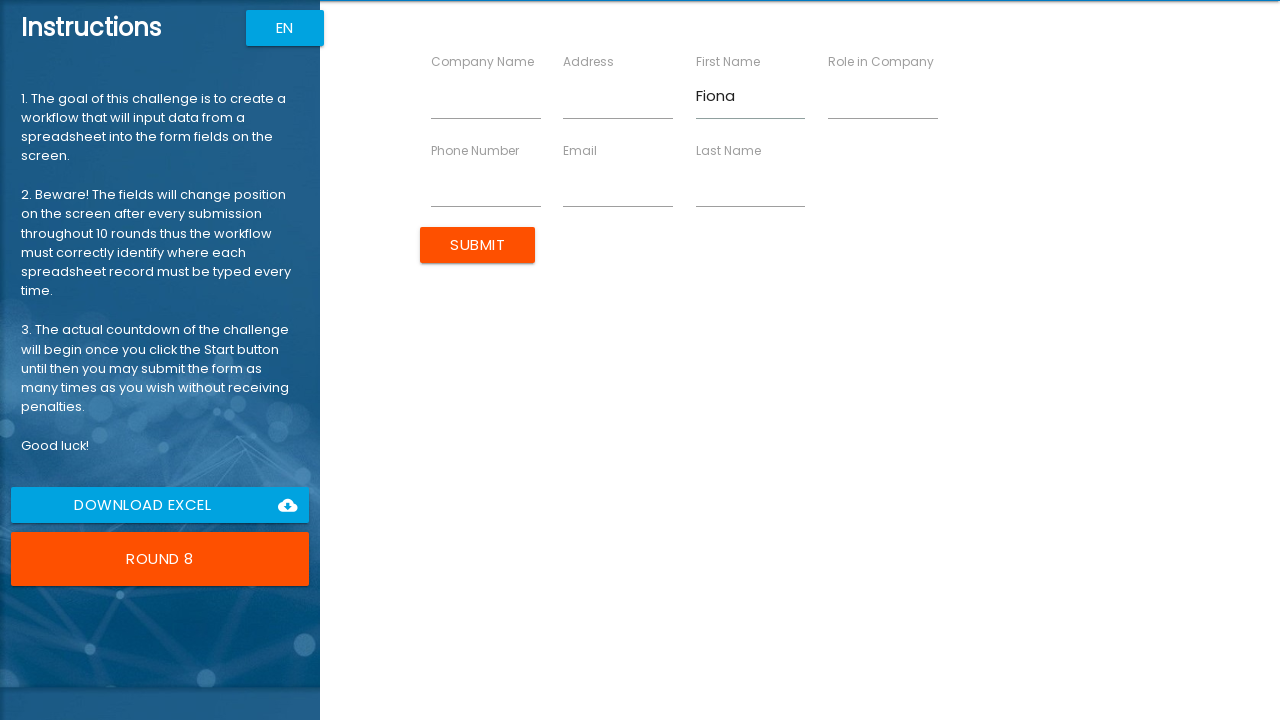

Filled last name field with 'Wilson' in round 8 on [ng-reflect-name="labelLastName"]
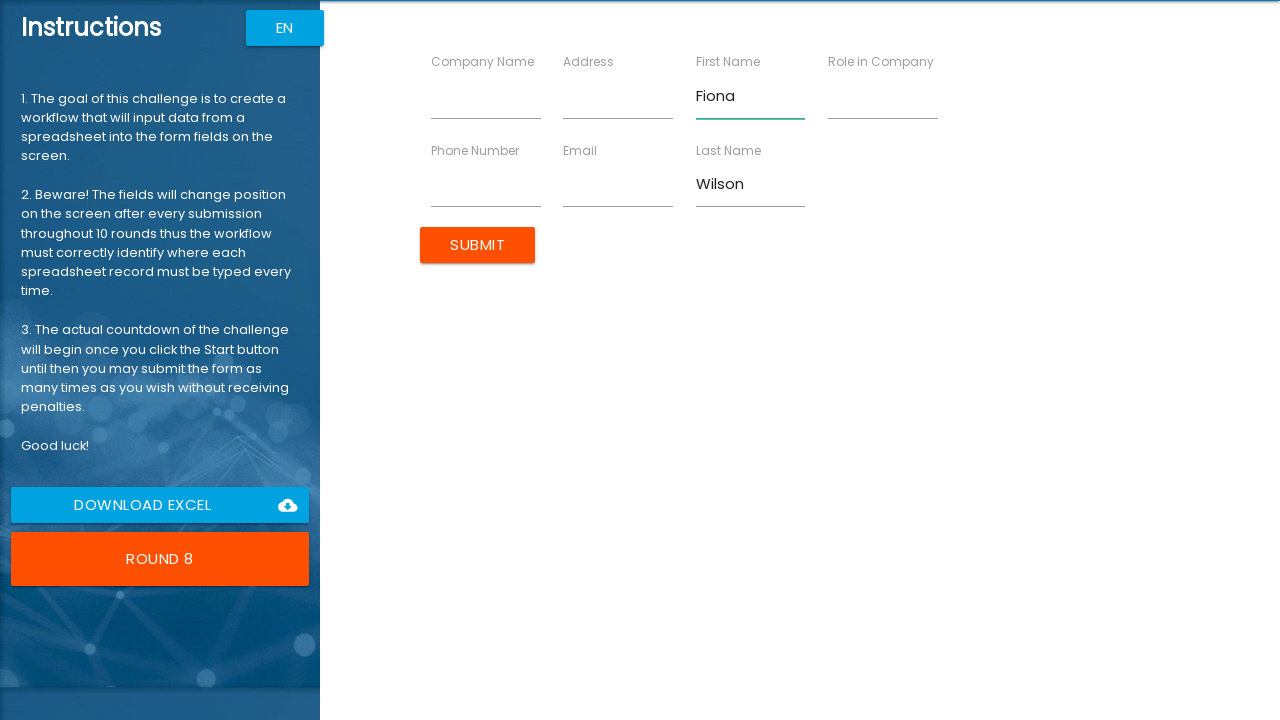

Filled address field with '258 Spruce Way' in round 8 on [ng-reflect-name="labelAddress"]
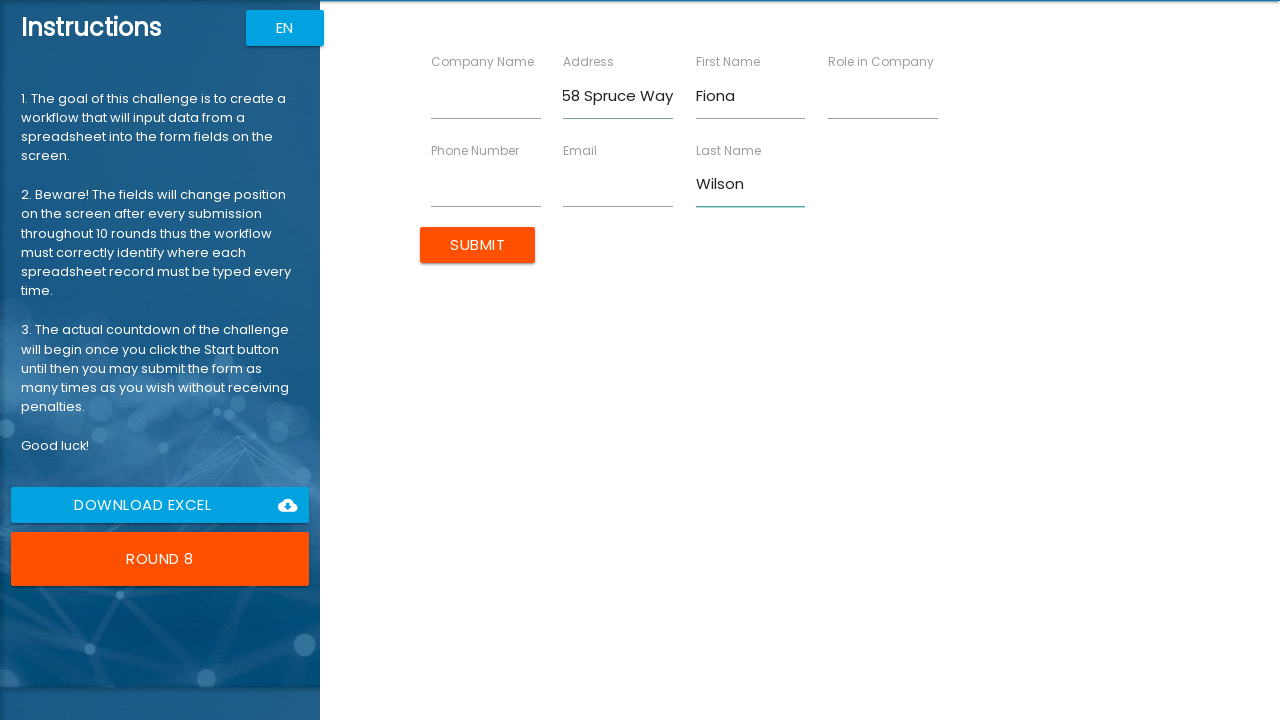

Filled email field with 'fiona.w@example.com' in round 8 on [ng-reflect-name="labelEmail"]
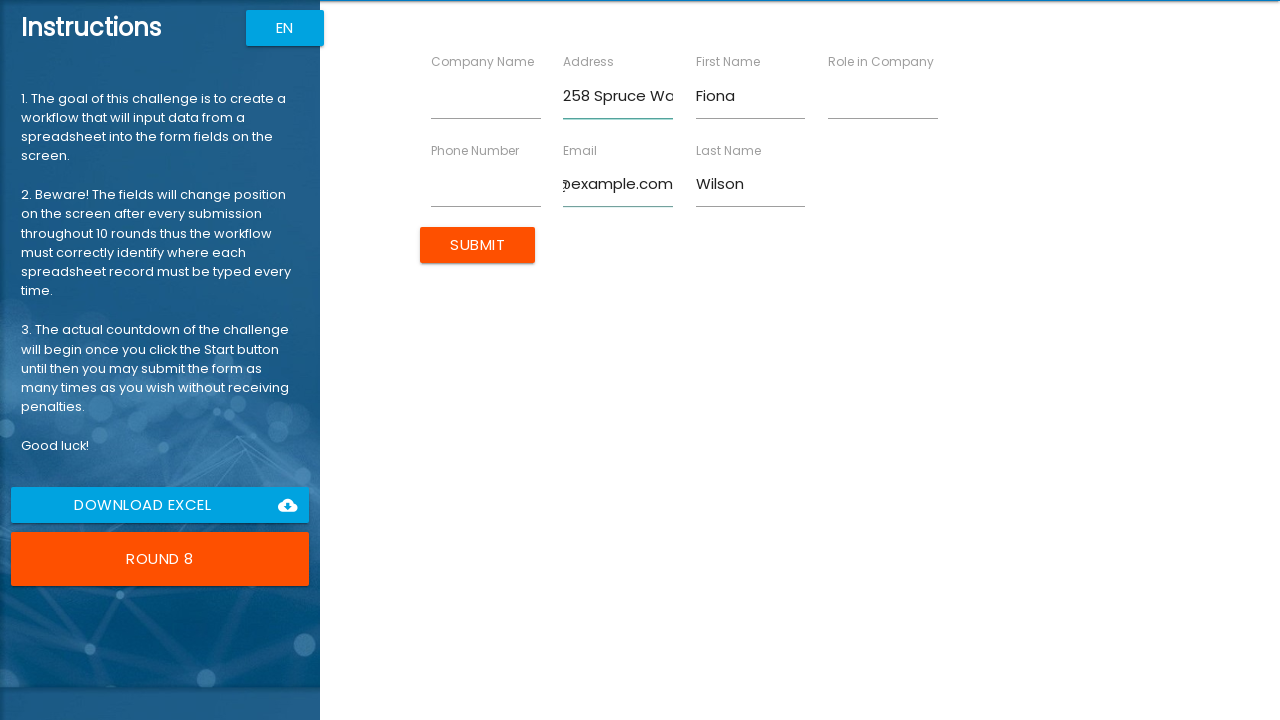

Filled phone field with '555-0123' in round 8 on [ng-reflect-name="labelPhone"]
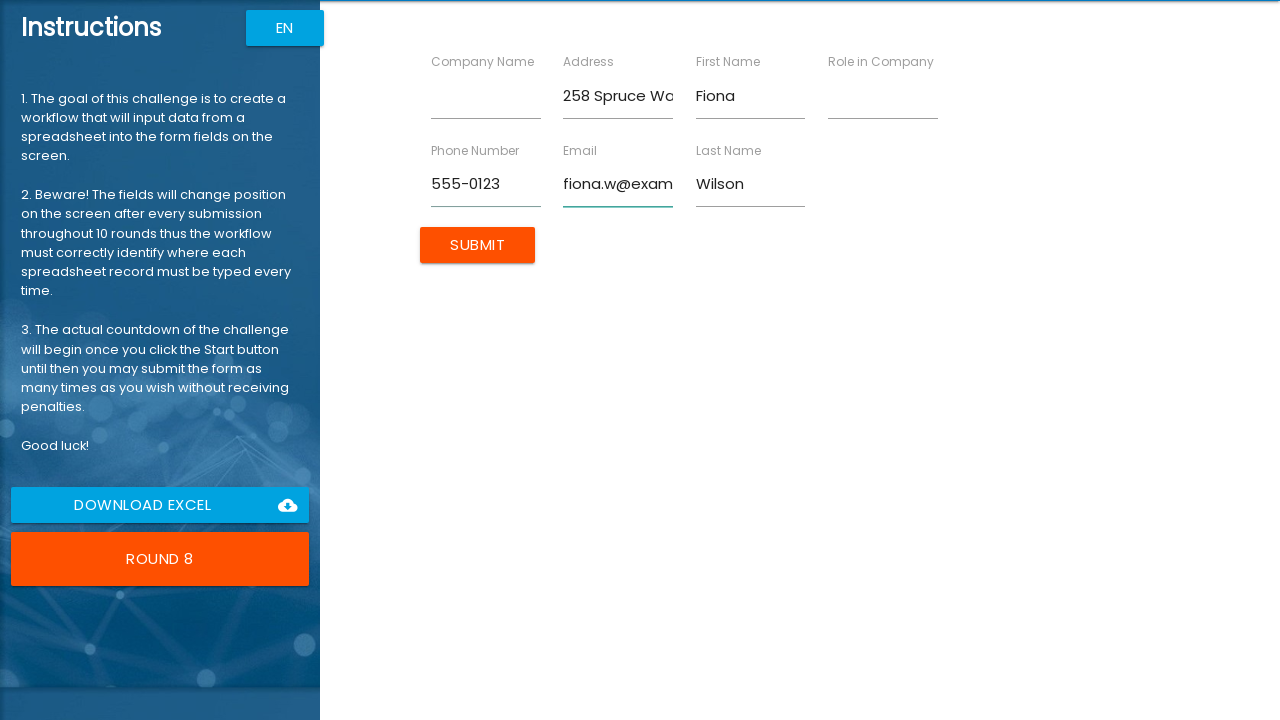

Filled company name field with 'Consulting Co' in round 8 on [ng-reflect-name="labelCompanyName"]
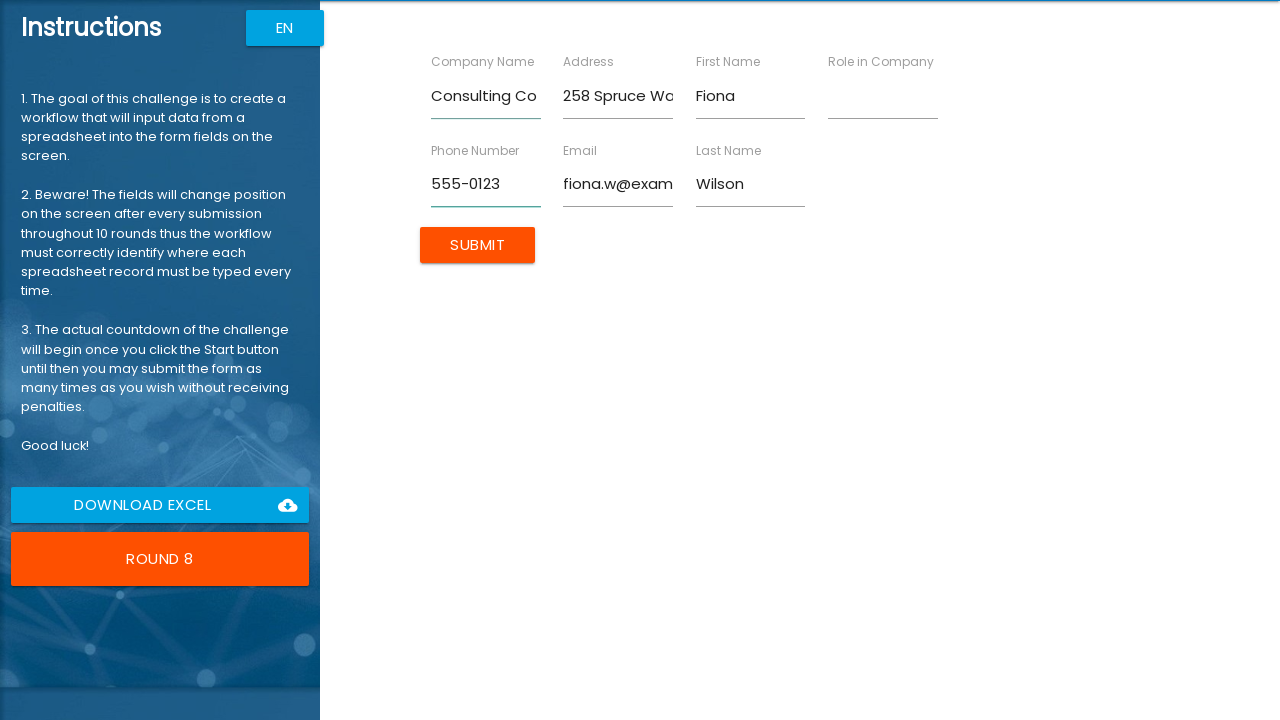

Filled role field with 'Consultant' in round 8 on [ng-reflect-name="labelRole"]
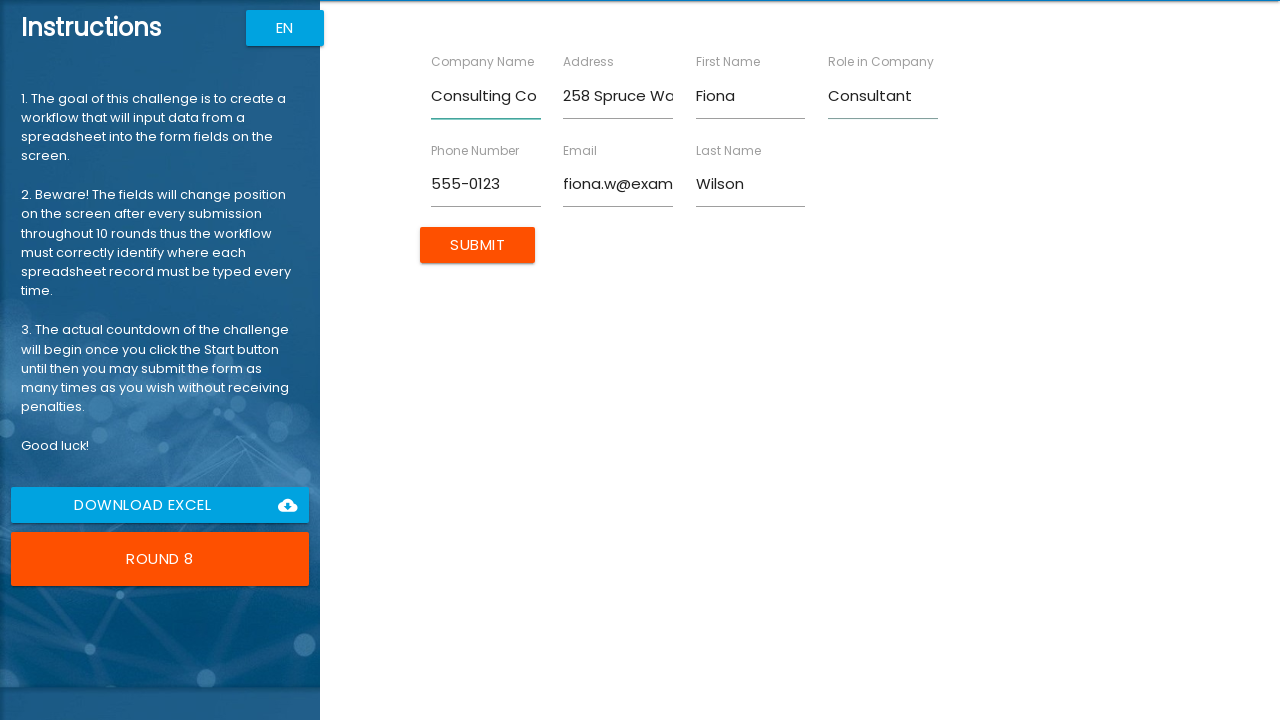

Clicked submit button to submit form data in round 8 at (478, 245) on .btn.uiColorButton
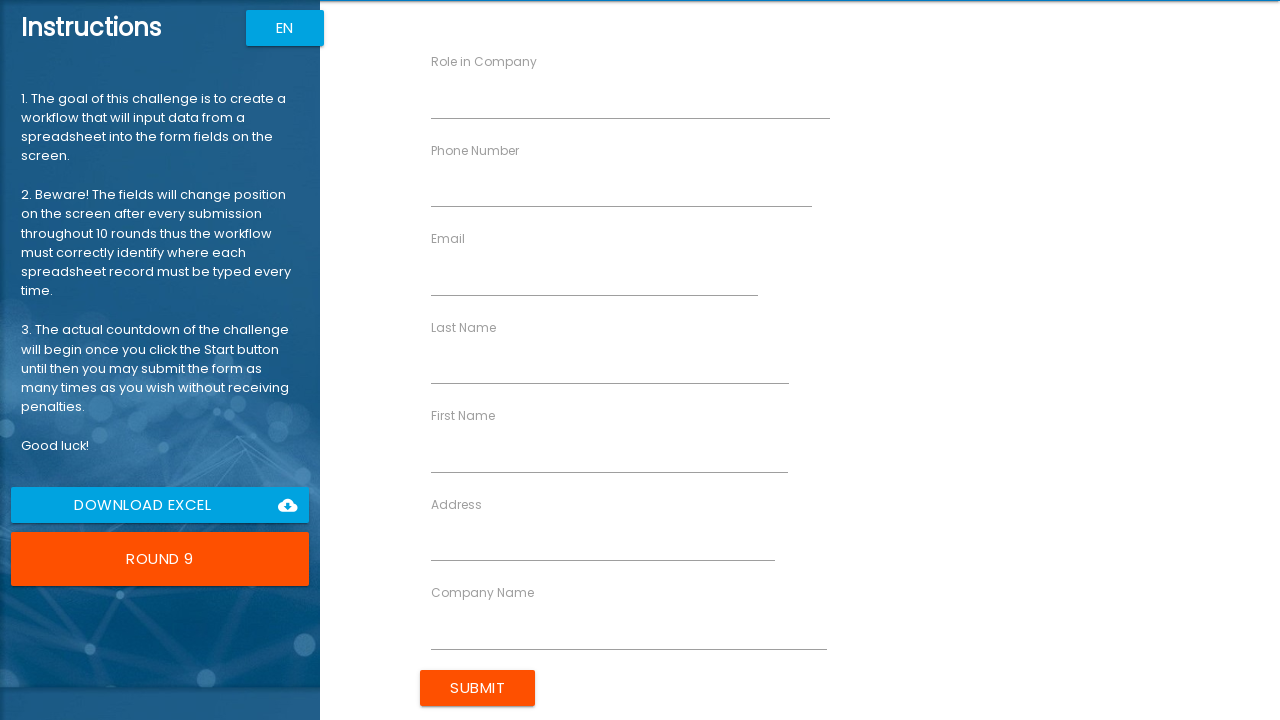

Waited for next form to be ready after round 8
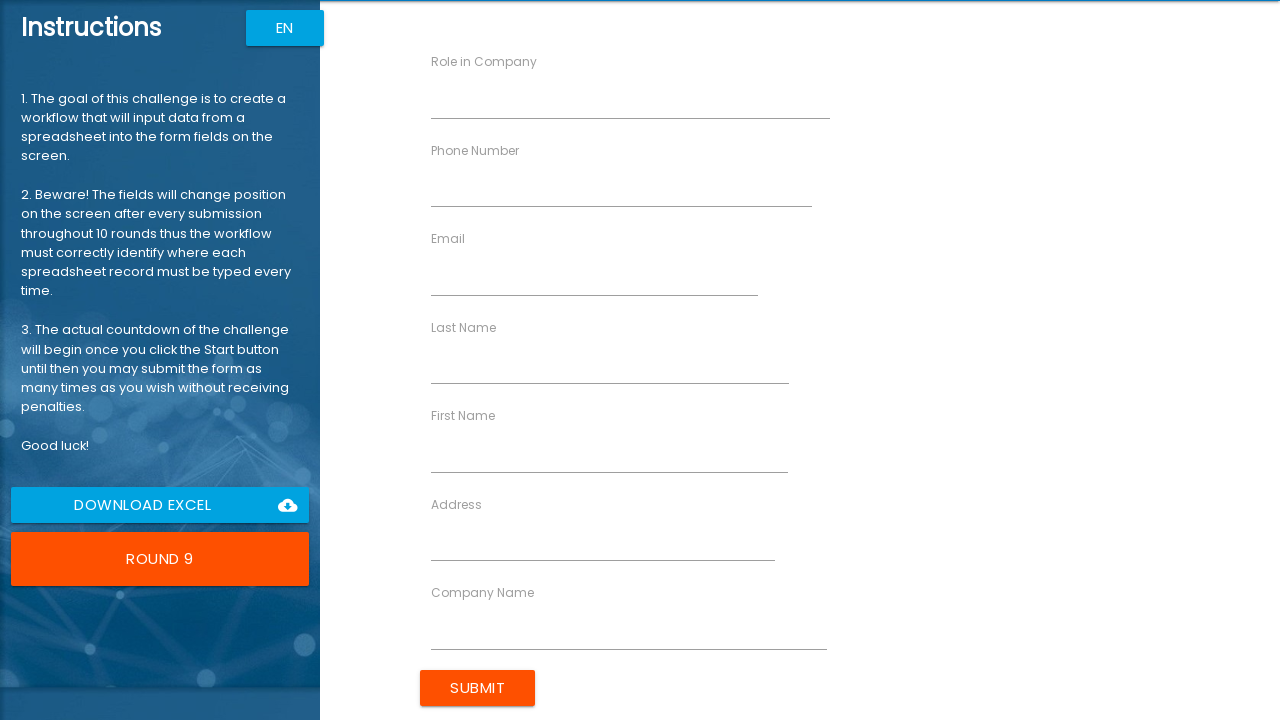

Filled first name field with 'George' in round 9 on [ng-reflect-name="labelFirstName"]
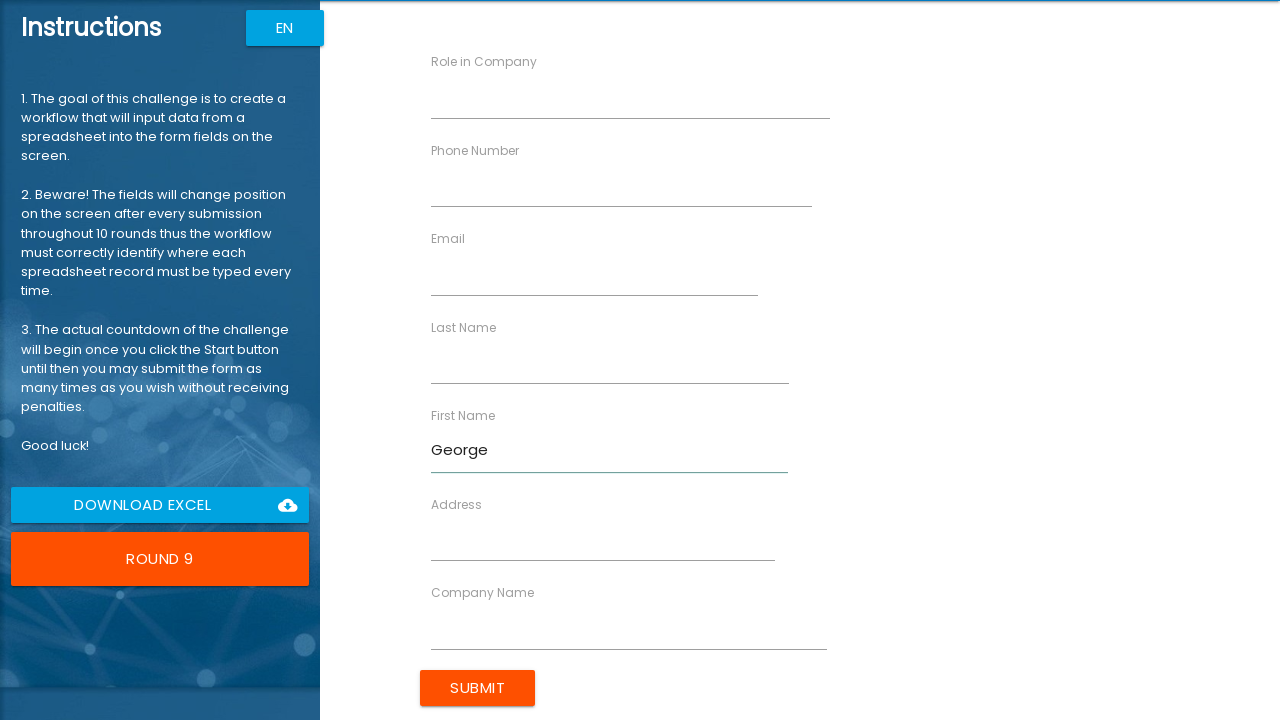

Filled last name field with 'Moore' in round 9 on [ng-reflect-name="labelLastName"]
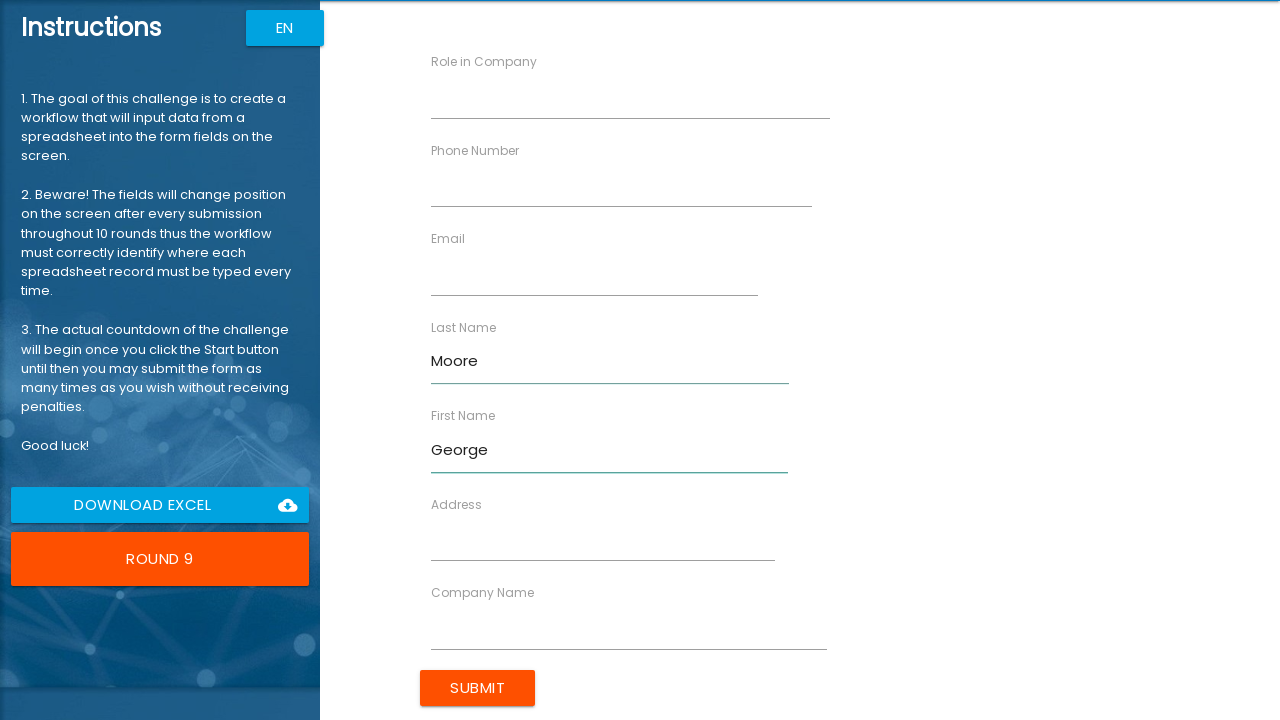

Filled address field with '369 Walnut Pl' in round 9 on [ng-reflect-name="labelAddress"]
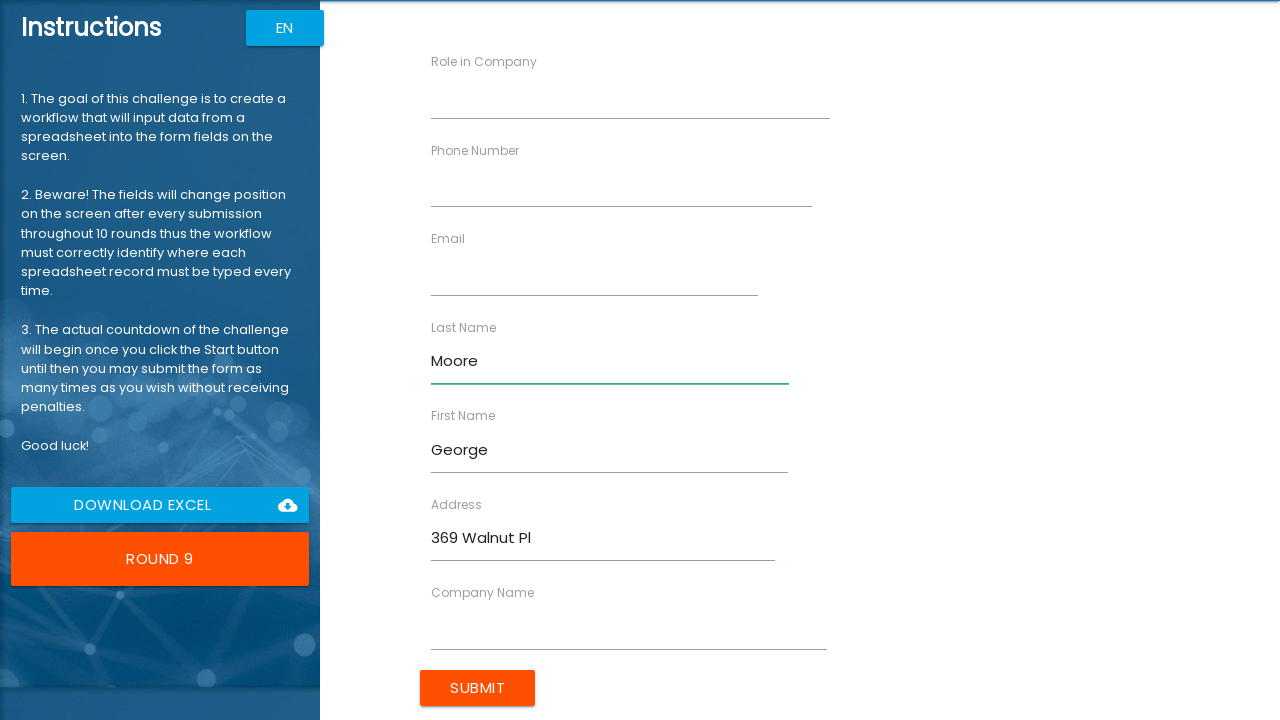

Filled email field with 'george.m@example.com' in round 9 on [ng-reflect-name="labelEmail"]
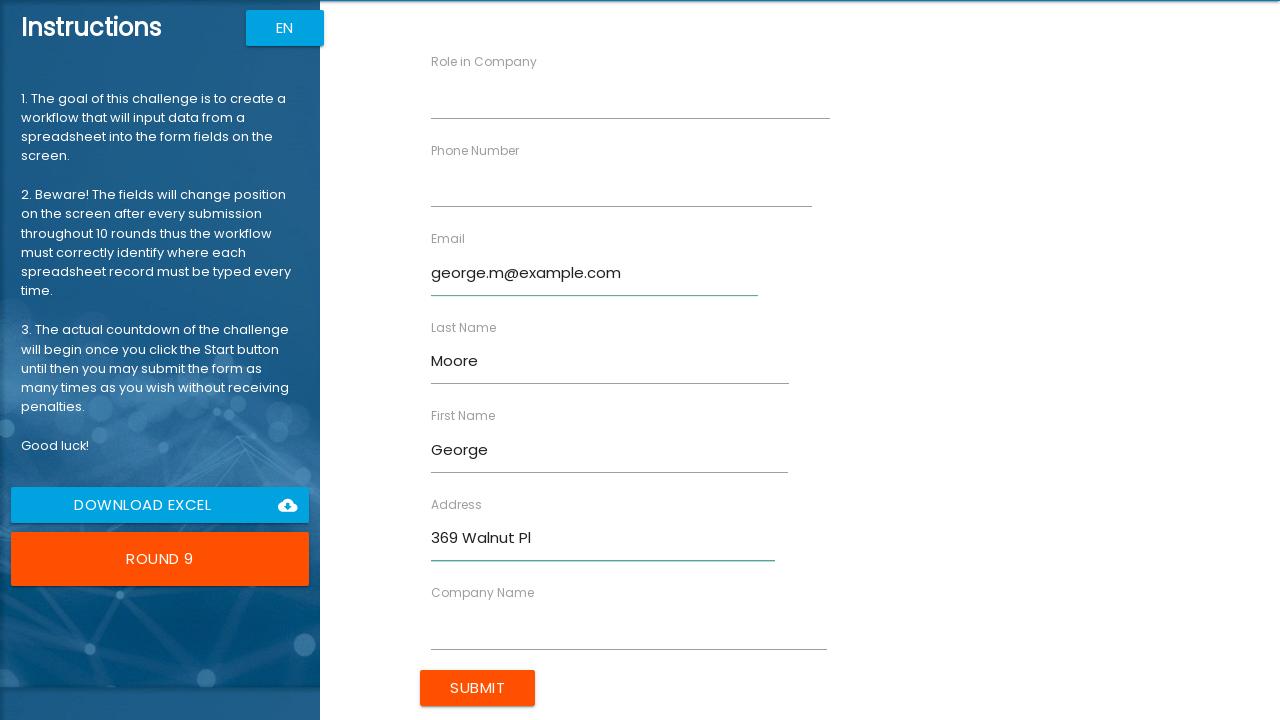

Filled phone field with '555-4567' in round 9 on [ng-reflect-name="labelPhone"]
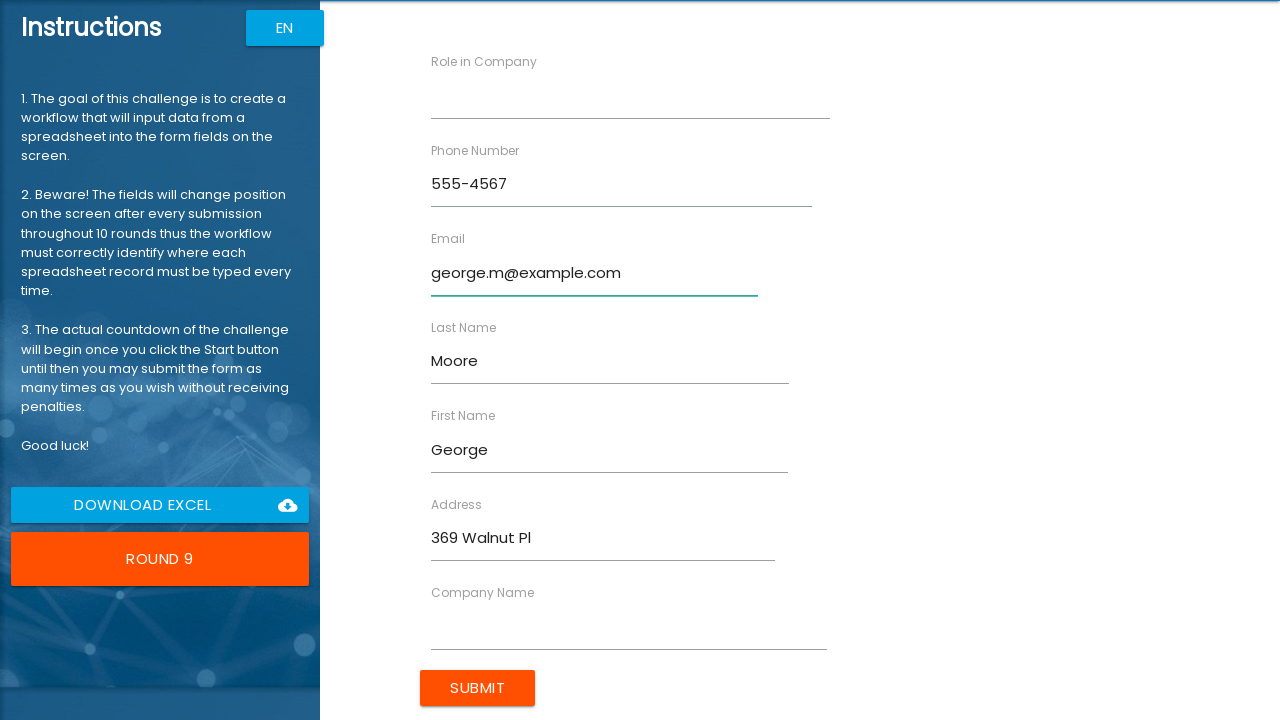

Filled company name field with 'IT Services' in round 9 on [ng-reflect-name="labelCompanyName"]
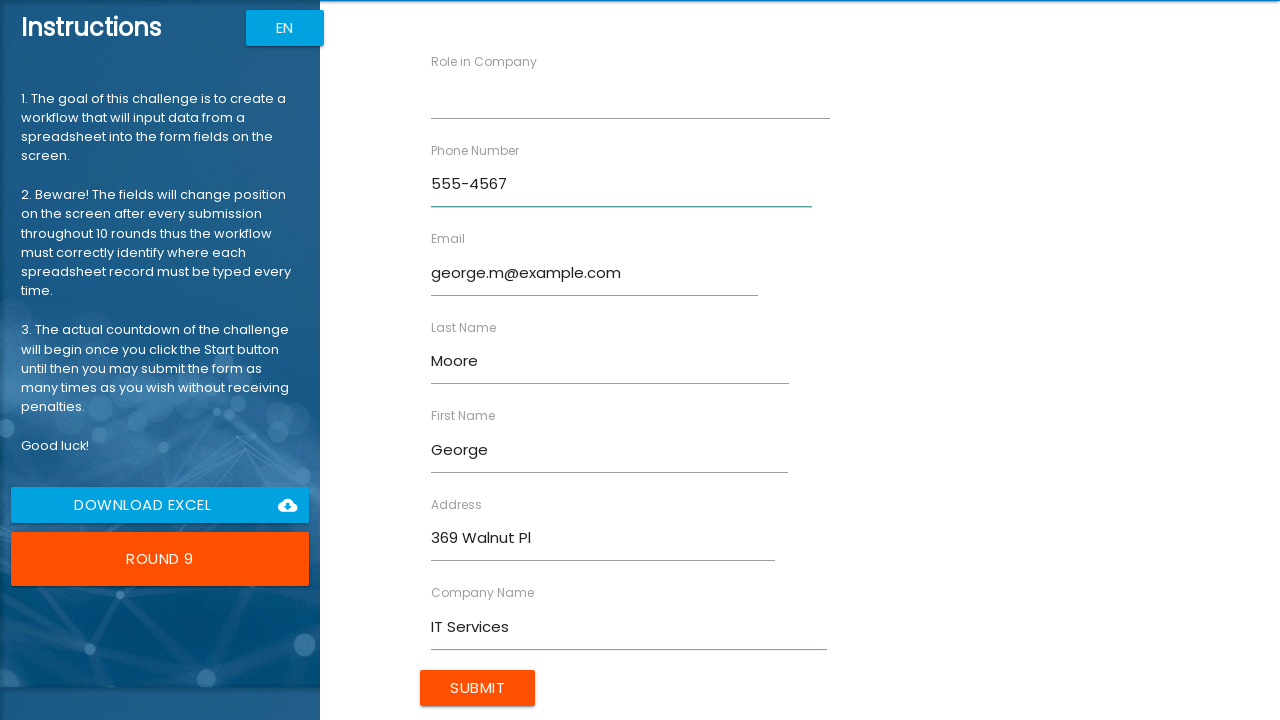

Filled role field with 'Engineer' in round 9 on [ng-reflect-name="labelRole"]
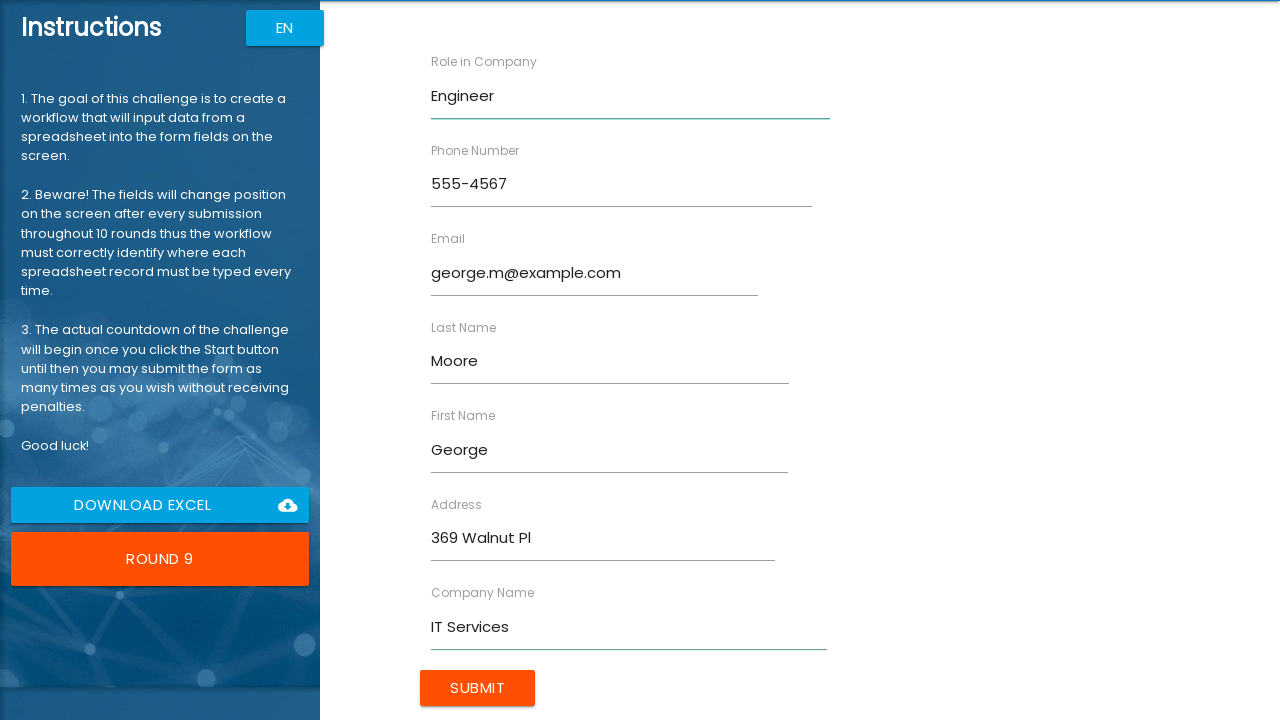

Clicked submit button to submit form data in round 9 at (478, 688) on .btn.uiColorButton
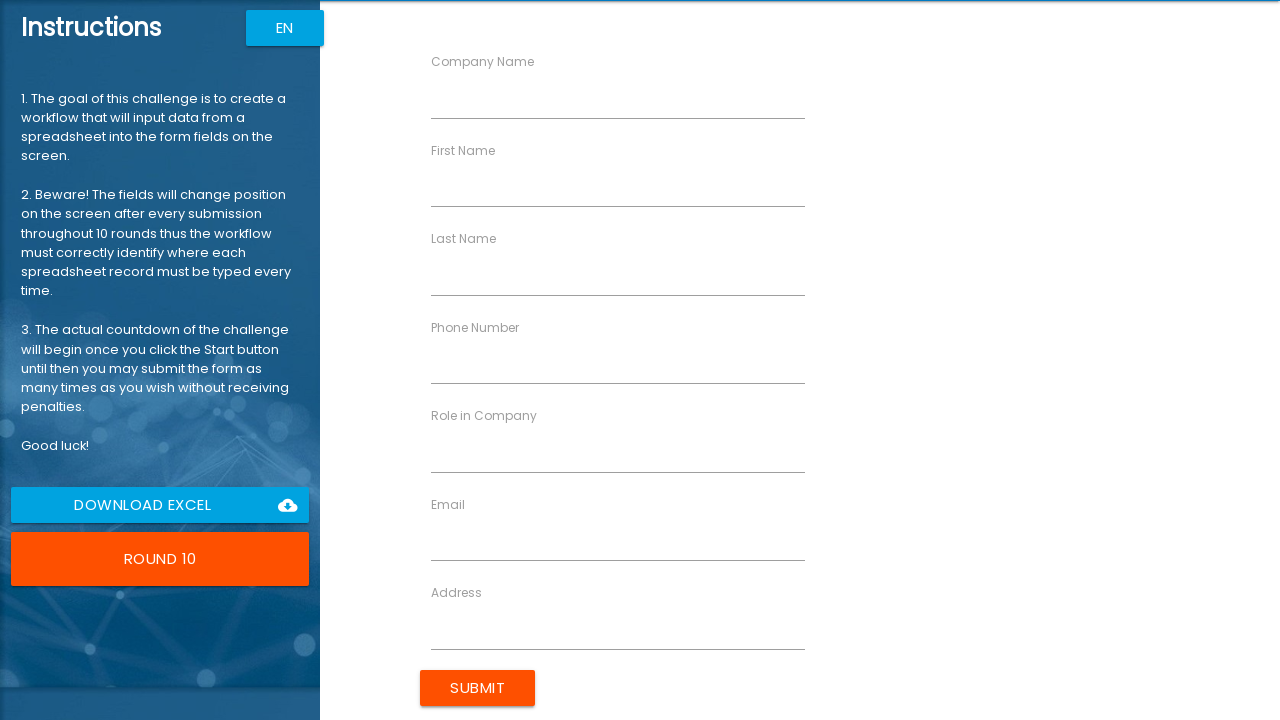

Waited for next form to be ready after round 9
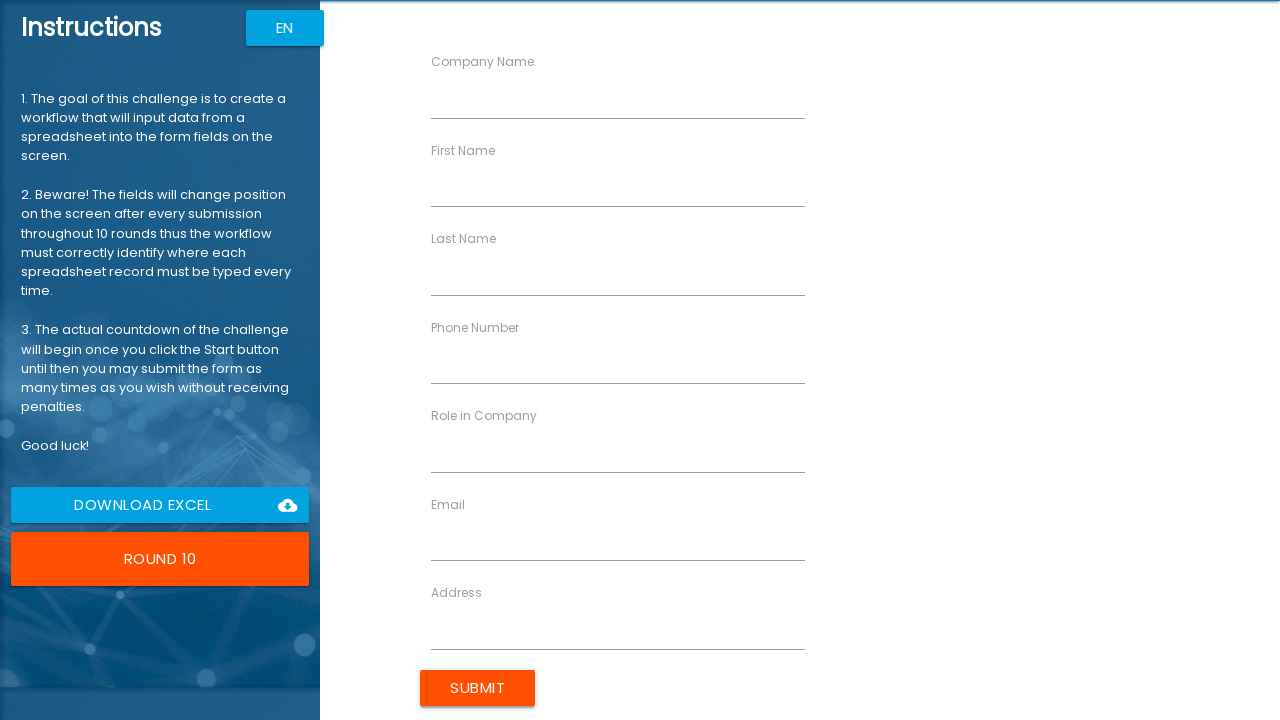

Filled first name field with 'Helen' in round 10 on [ng-reflect-name="labelFirstName"]
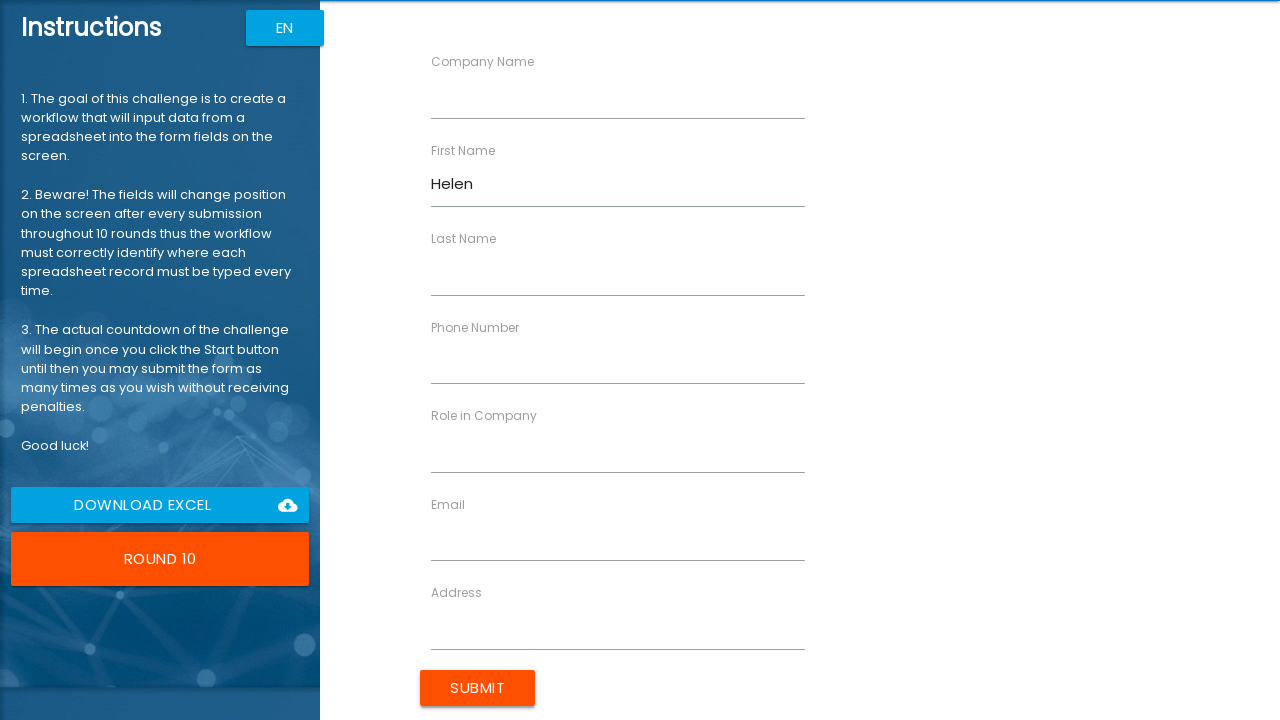

Filled last name field with 'Taylor' in round 10 on [ng-reflect-name="labelLastName"]
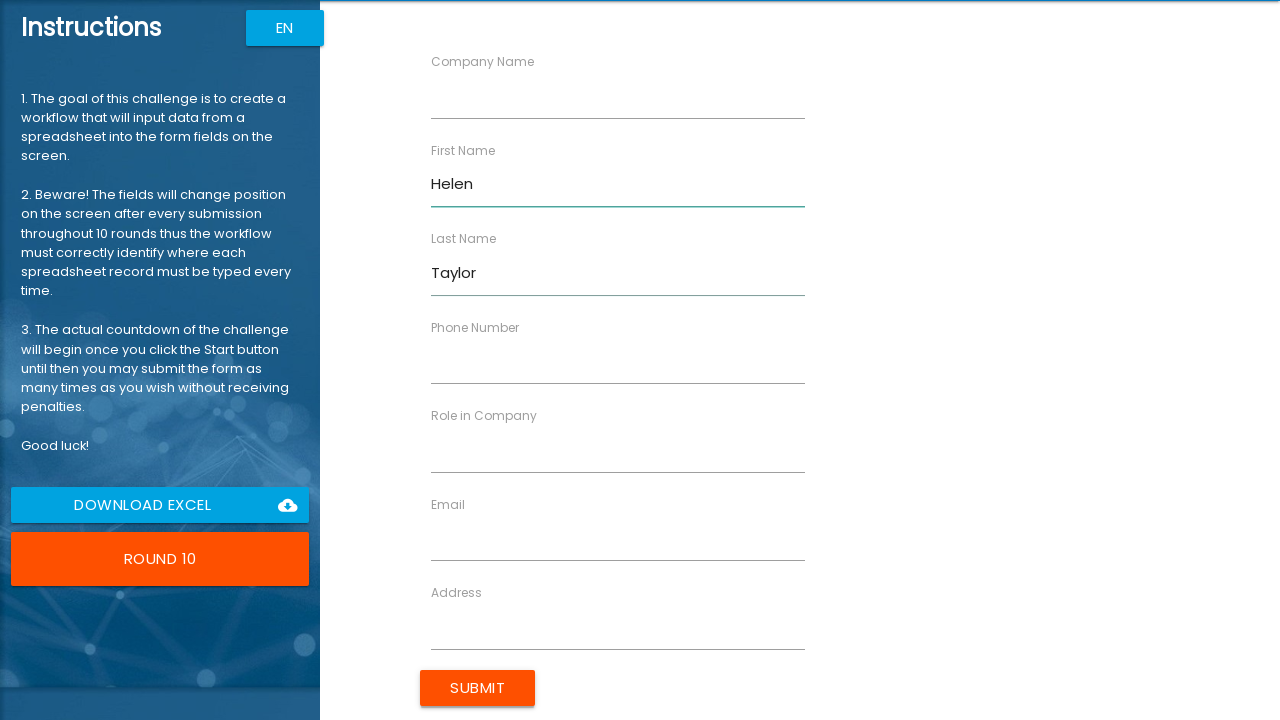

Filled address field with '741 Cherry Blvd' in round 10 on [ng-reflect-name="labelAddress"]
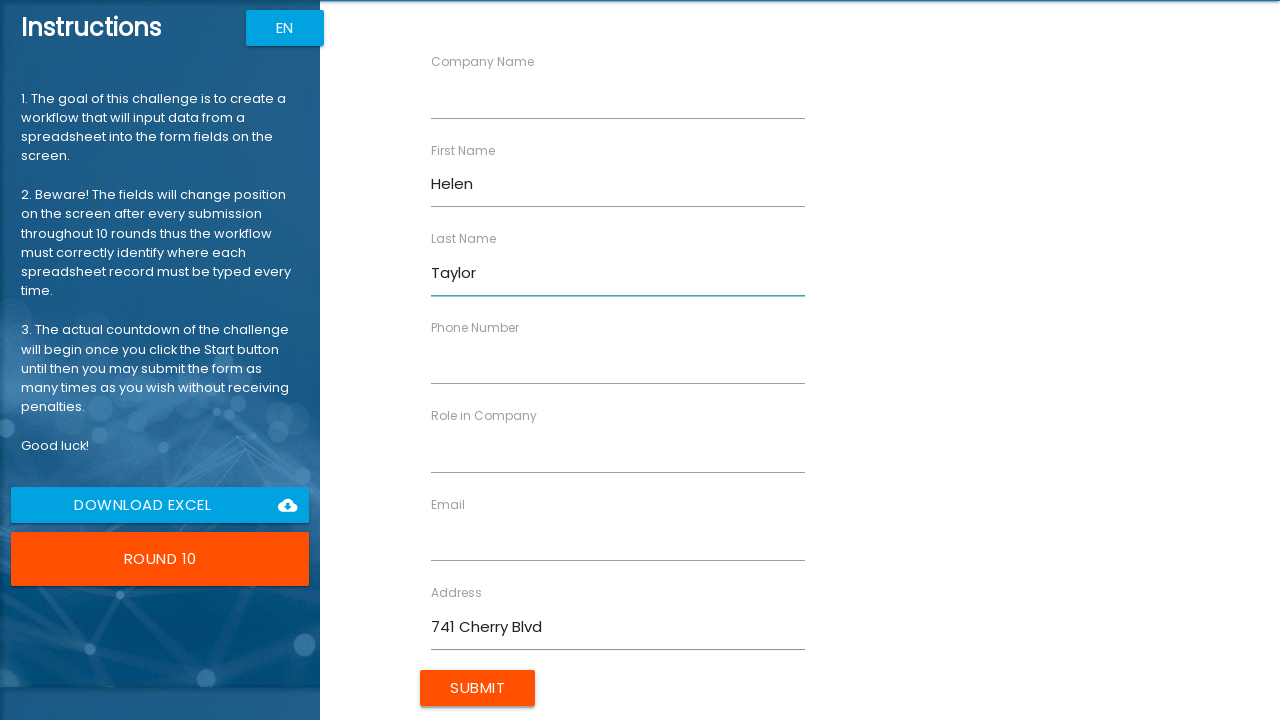

Filled email field with 'helen.t@example.com' in round 10 on [ng-reflect-name="labelEmail"]
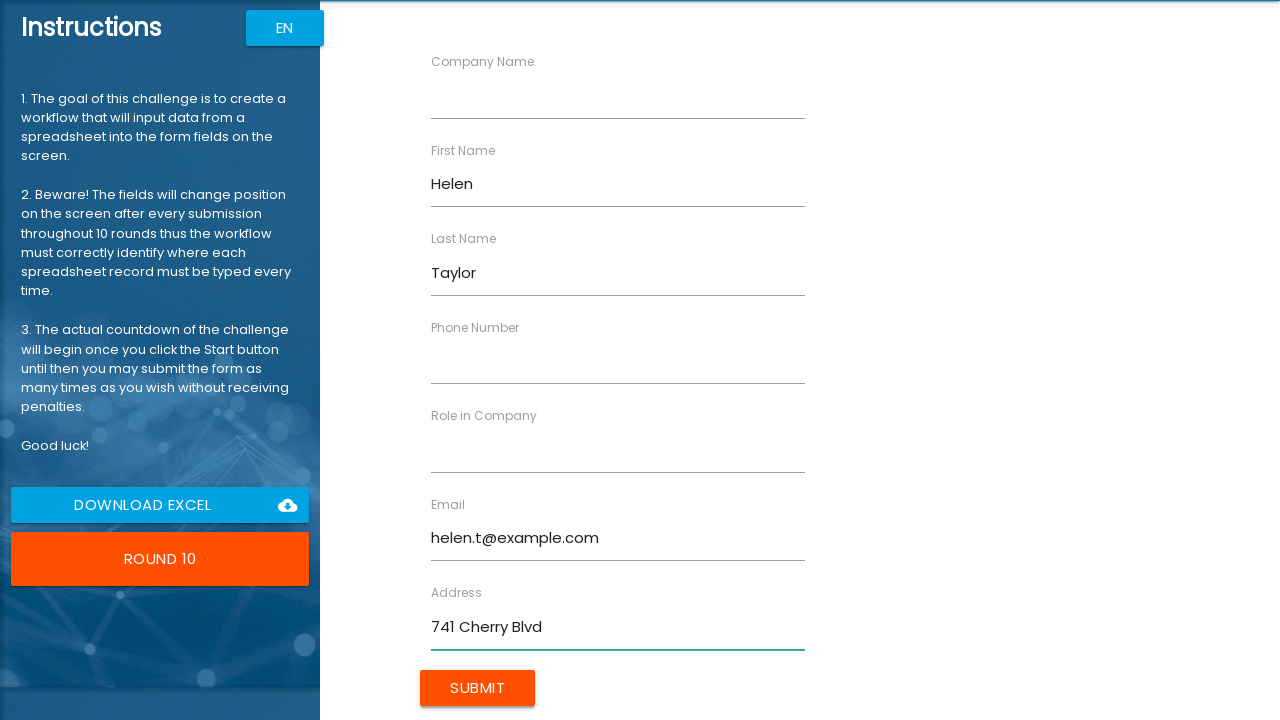

Filled phone field with '555-8901' in round 10 on [ng-reflect-name="labelPhone"]
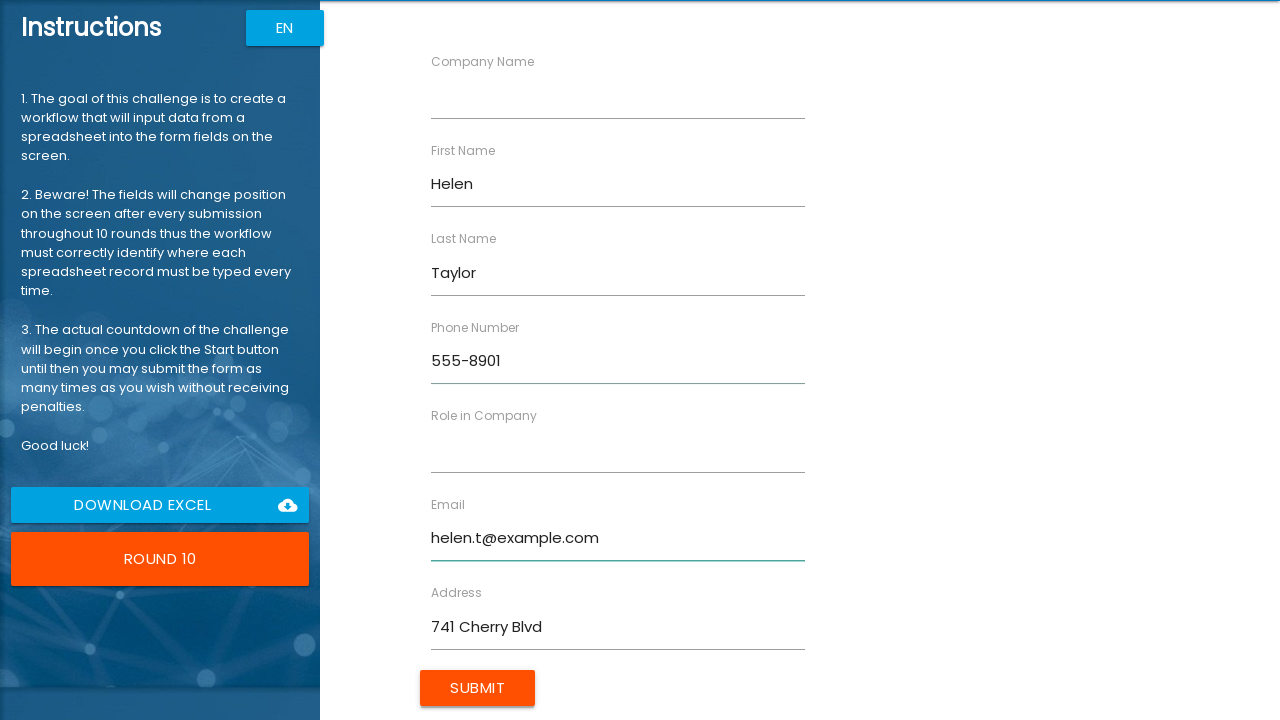

Filled company name field with 'Healthcare Inc' in round 10 on [ng-reflect-name="labelCompanyName"]
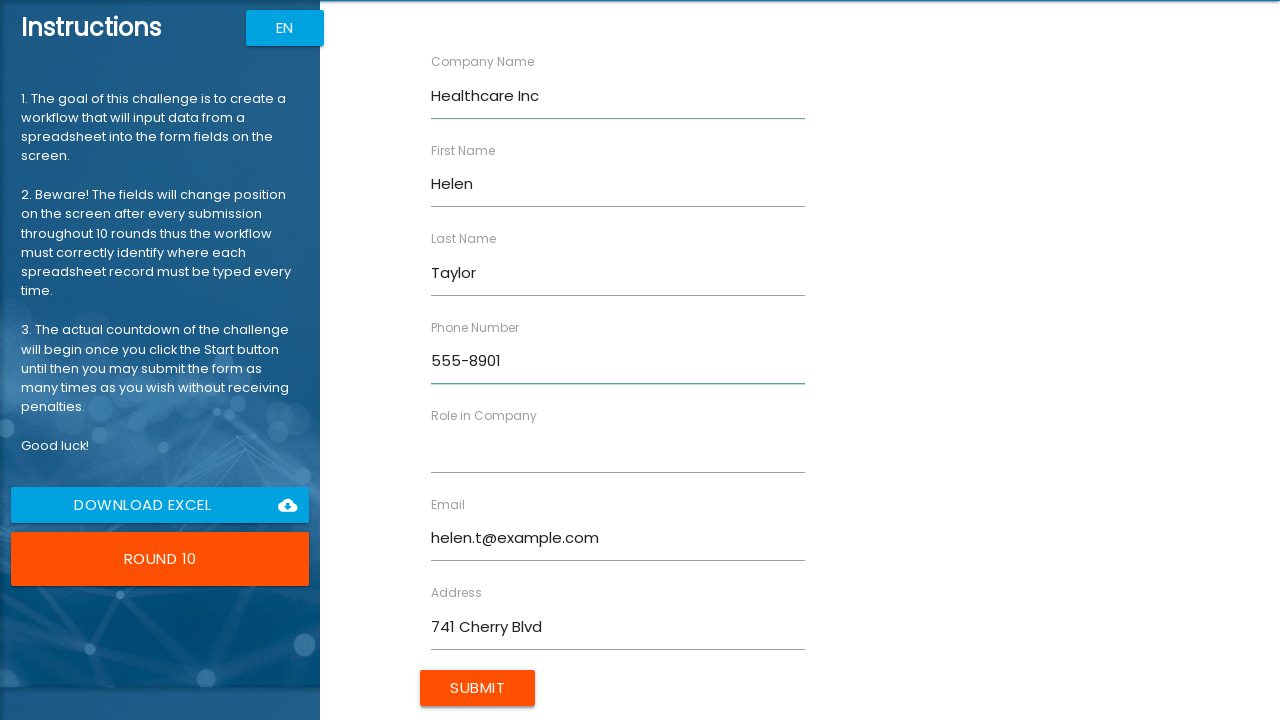

Filled role field with 'Nurse' in round 10 on [ng-reflect-name="labelRole"]
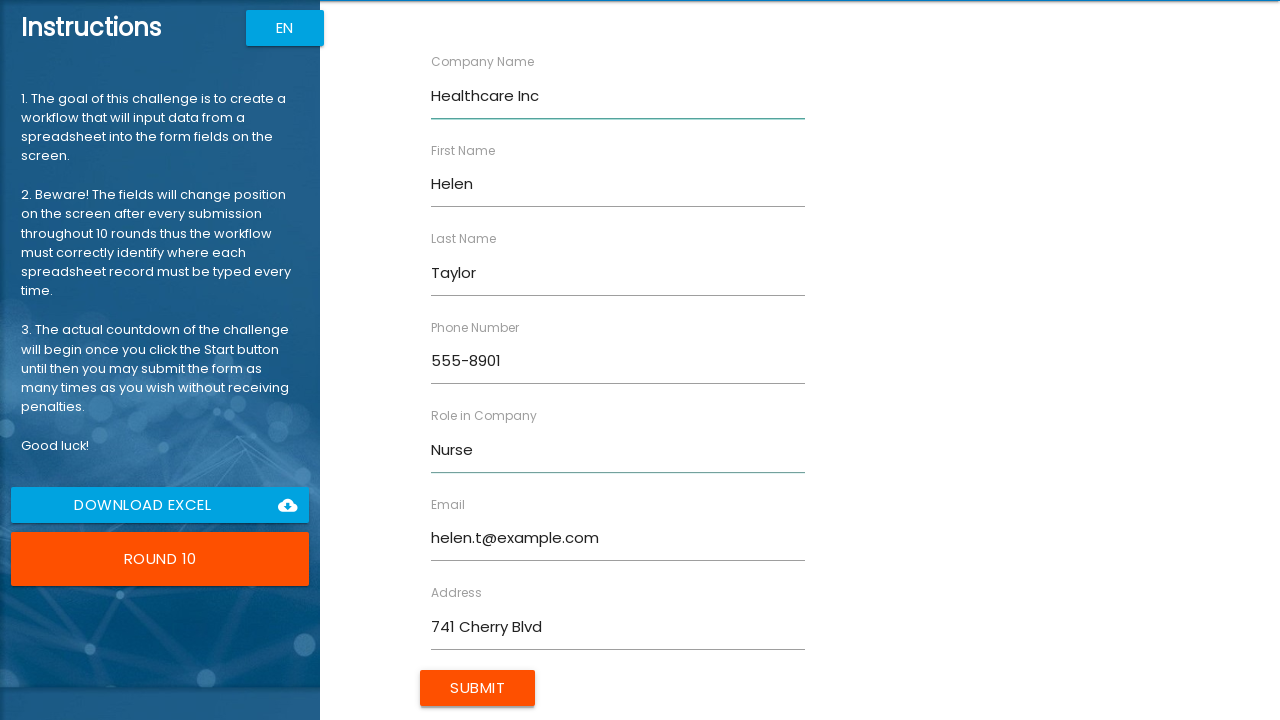

Clicked submit button to submit form data in round 10 at (478, 688) on .btn.uiColorButton
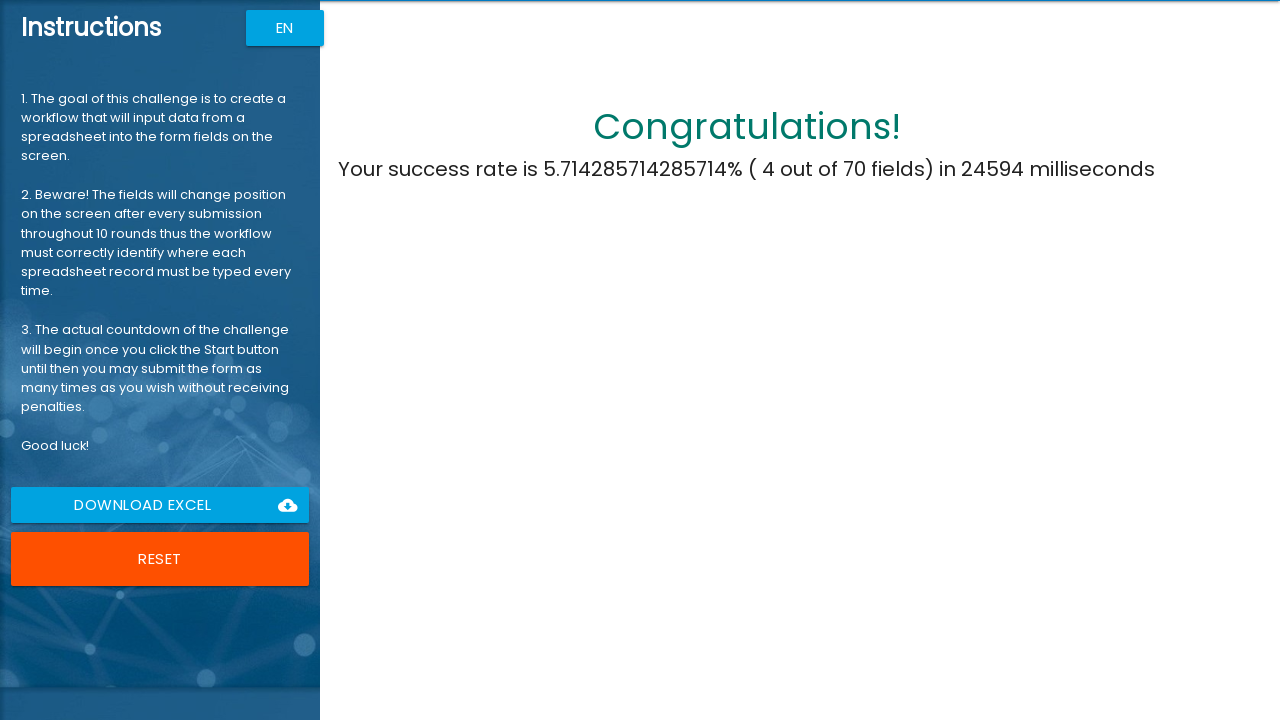

Waited for next form to be ready after round 10
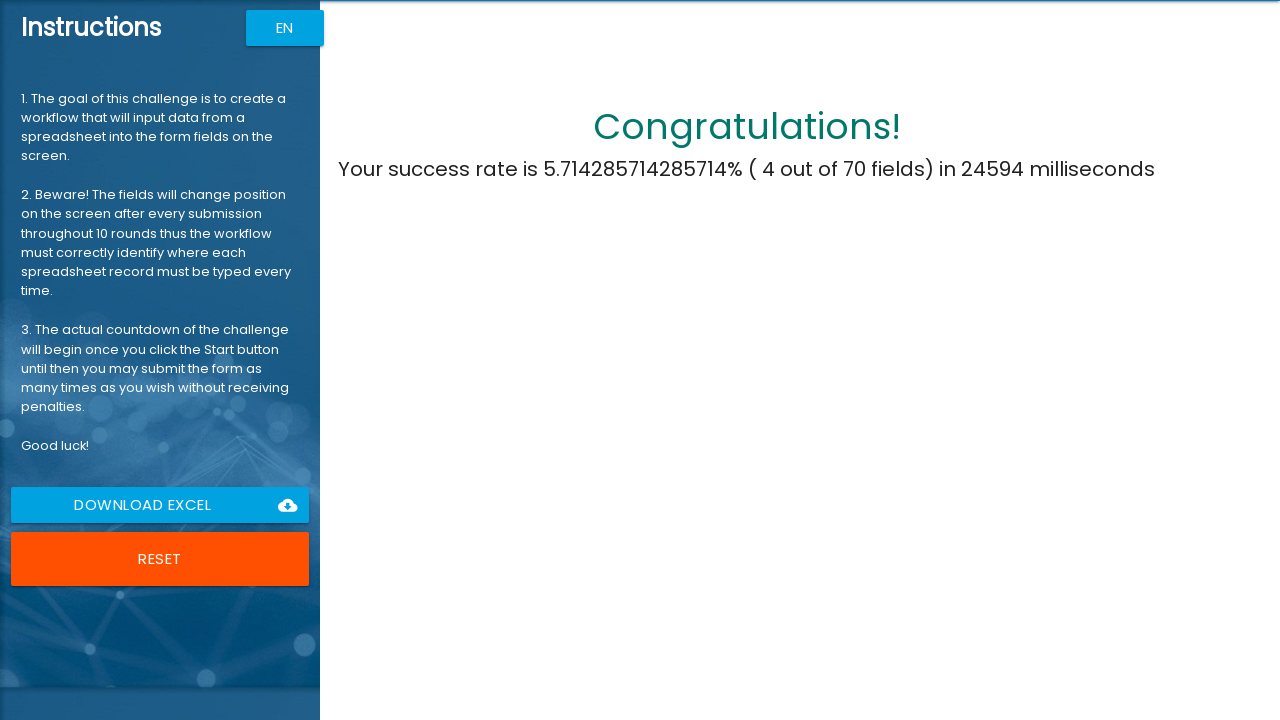

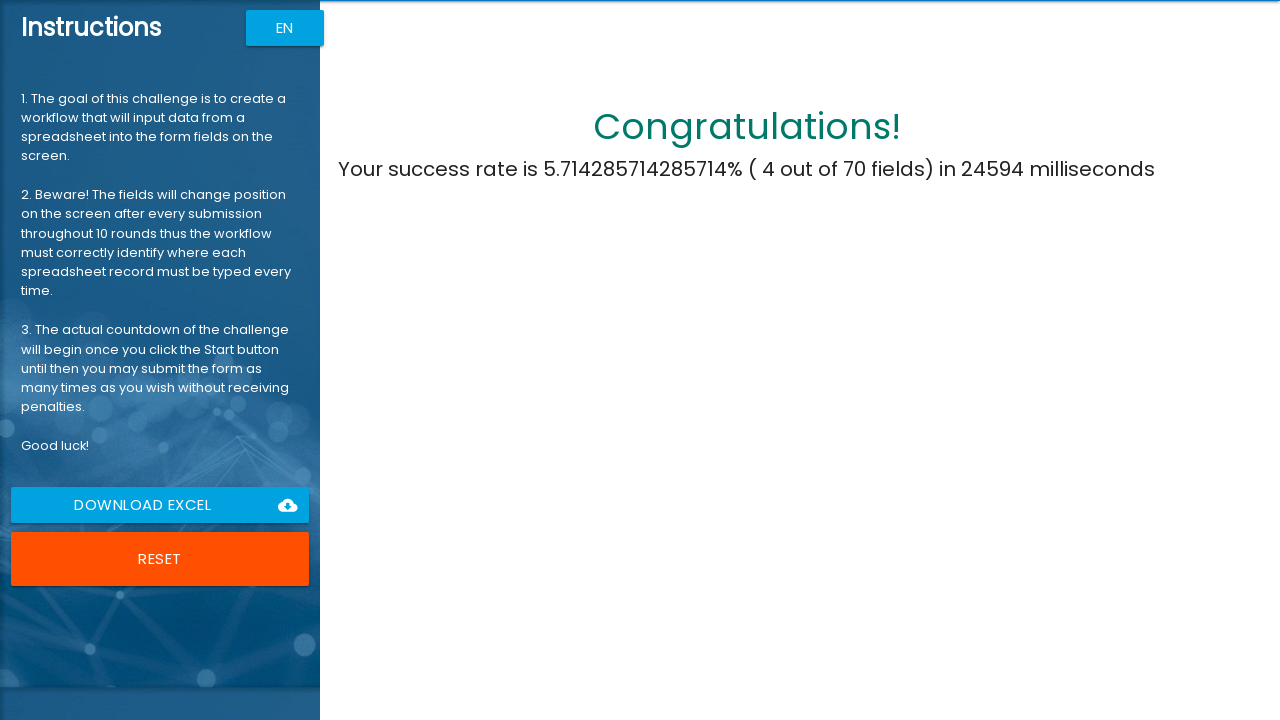